Tests filling a large form by entering the same text into all input fields on the page and submitting the form by clicking the button.

Starting URL: http://suninjuly.github.io/huge_form.html

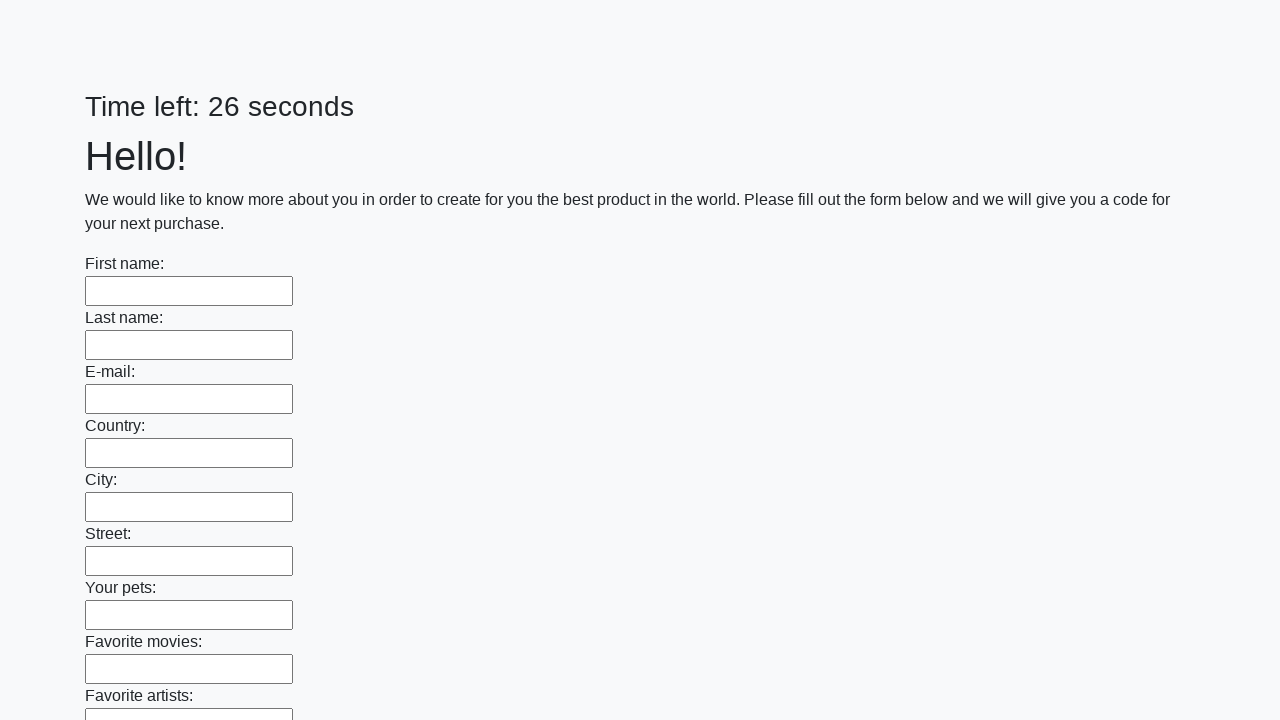

Located all input fields on the page
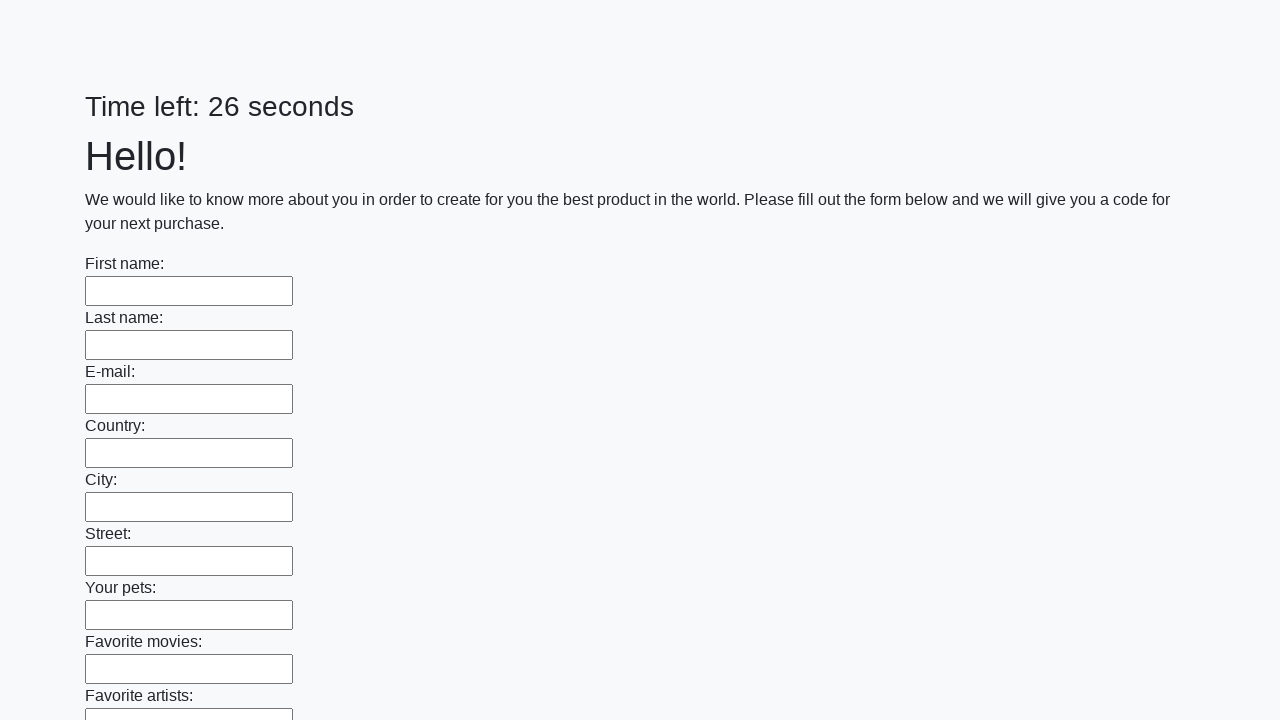

Filled input field with 'My answer' on input >> nth=0
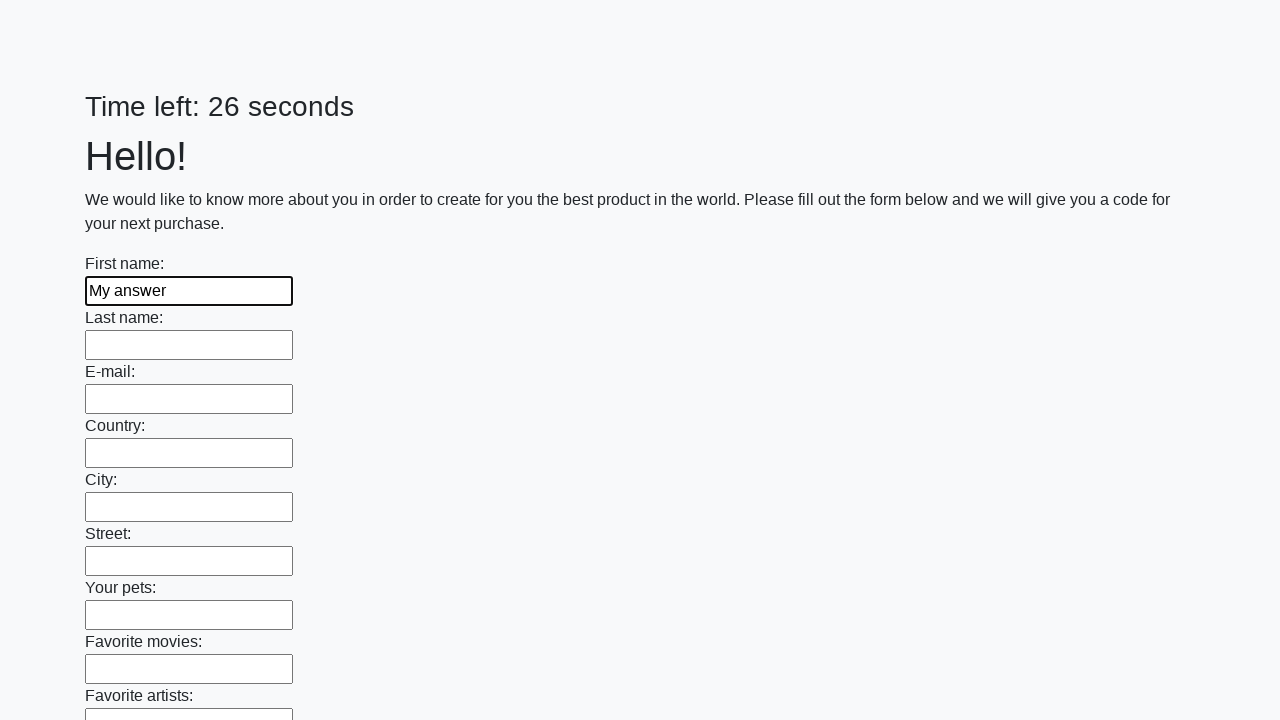

Filled input field with 'My answer' on input >> nth=1
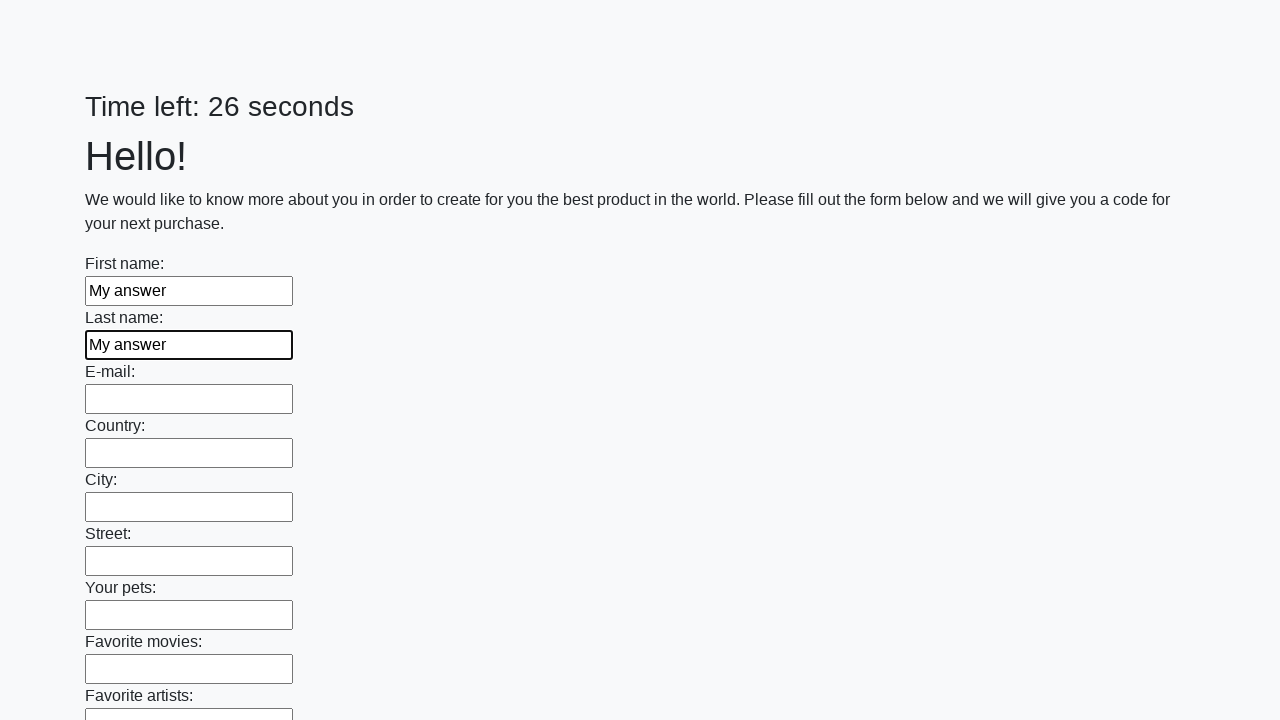

Filled input field with 'My answer' on input >> nth=2
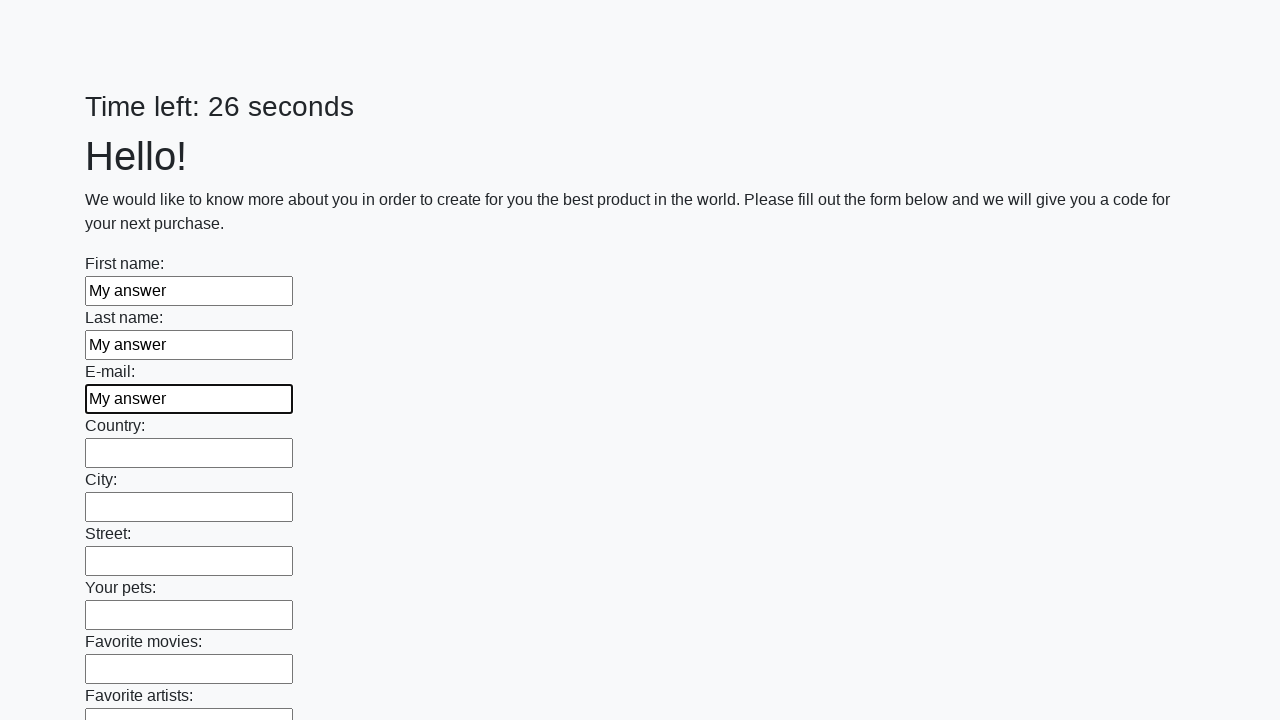

Filled input field with 'My answer' on input >> nth=3
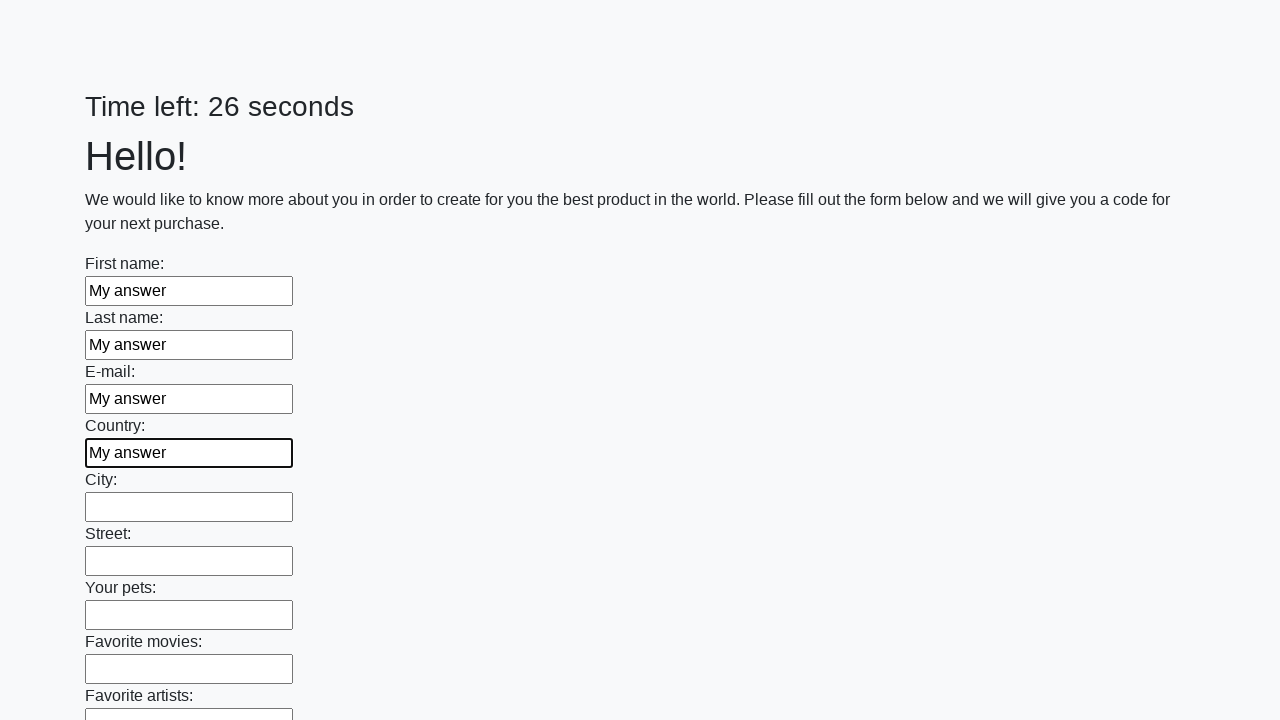

Filled input field with 'My answer' on input >> nth=4
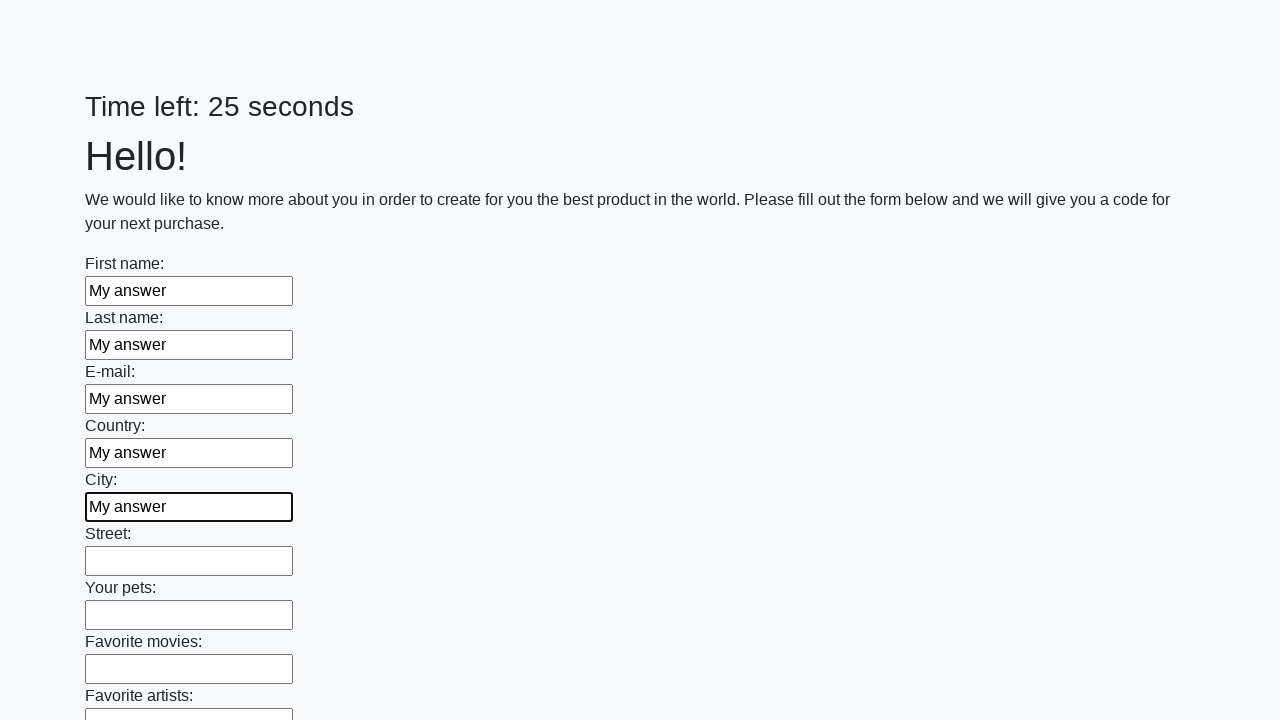

Filled input field with 'My answer' on input >> nth=5
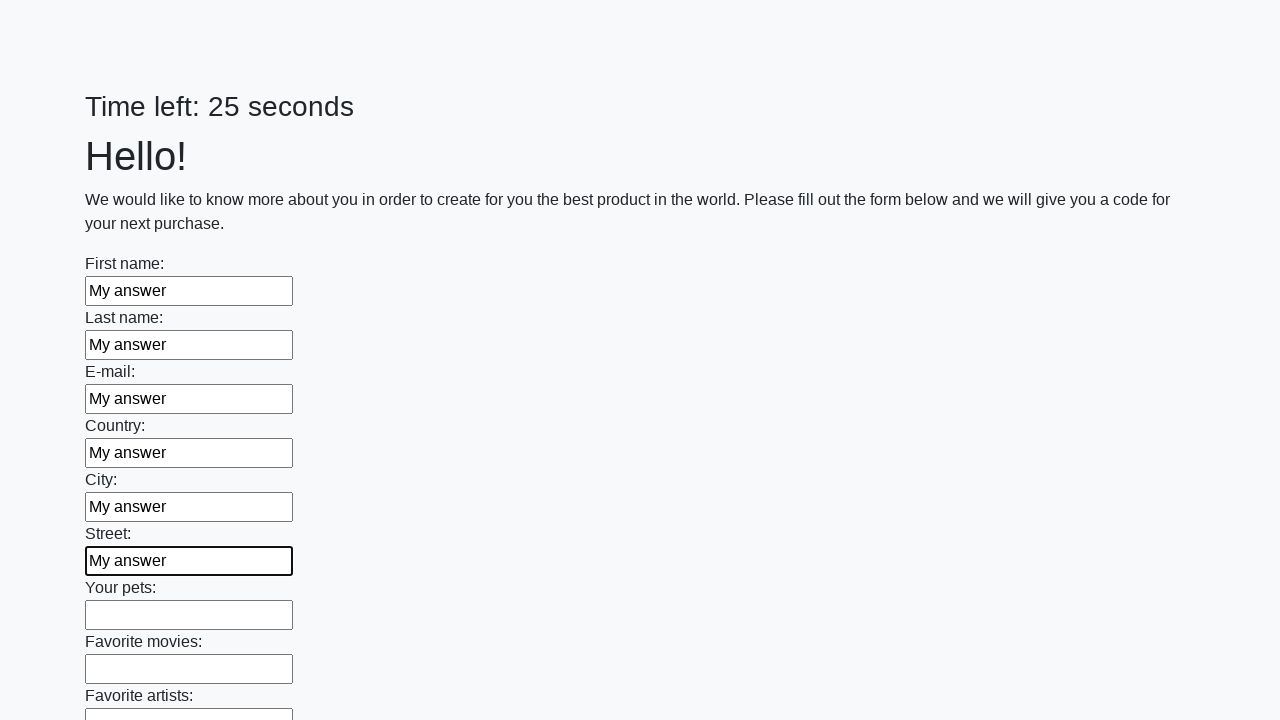

Filled input field with 'My answer' on input >> nth=6
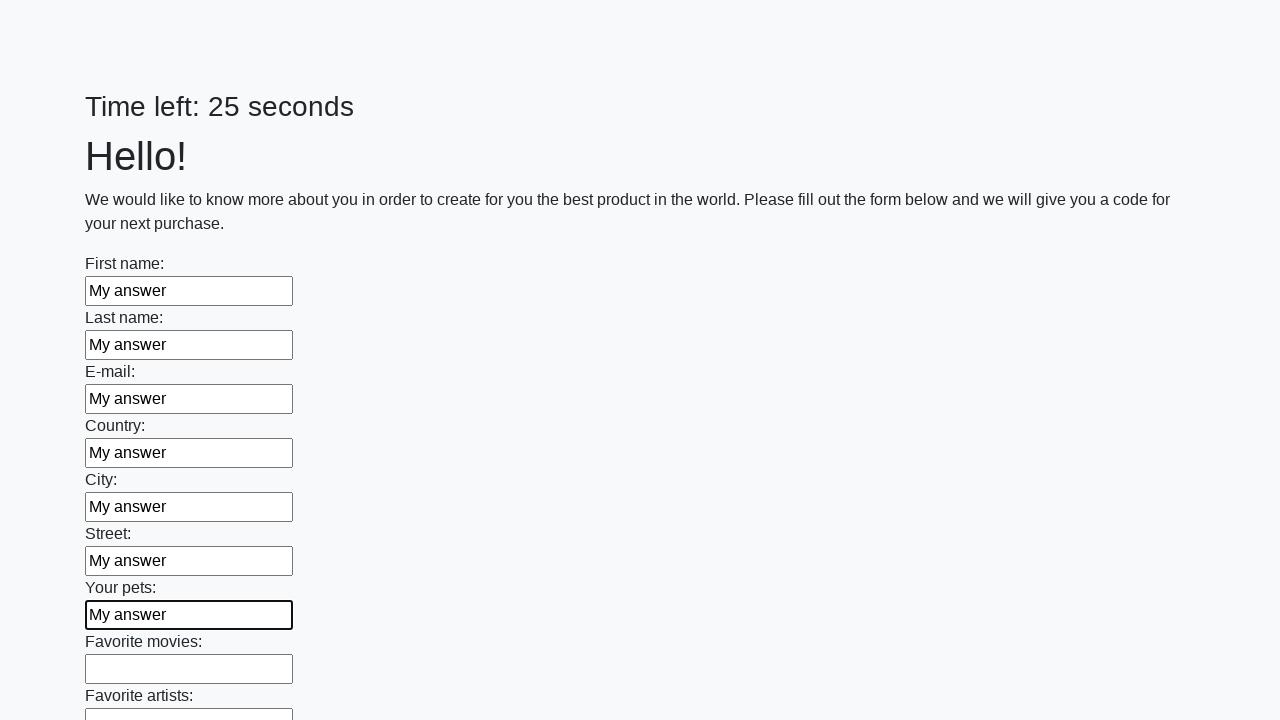

Filled input field with 'My answer' on input >> nth=7
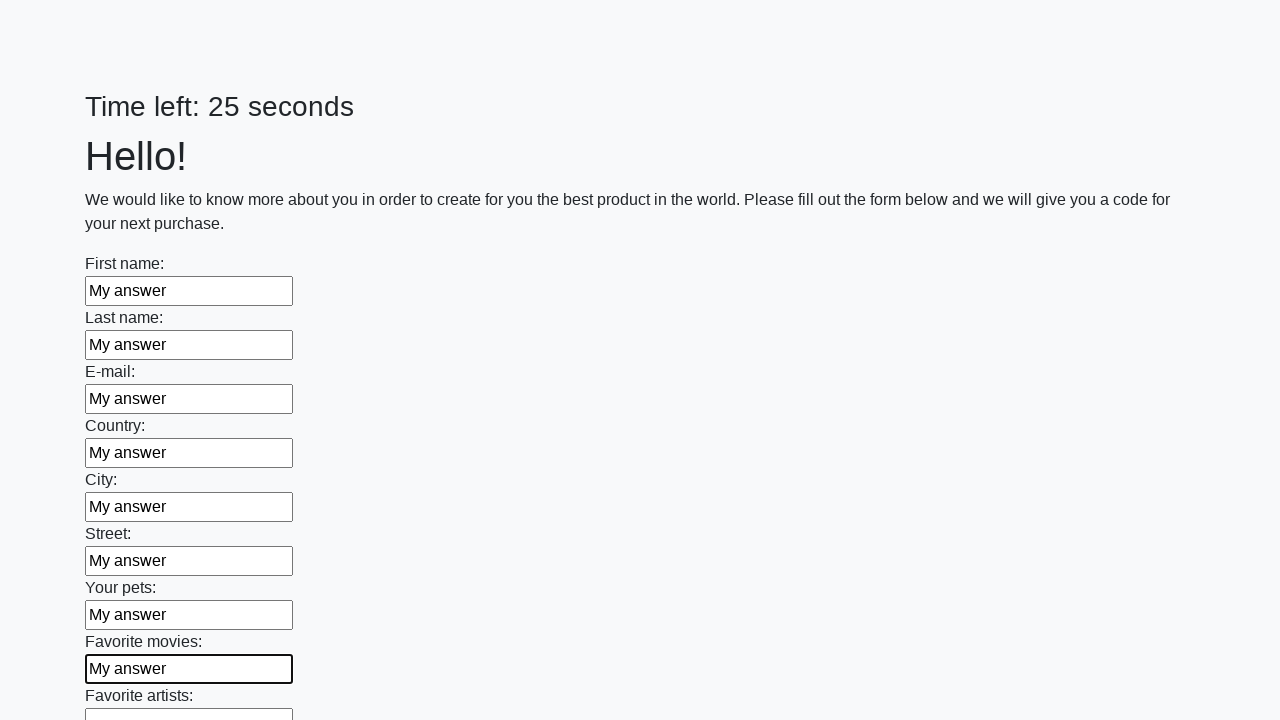

Filled input field with 'My answer' on input >> nth=8
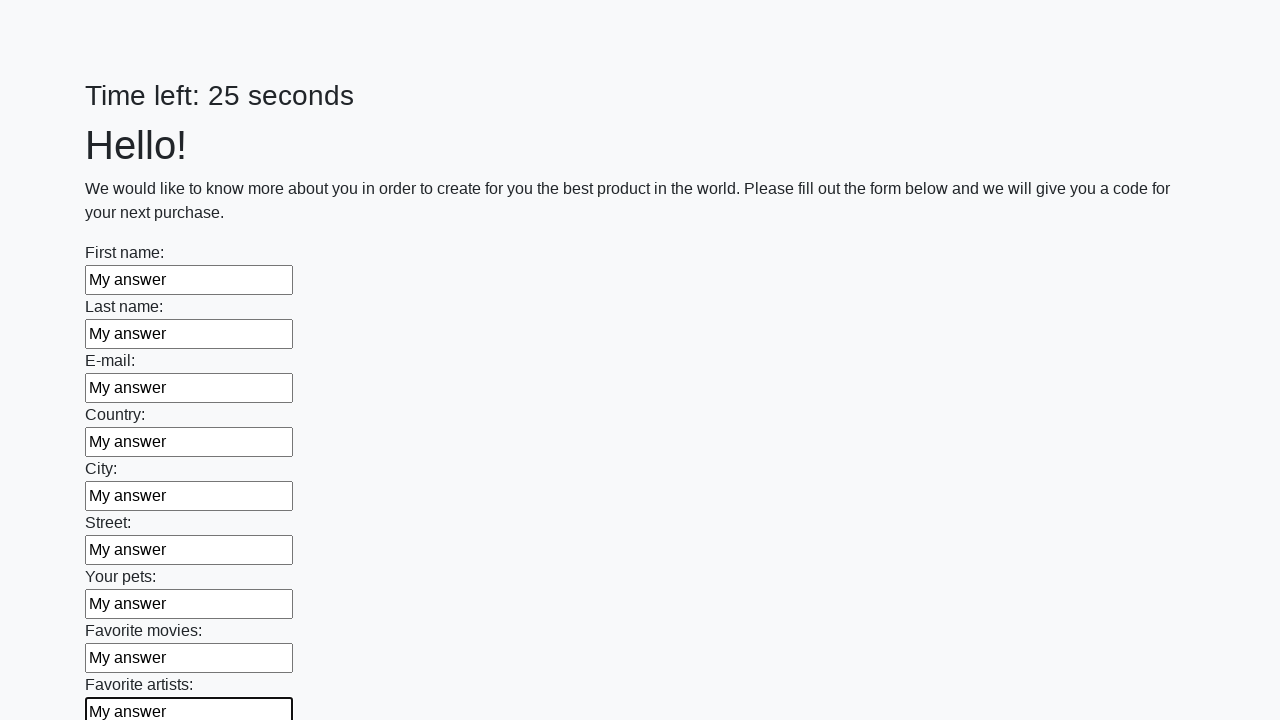

Filled input field with 'My answer' on input >> nth=9
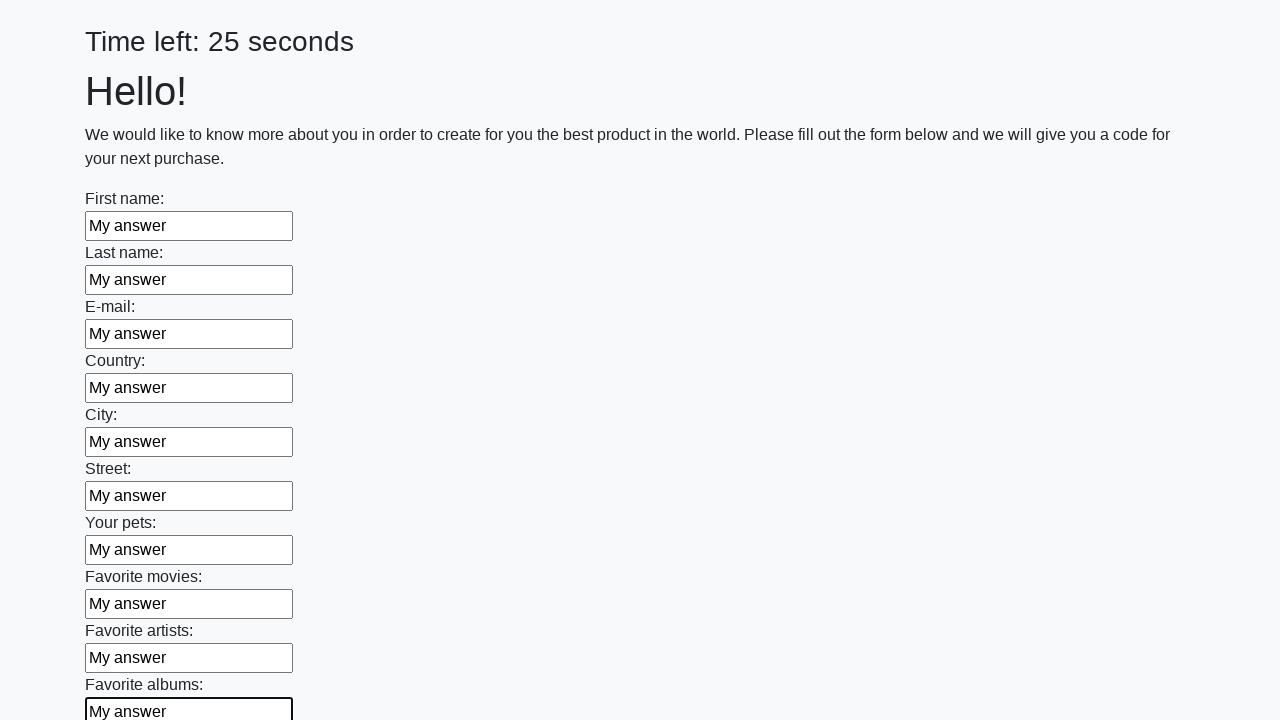

Filled input field with 'My answer' on input >> nth=10
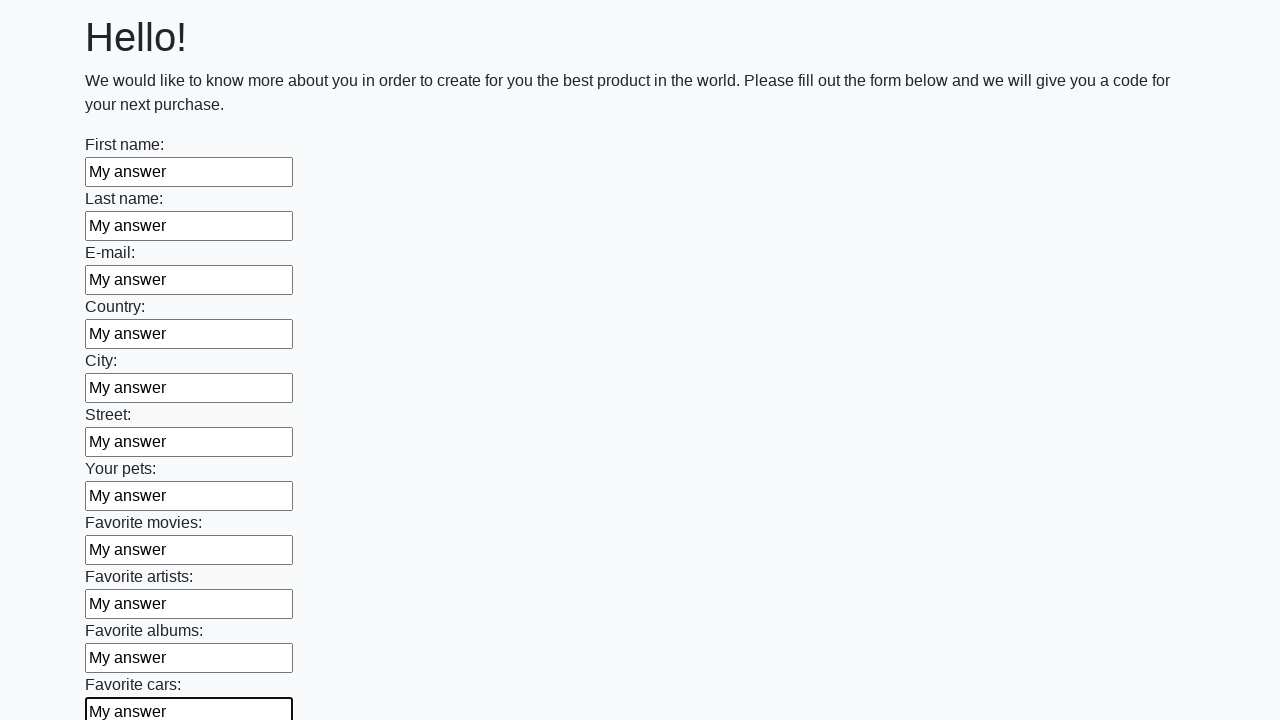

Filled input field with 'My answer' on input >> nth=11
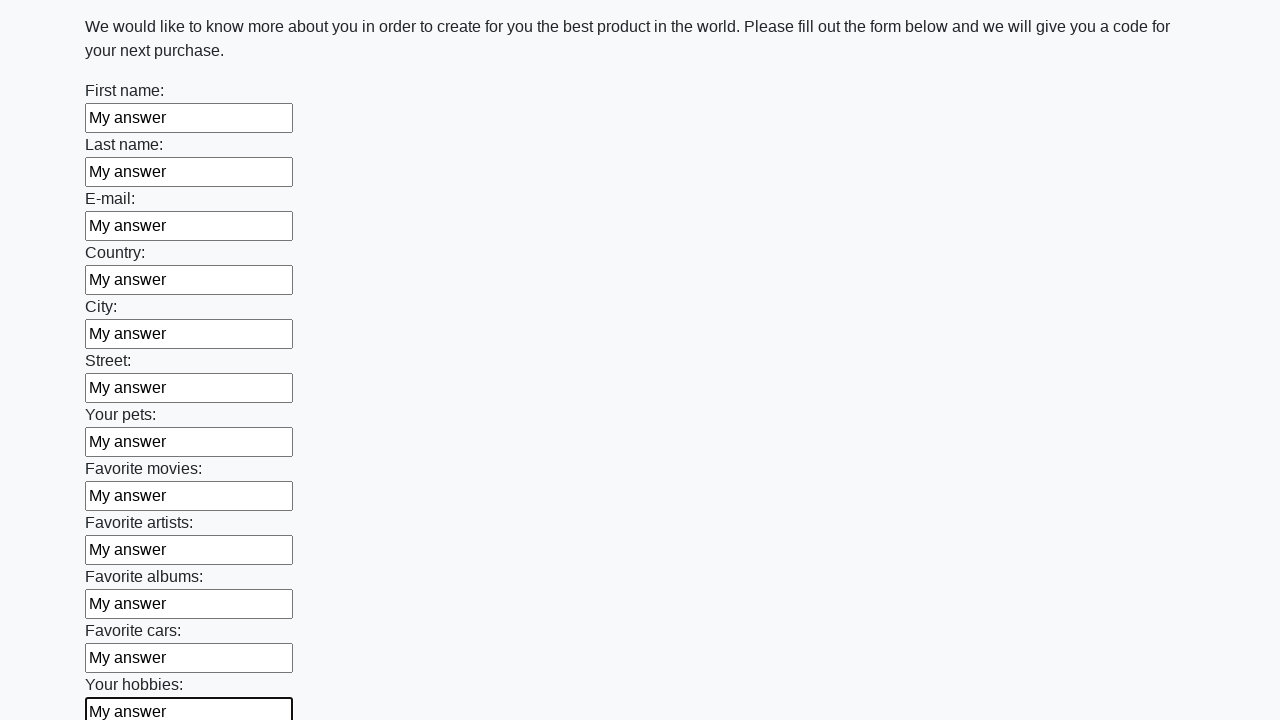

Filled input field with 'My answer' on input >> nth=12
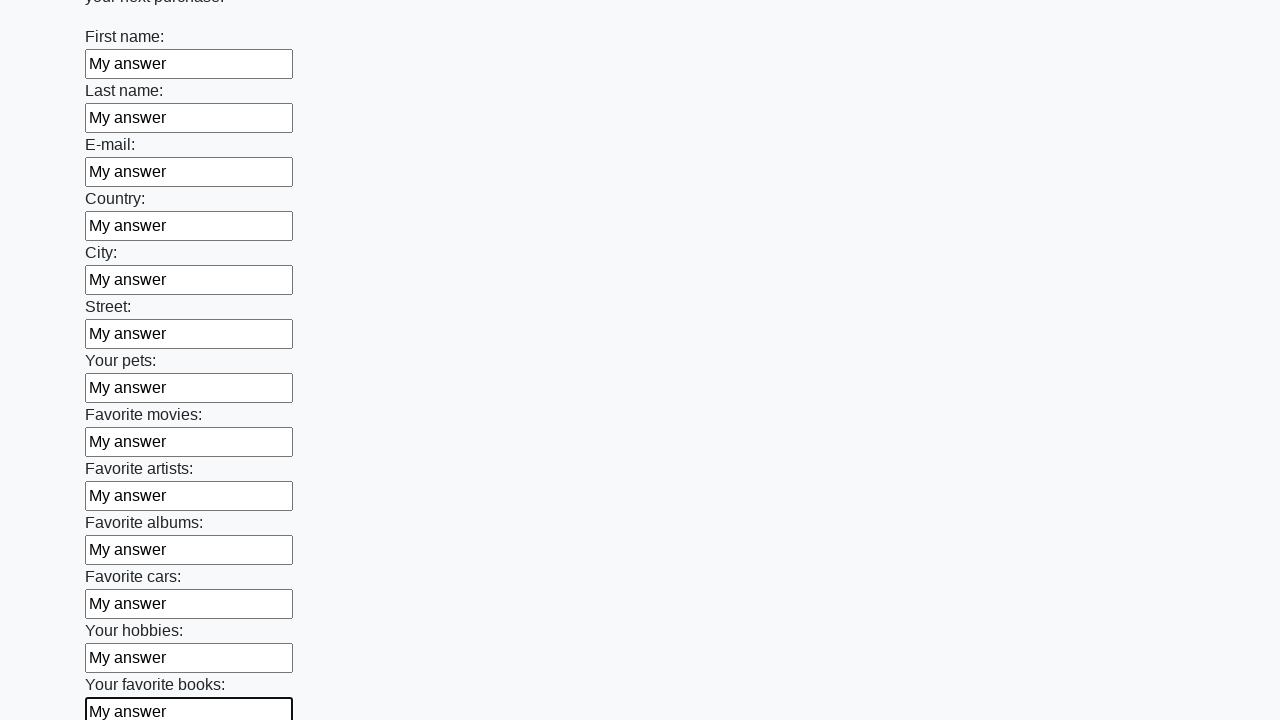

Filled input field with 'My answer' on input >> nth=13
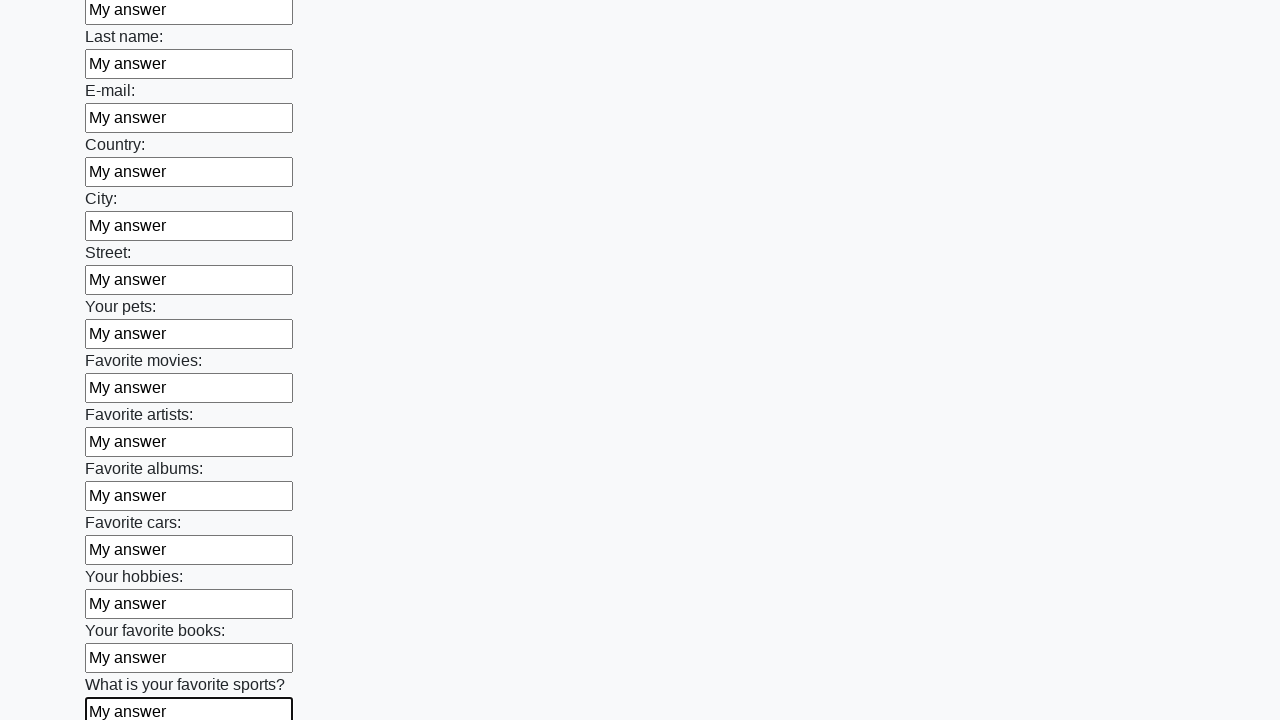

Filled input field with 'My answer' on input >> nth=14
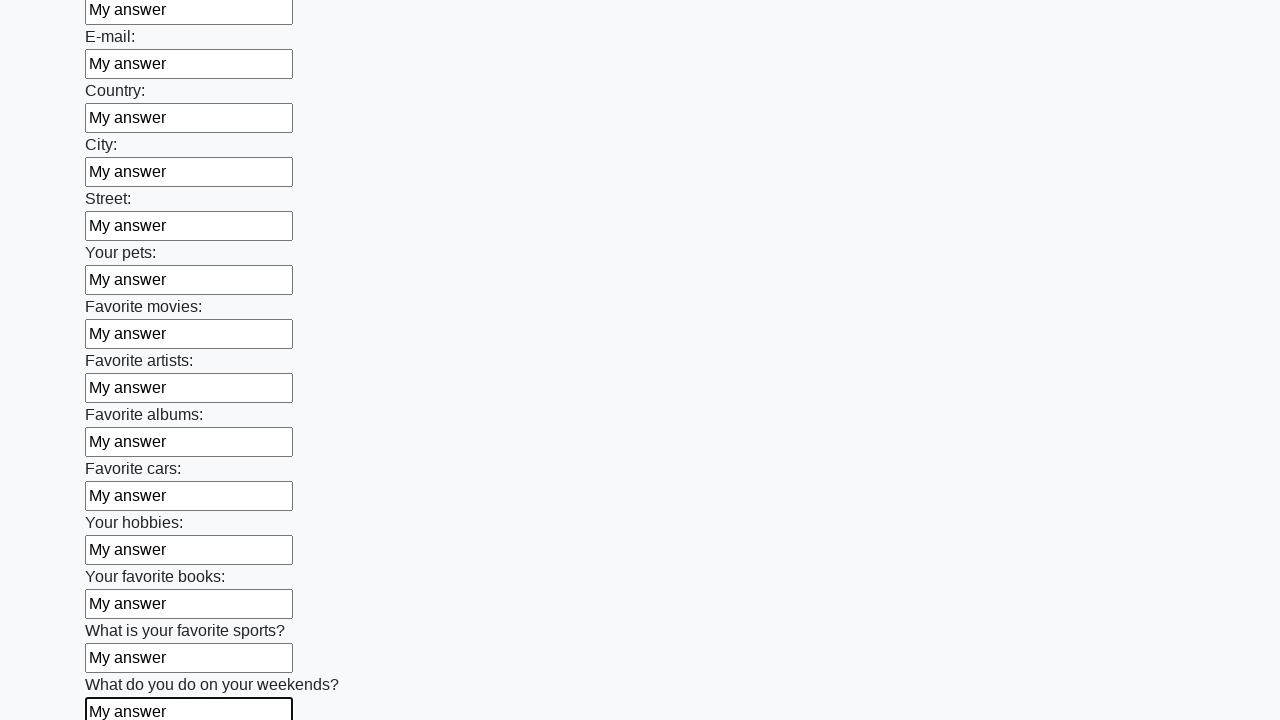

Filled input field with 'My answer' on input >> nth=15
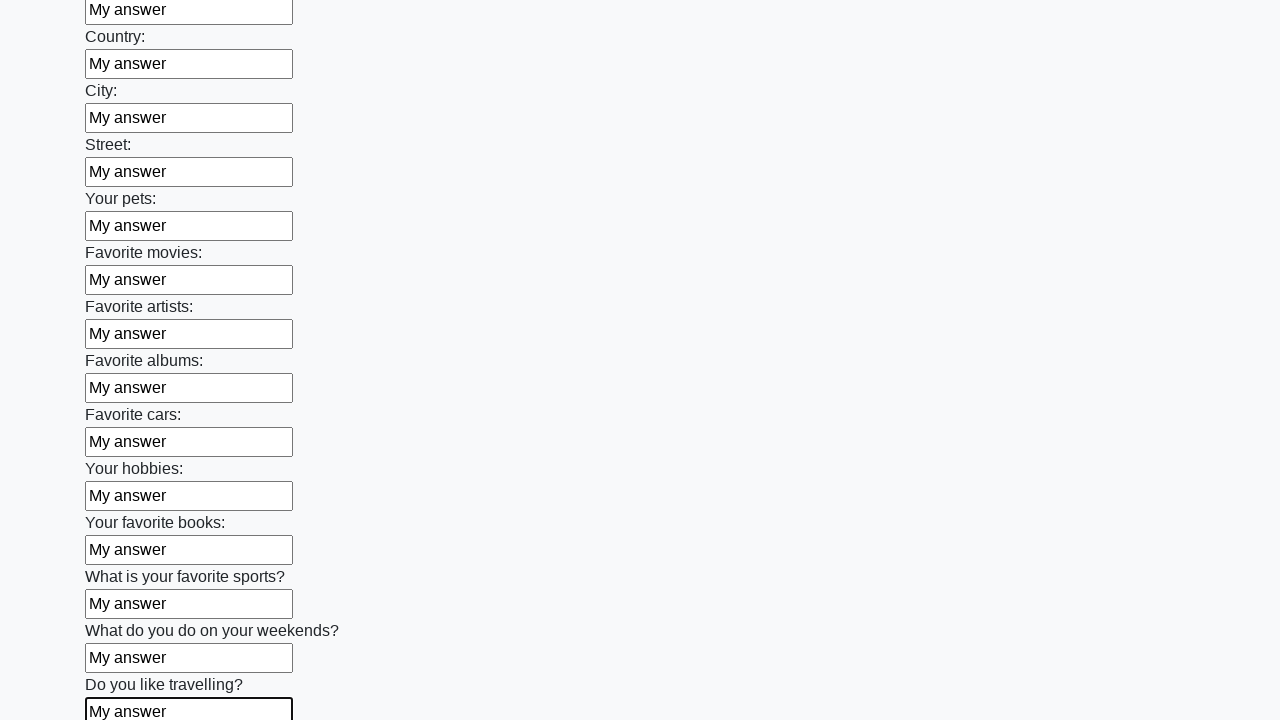

Filled input field with 'My answer' on input >> nth=16
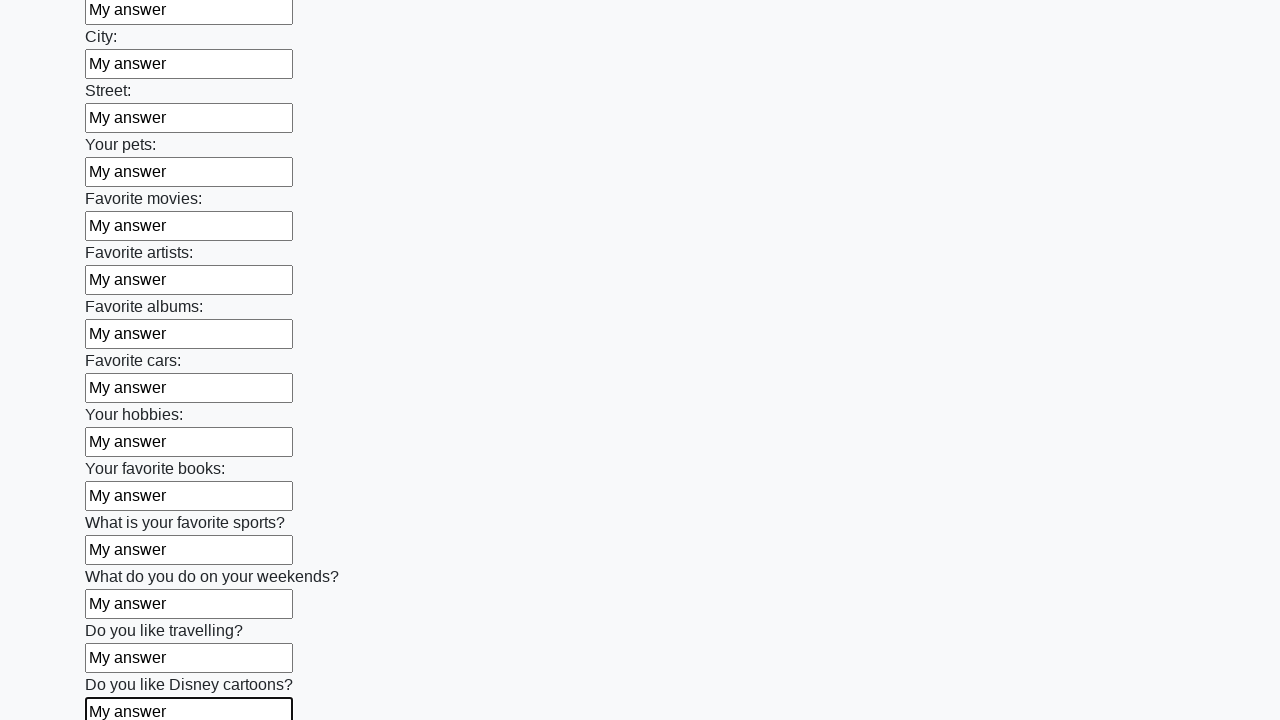

Filled input field with 'My answer' on input >> nth=17
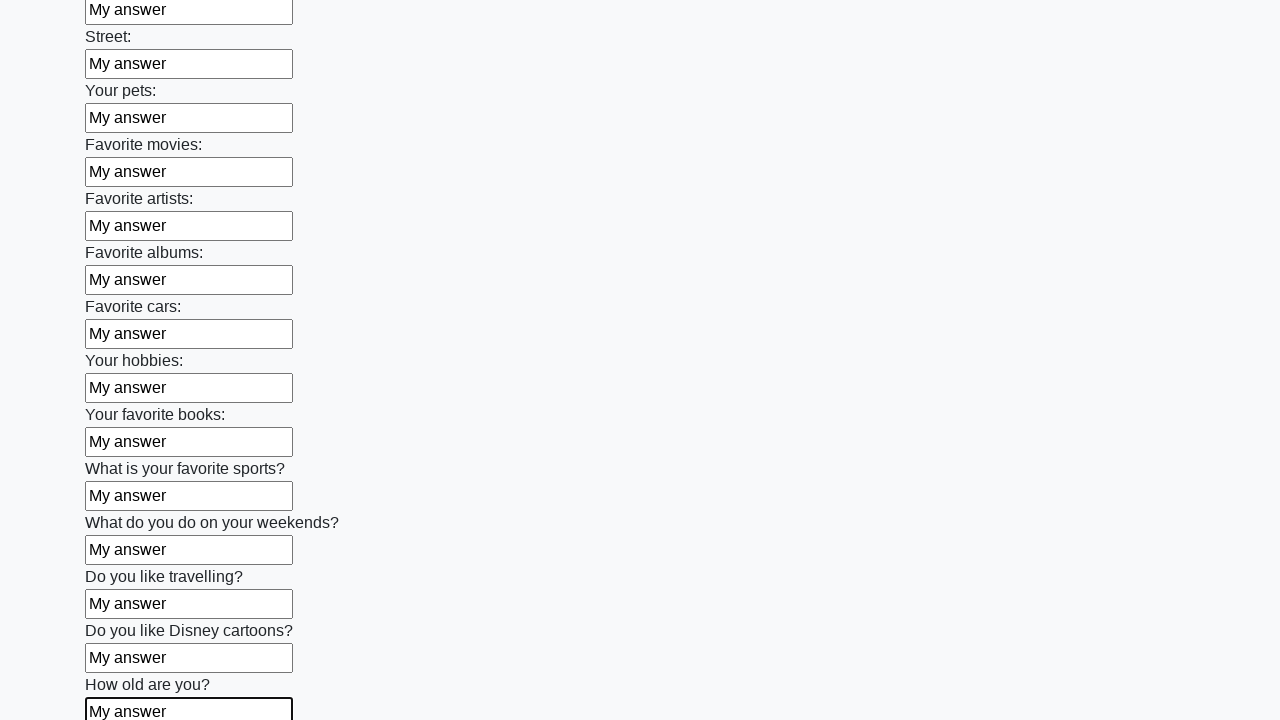

Filled input field with 'My answer' on input >> nth=18
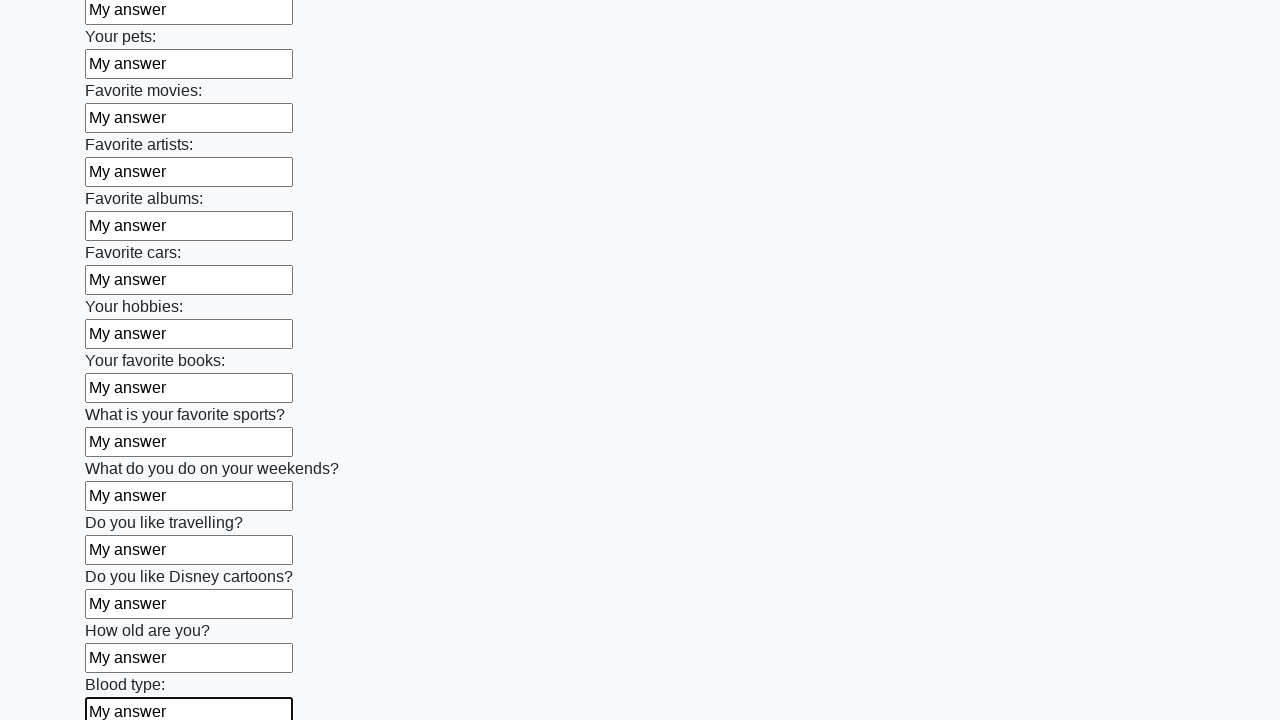

Filled input field with 'My answer' on input >> nth=19
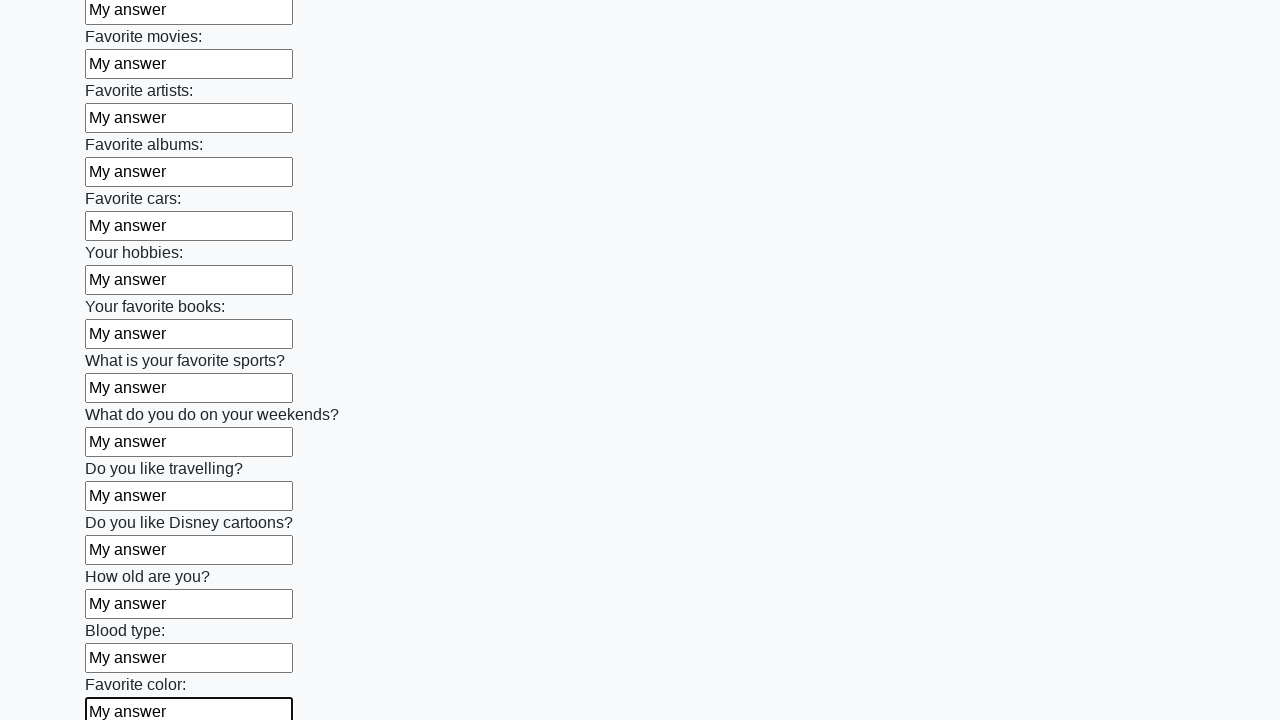

Filled input field with 'My answer' on input >> nth=20
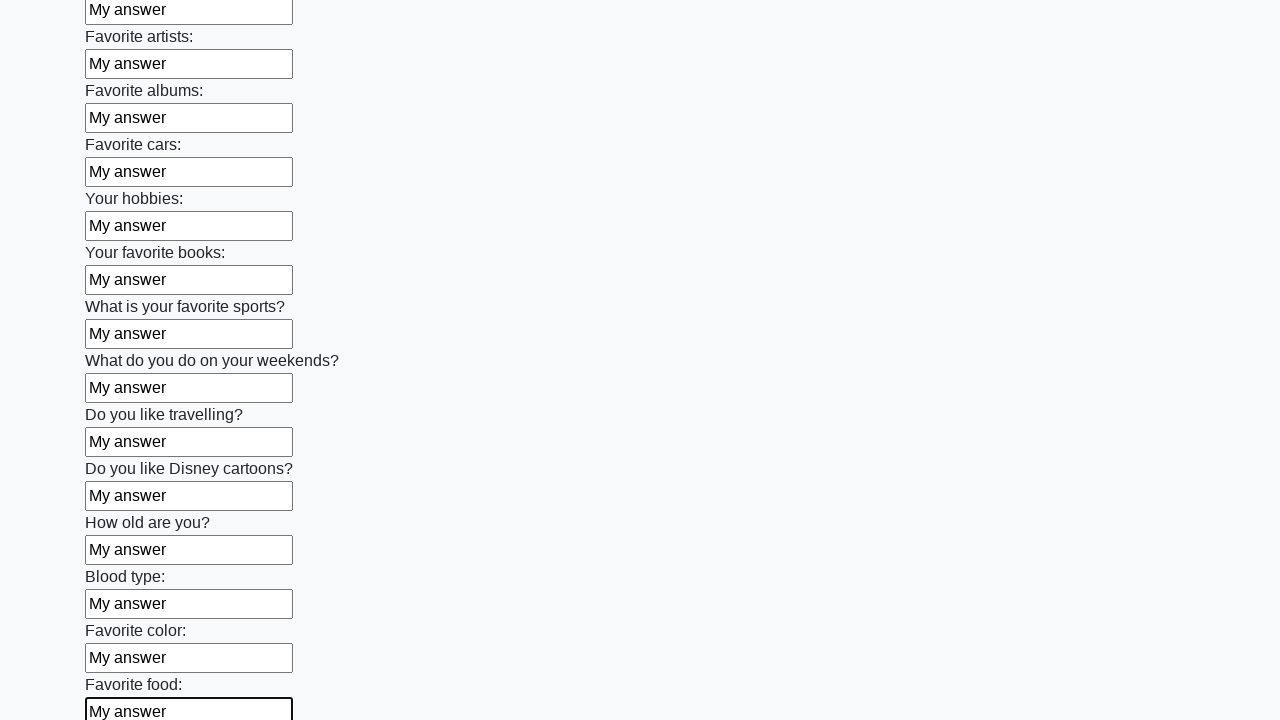

Filled input field with 'My answer' on input >> nth=21
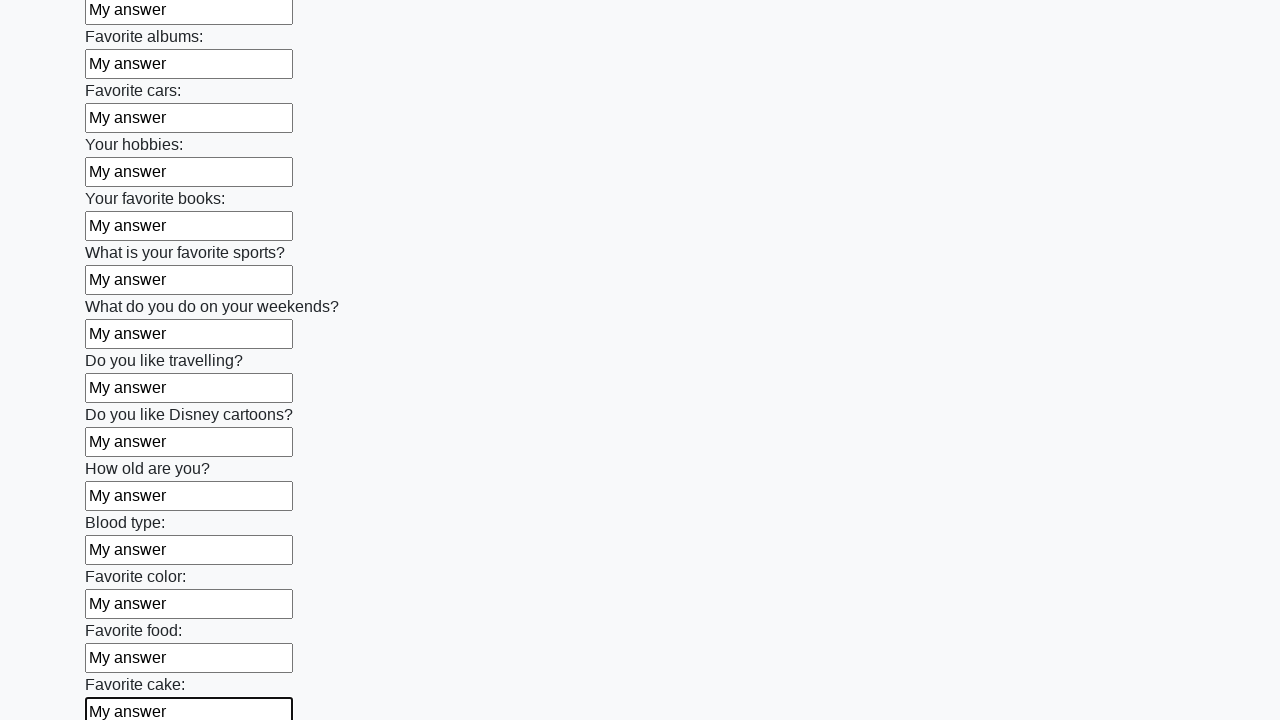

Filled input field with 'My answer' on input >> nth=22
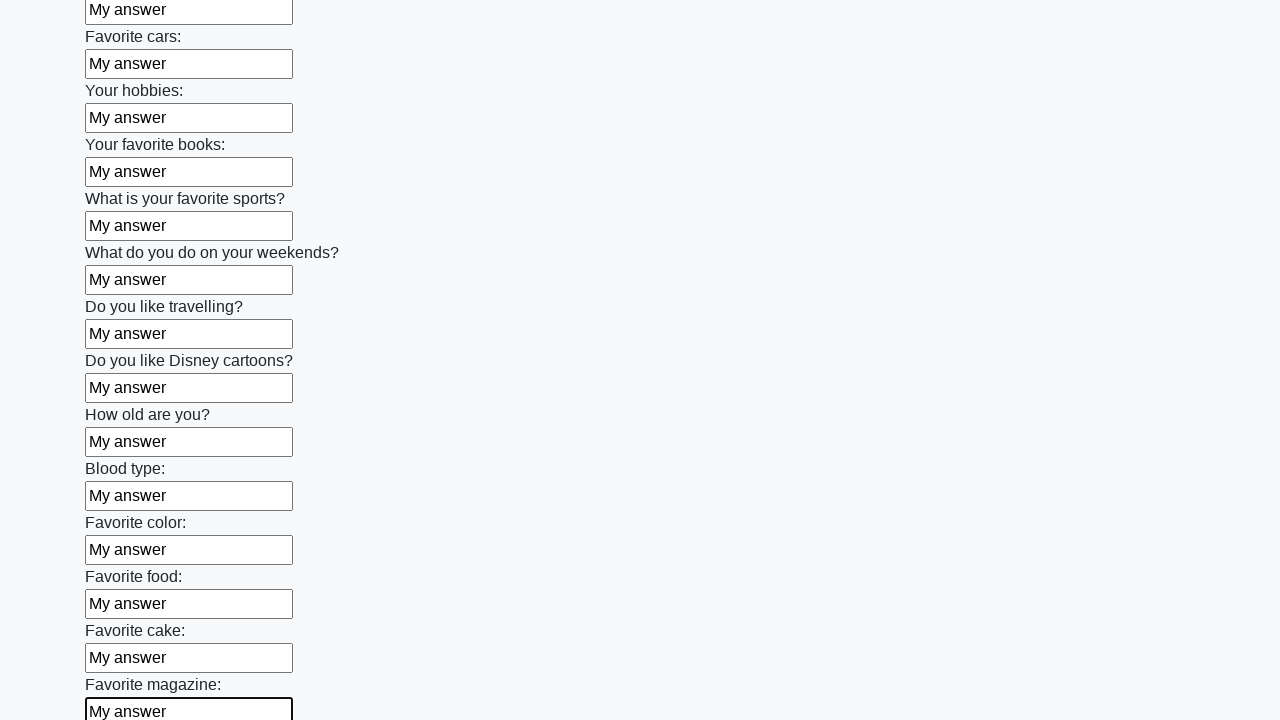

Filled input field with 'My answer' on input >> nth=23
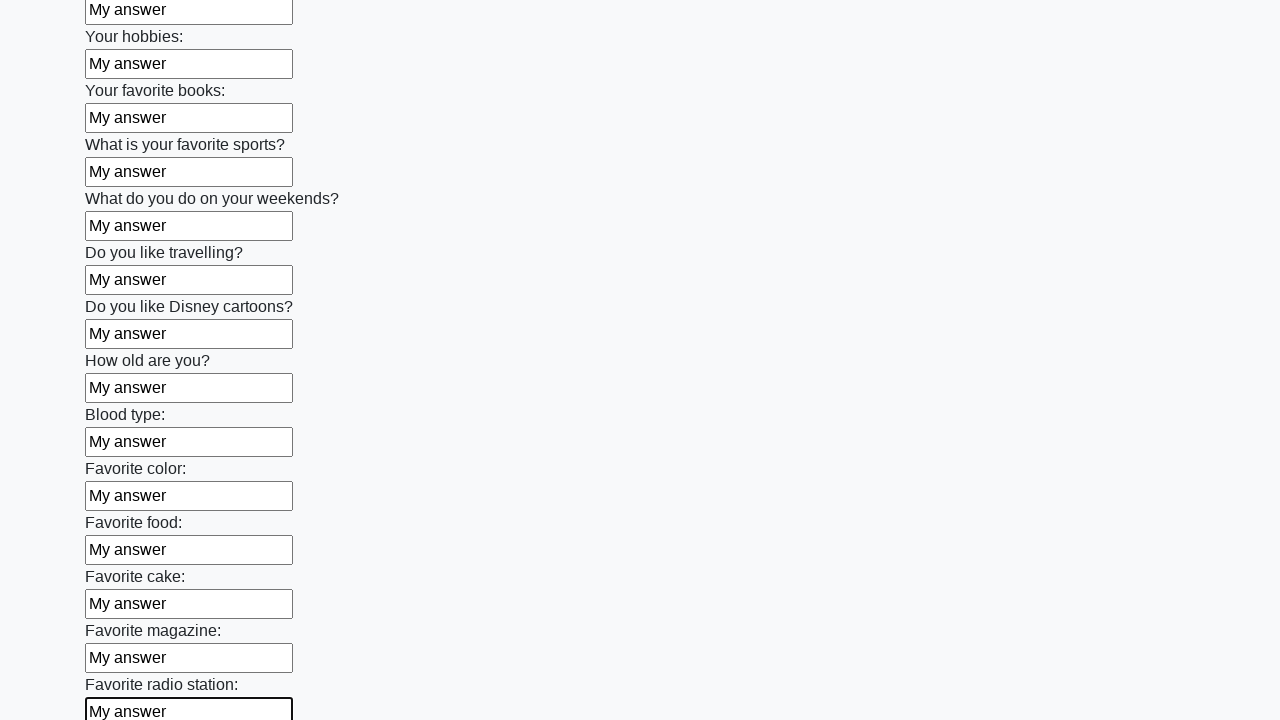

Filled input field with 'My answer' on input >> nth=24
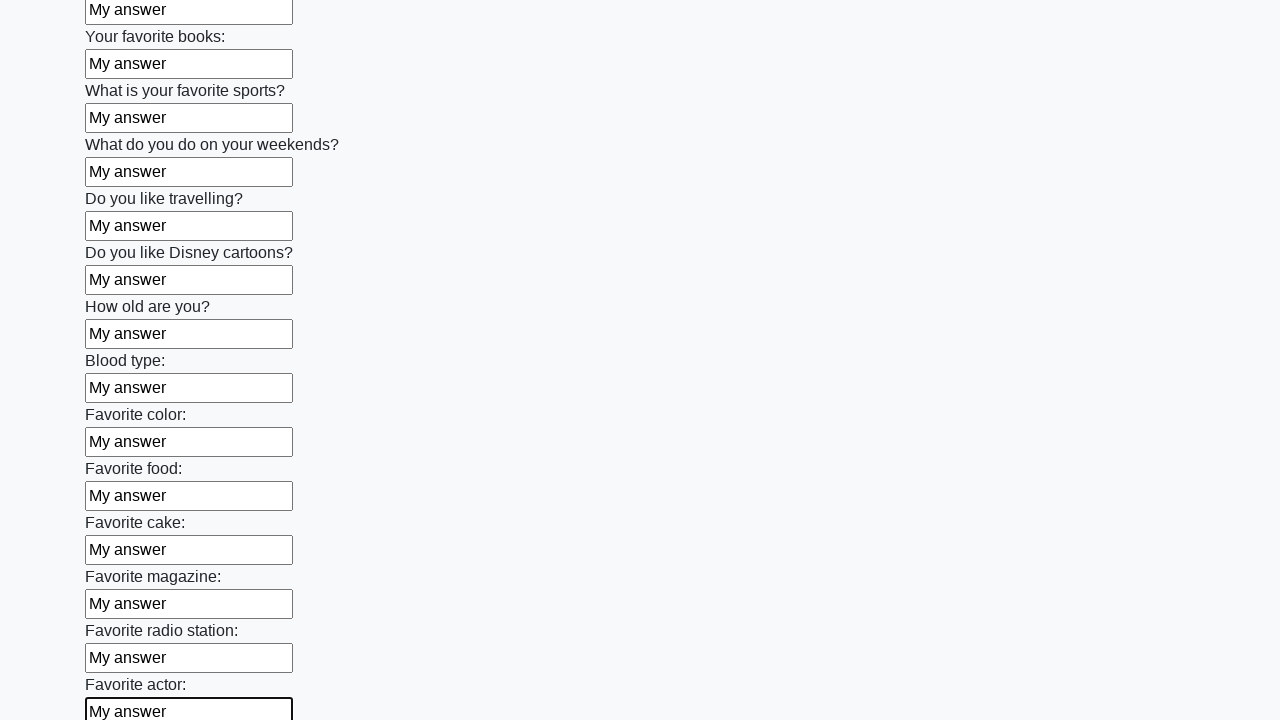

Filled input field with 'My answer' on input >> nth=25
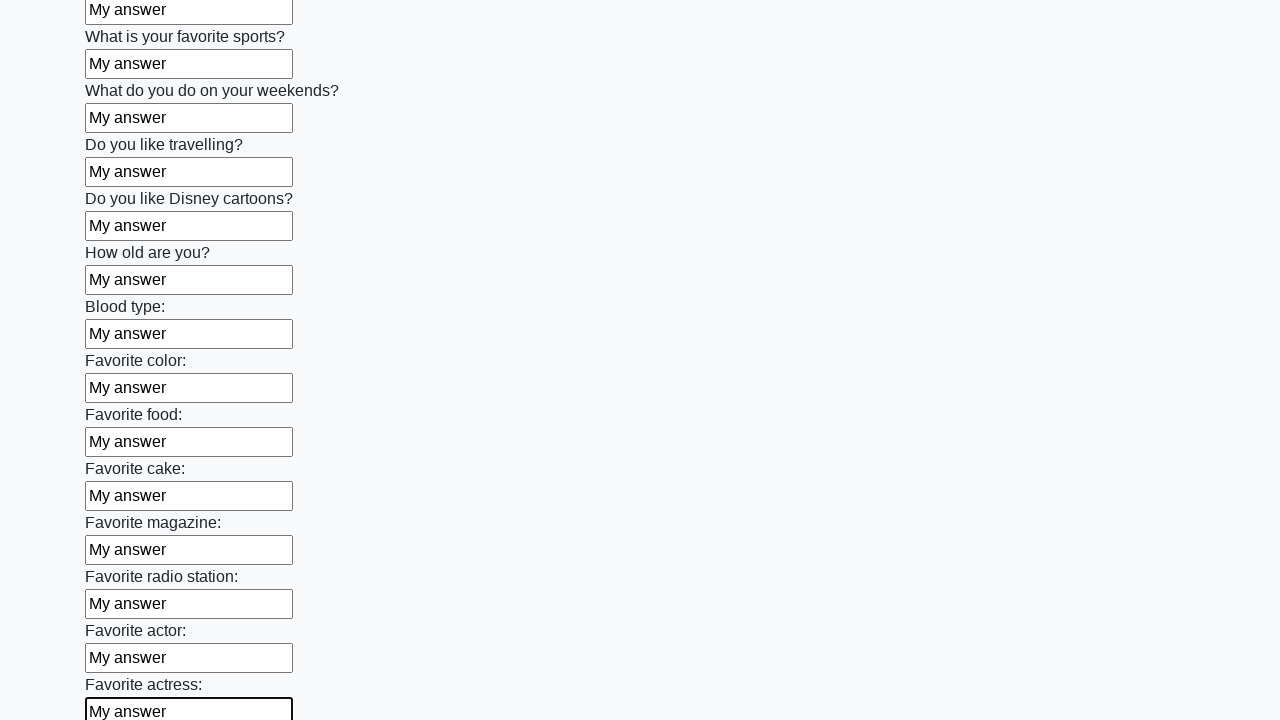

Filled input field with 'My answer' on input >> nth=26
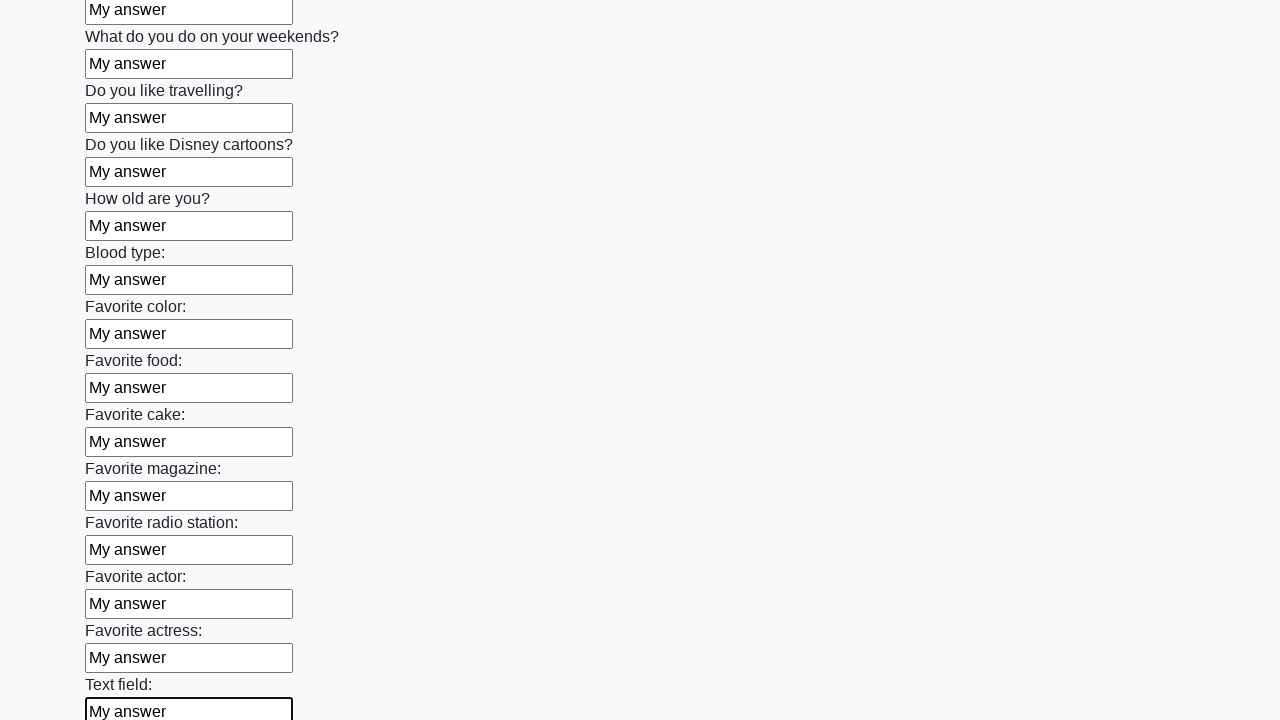

Filled input field with 'My answer' on input >> nth=27
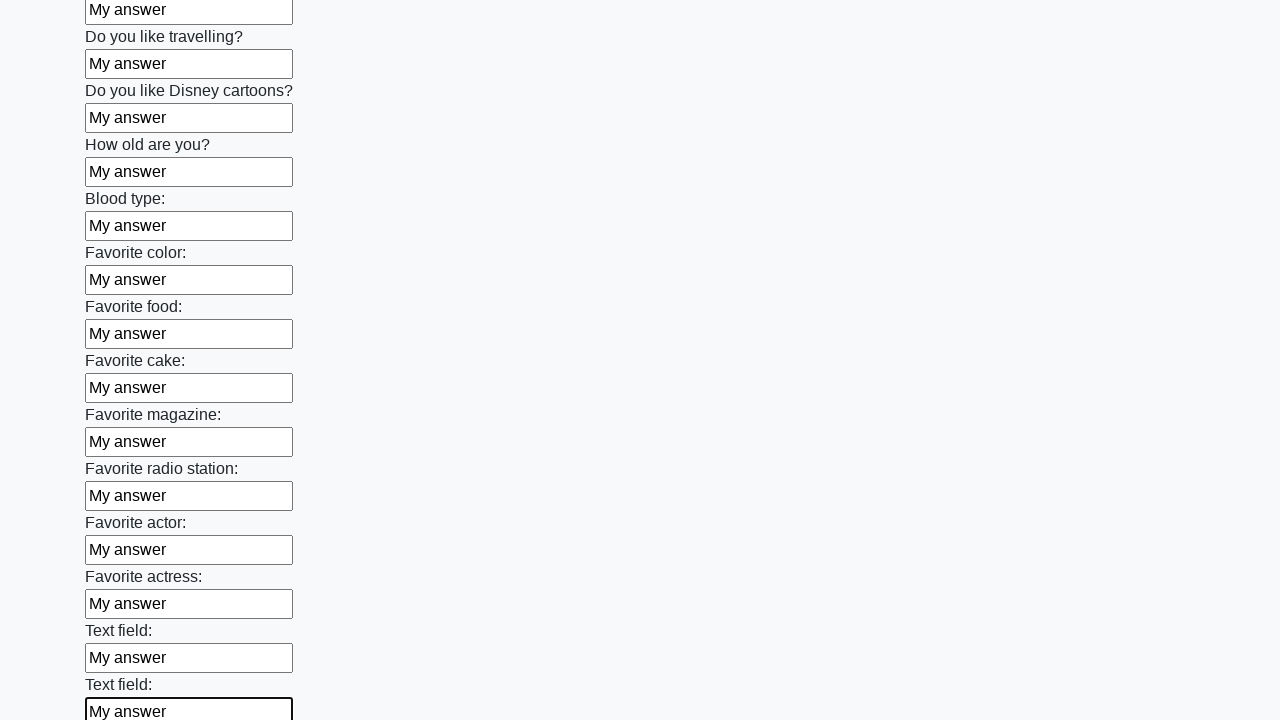

Filled input field with 'My answer' on input >> nth=28
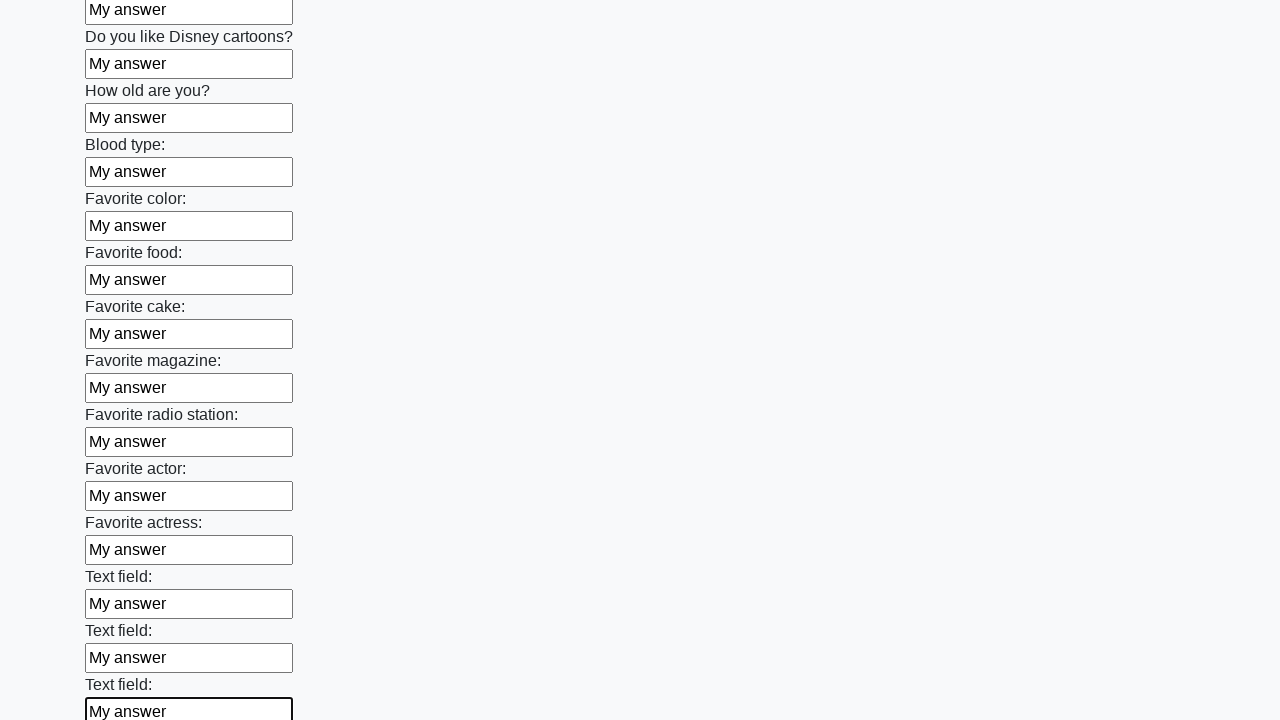

Filled input field with 'My answer' on input >> nth=29
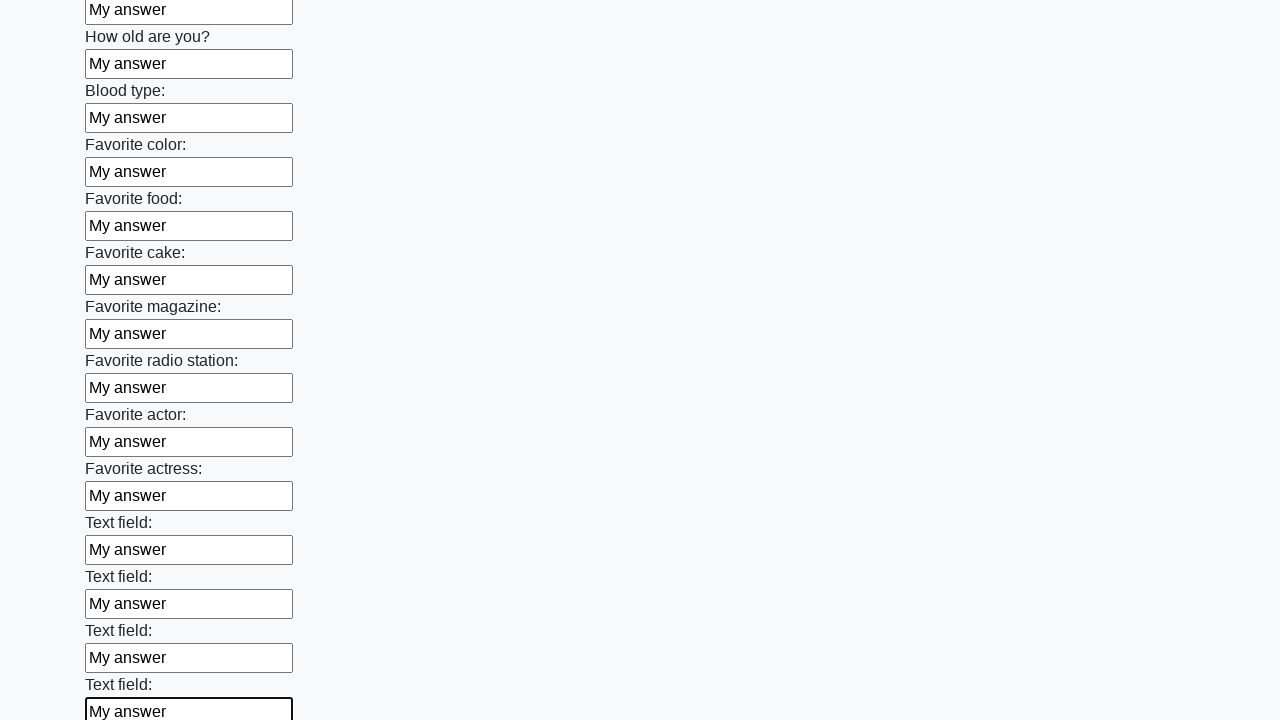

Filled input field with 'My answer' on input >> nth=30
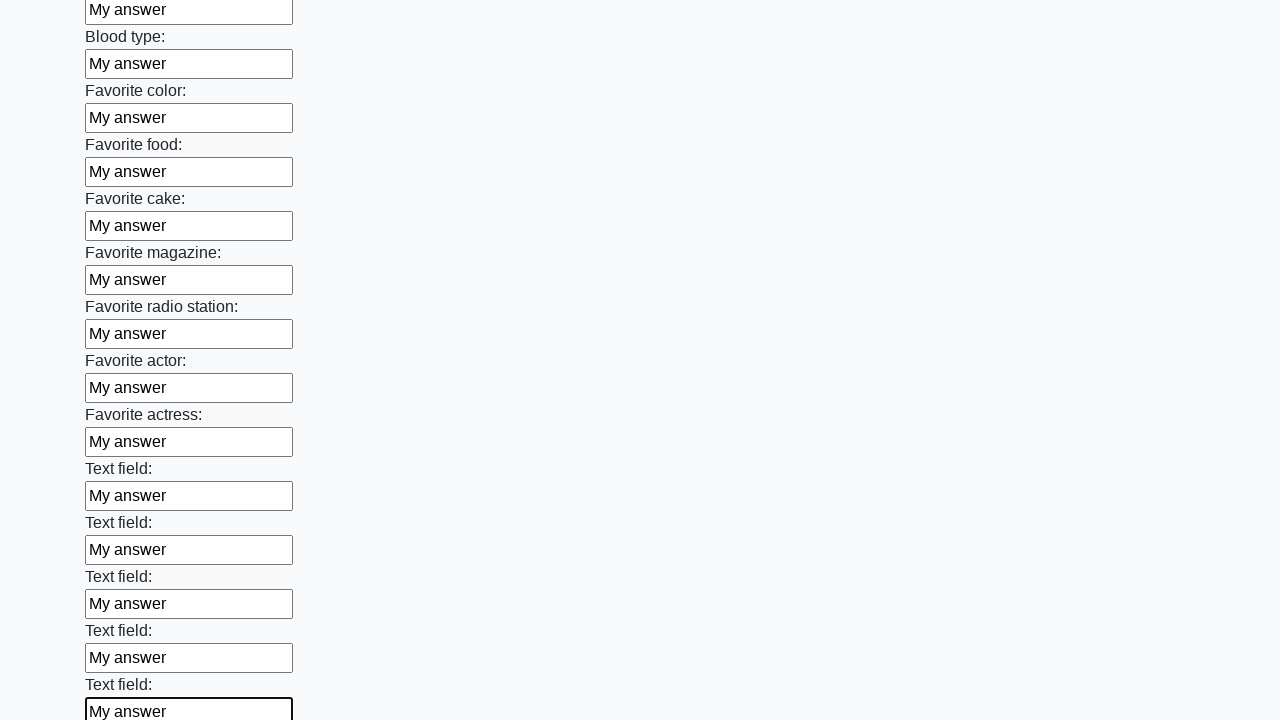

Filled input field with 'My answer' on input >> nth=31
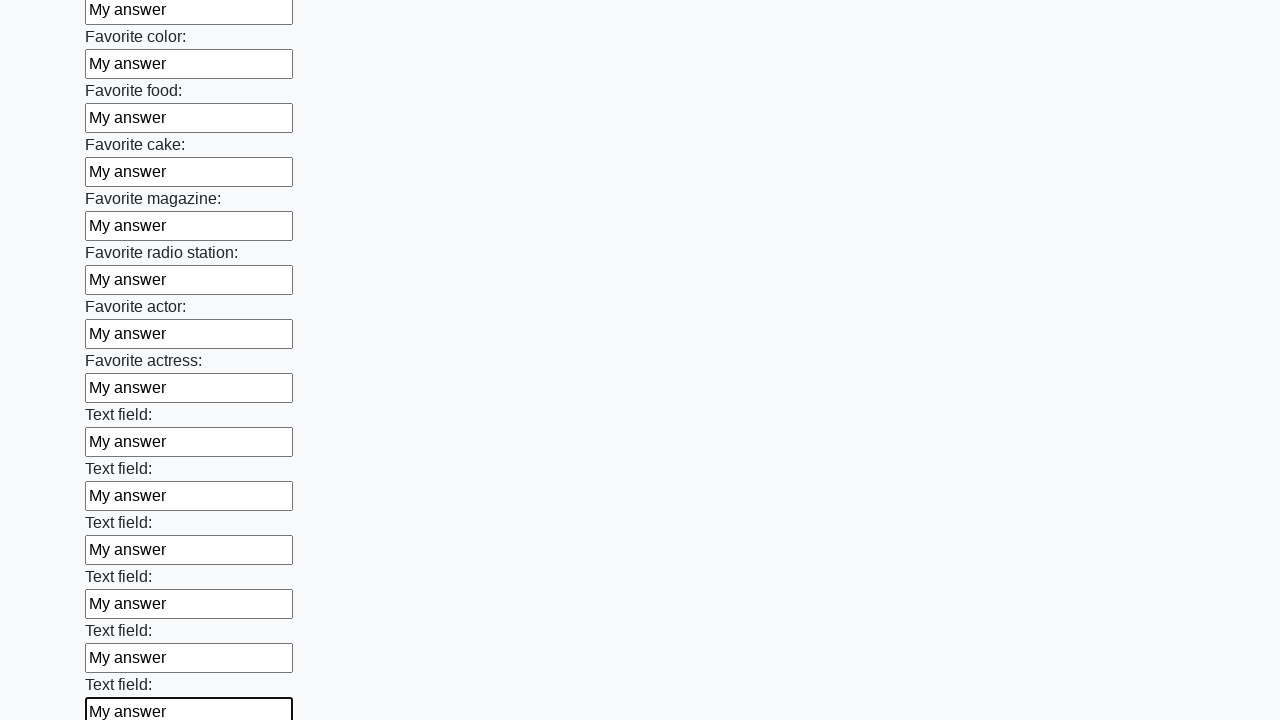

Filled input field with 'My answer' on input >> nth=32
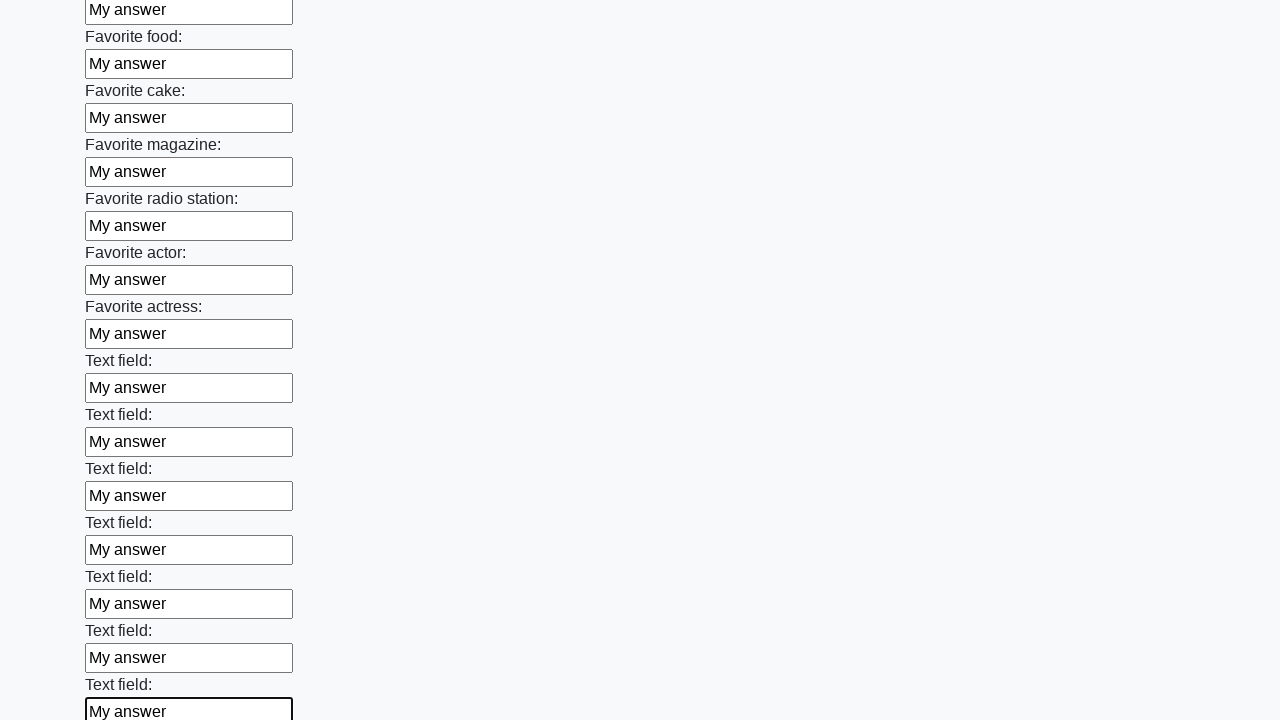

Filled input field with 'My answer' on input >> nth=33
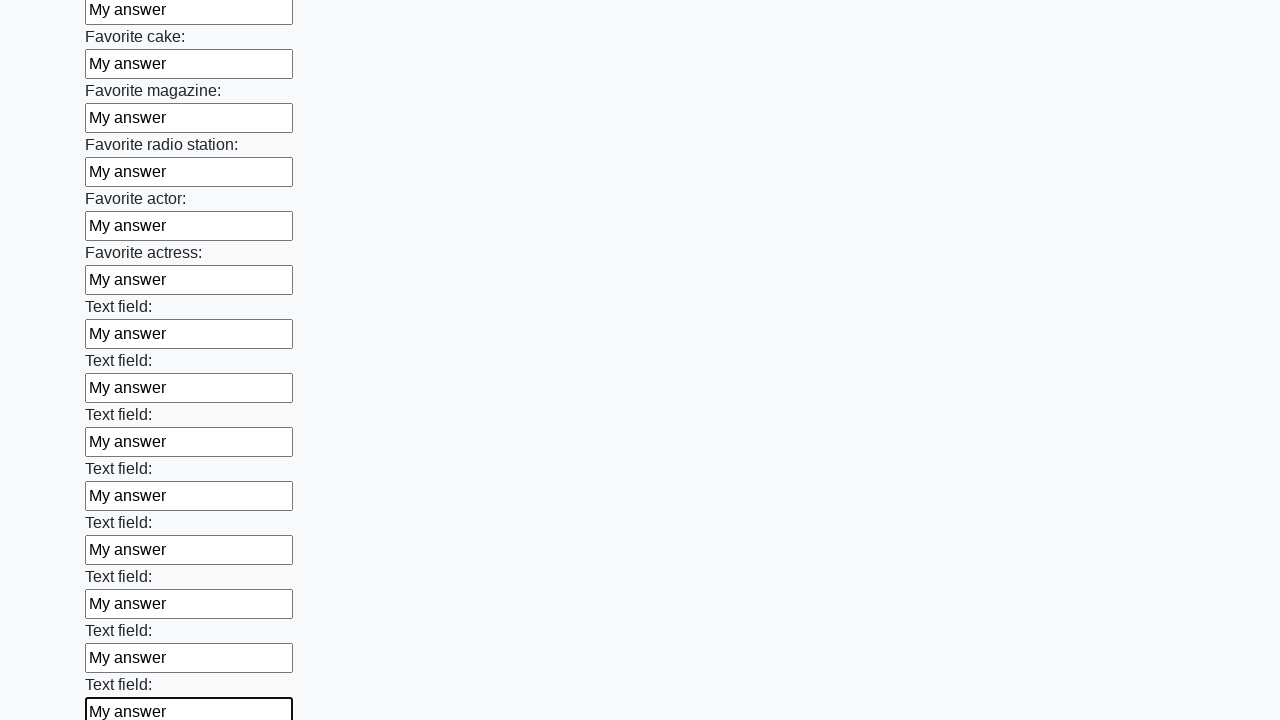

Filled input field with 'My answer' on input >> nth=34
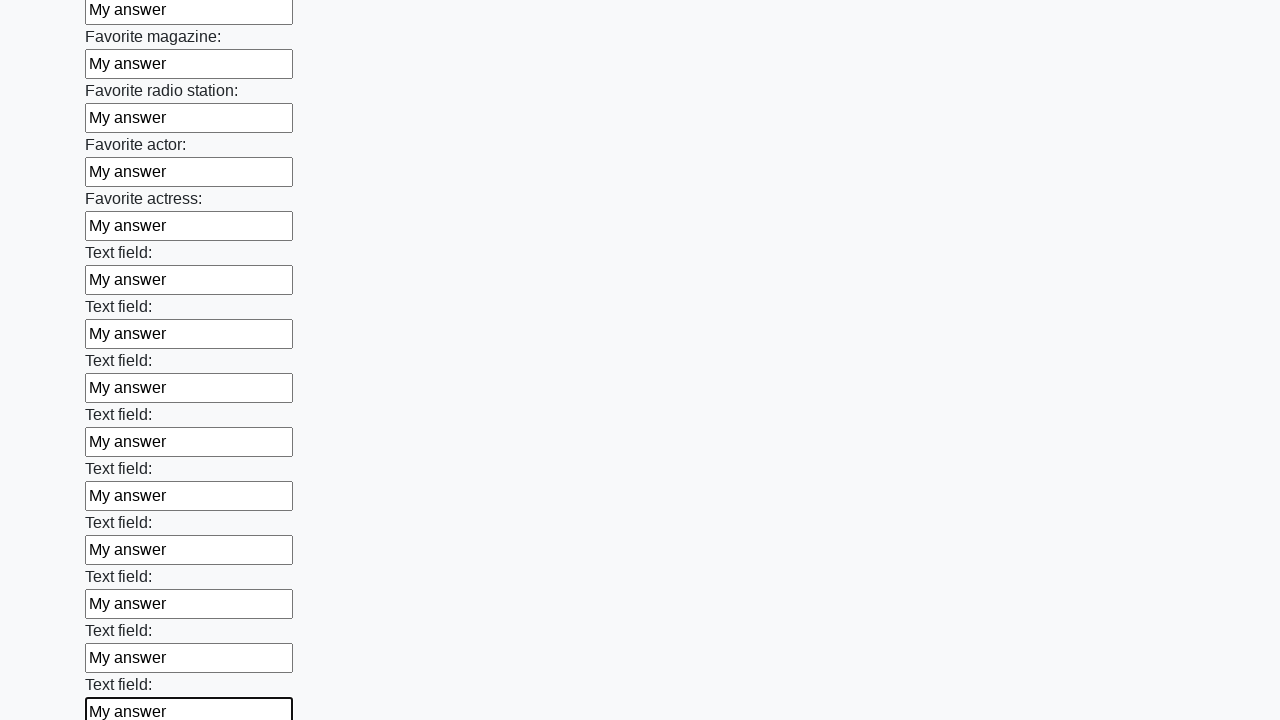

Filled input field with 'My answer' on input >> nth=35
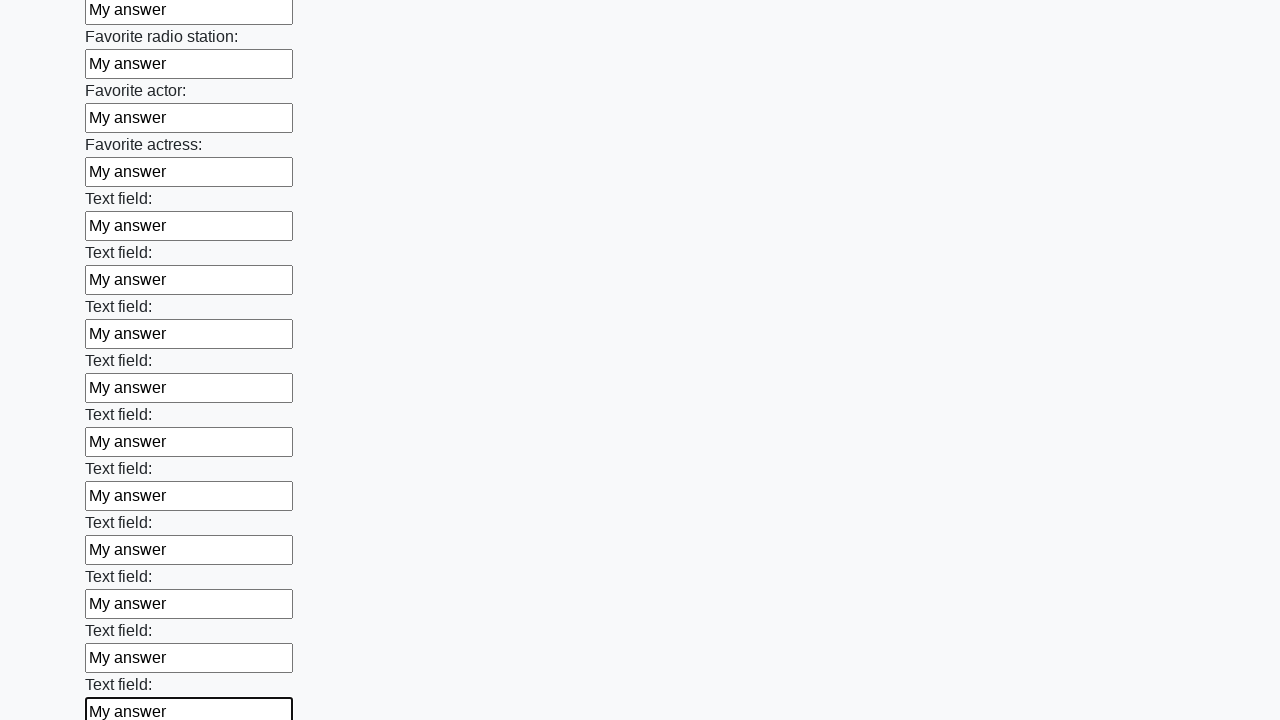

Filled input field with 'My answer' on input >> nth=36
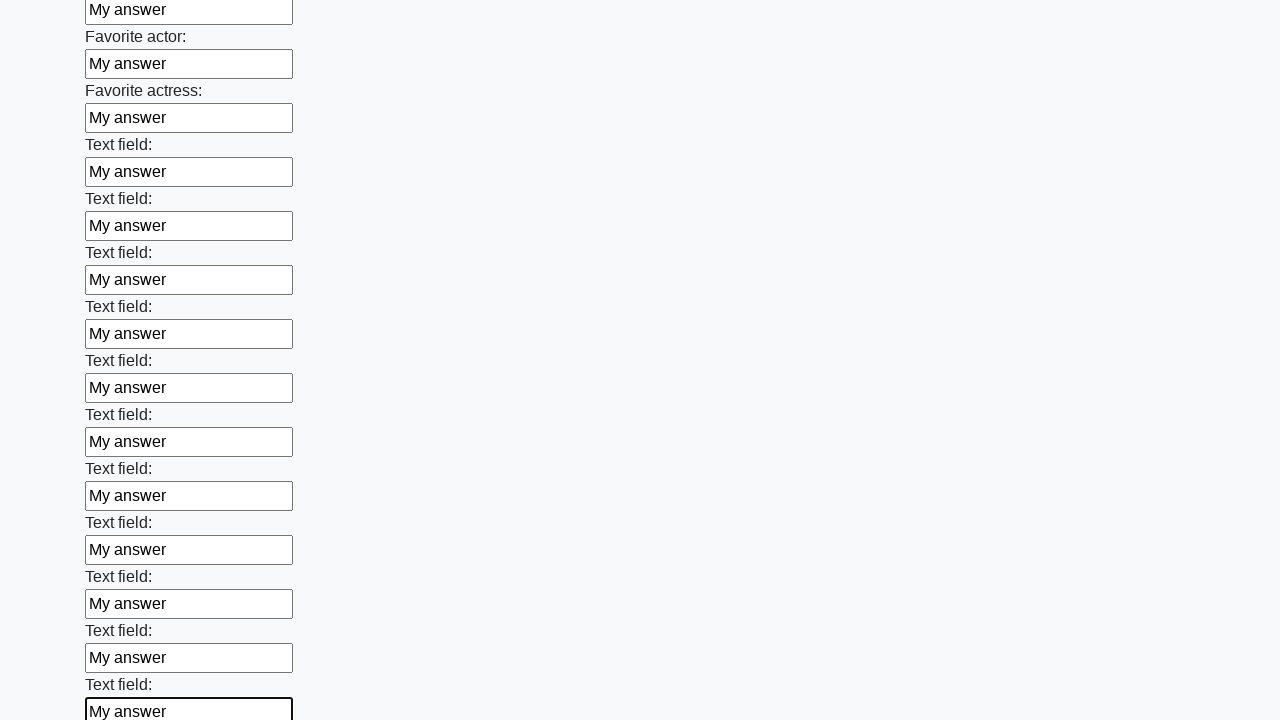

Filled input field with 'My answer' on input >> nth=37
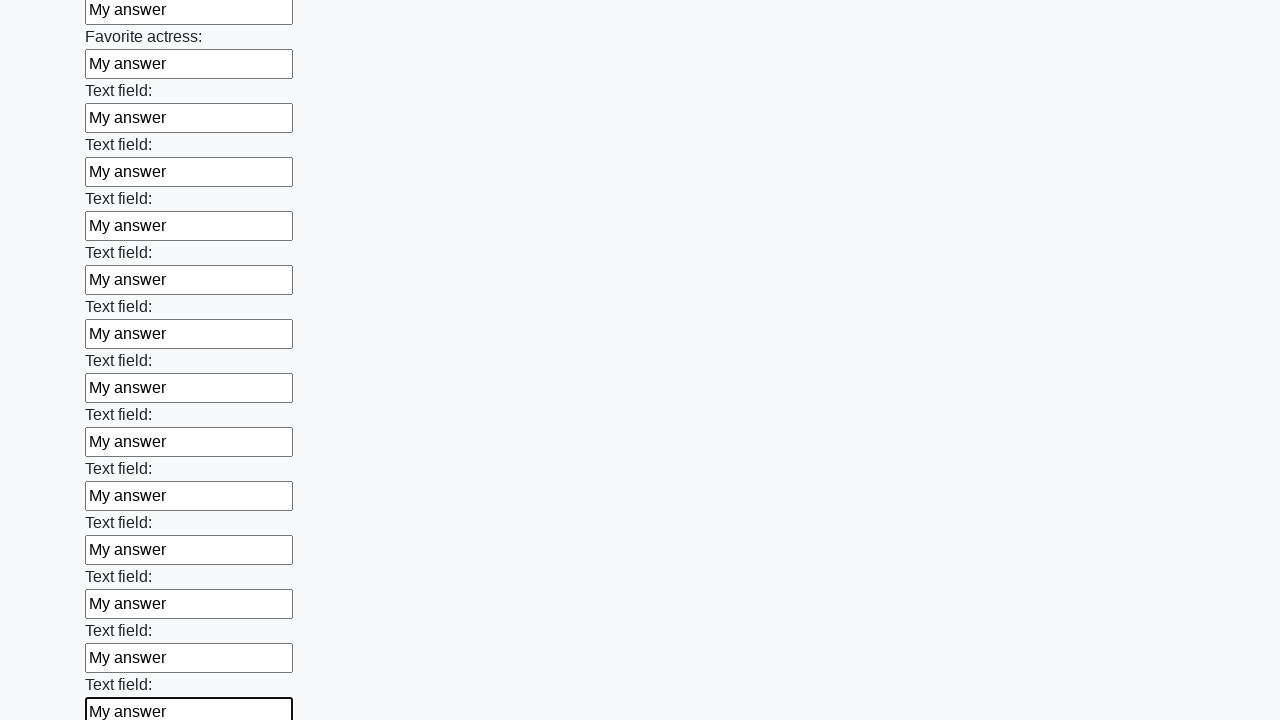

Filled input field with 'My answer' on input >> nth=38
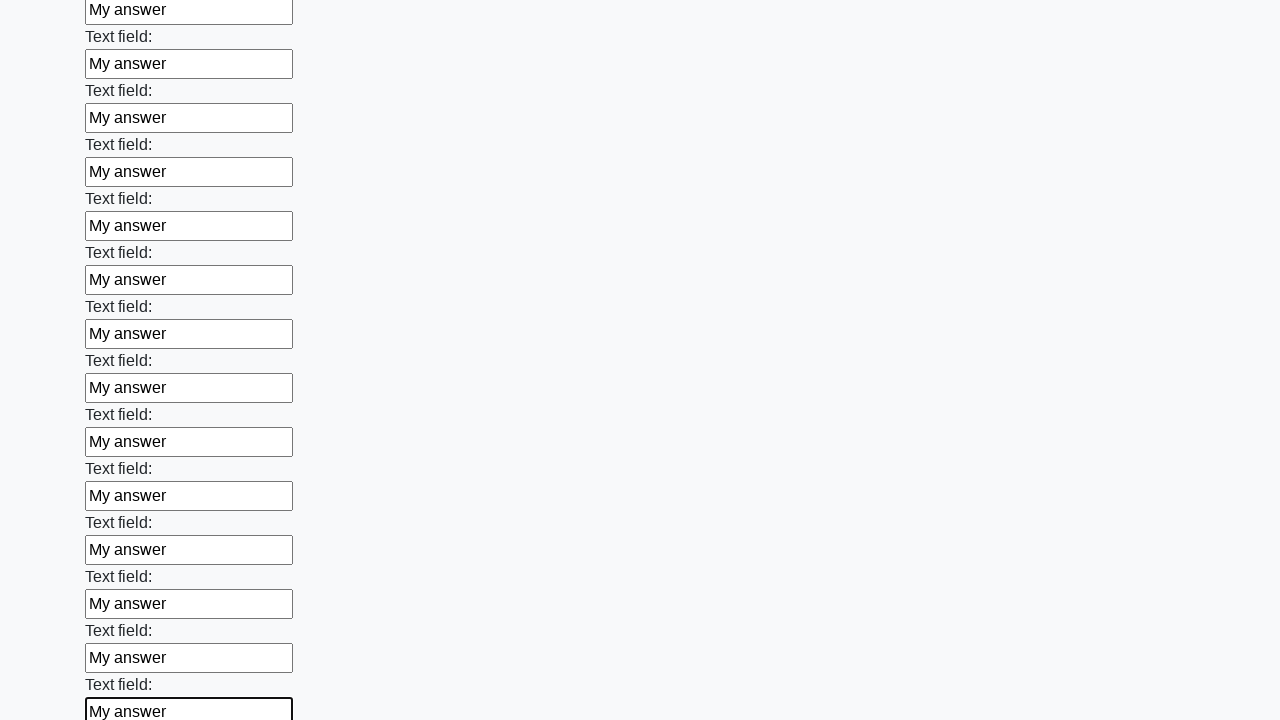

Filled input field with 'My answer' on input >> nth=39
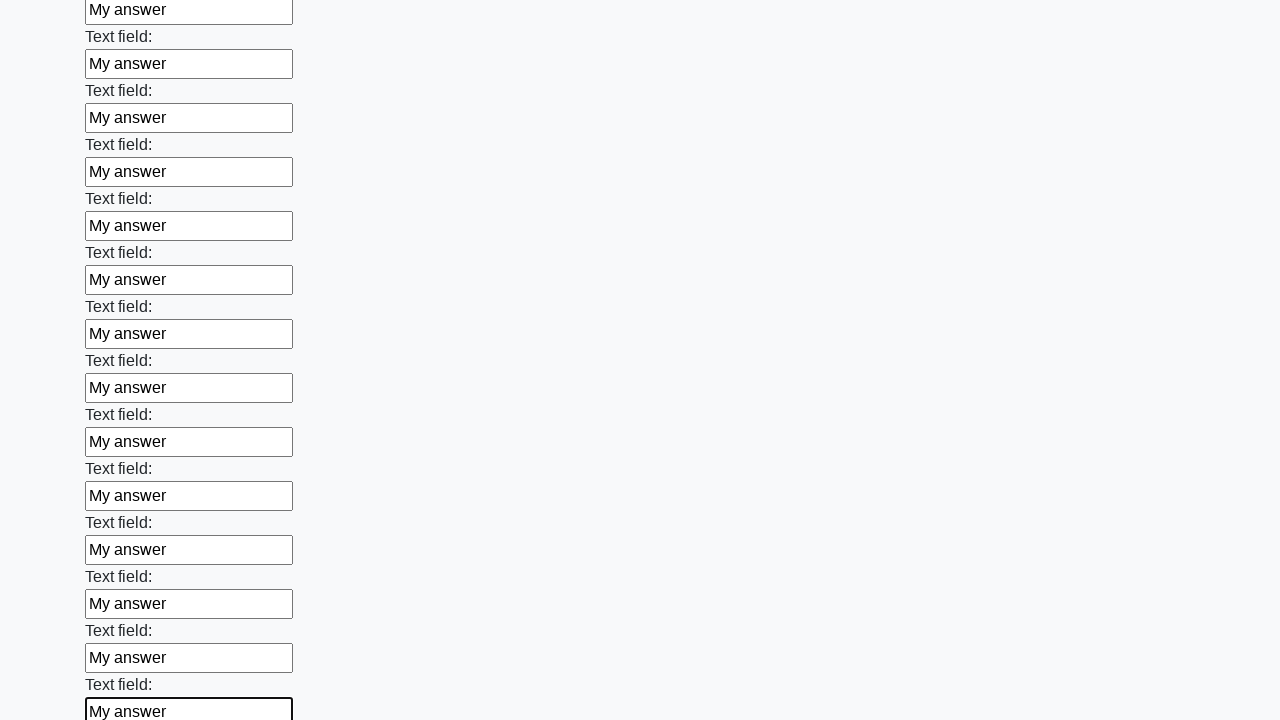

Filled input field with 'My answer' on input >> nth=40
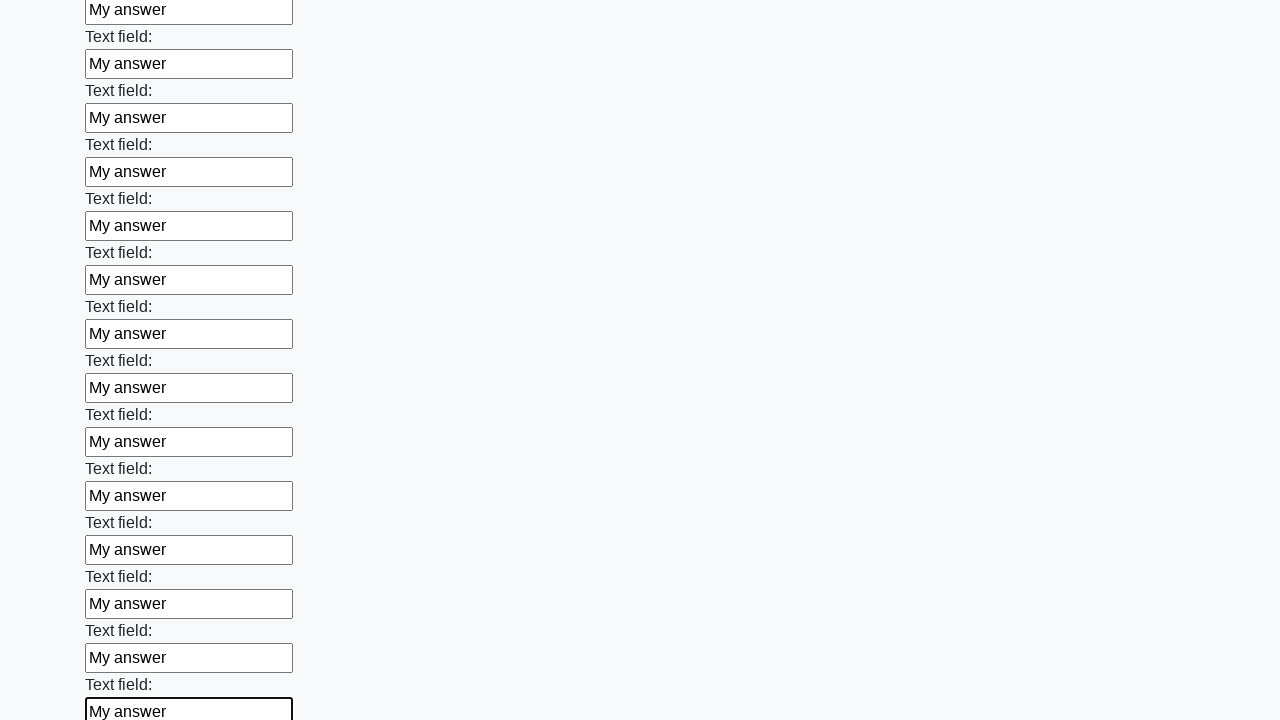

Filled input field with 'My answer' on input >> nth=41
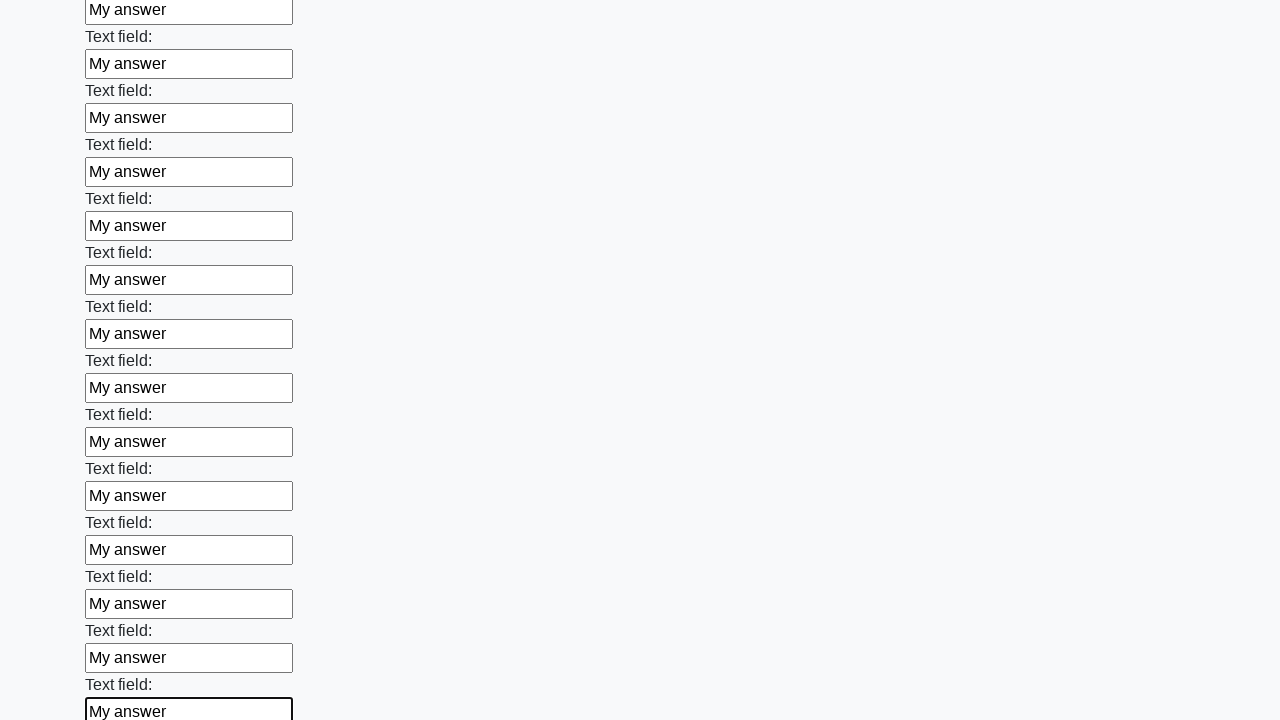

Filled input field with 'My answer' on input >> nth=42
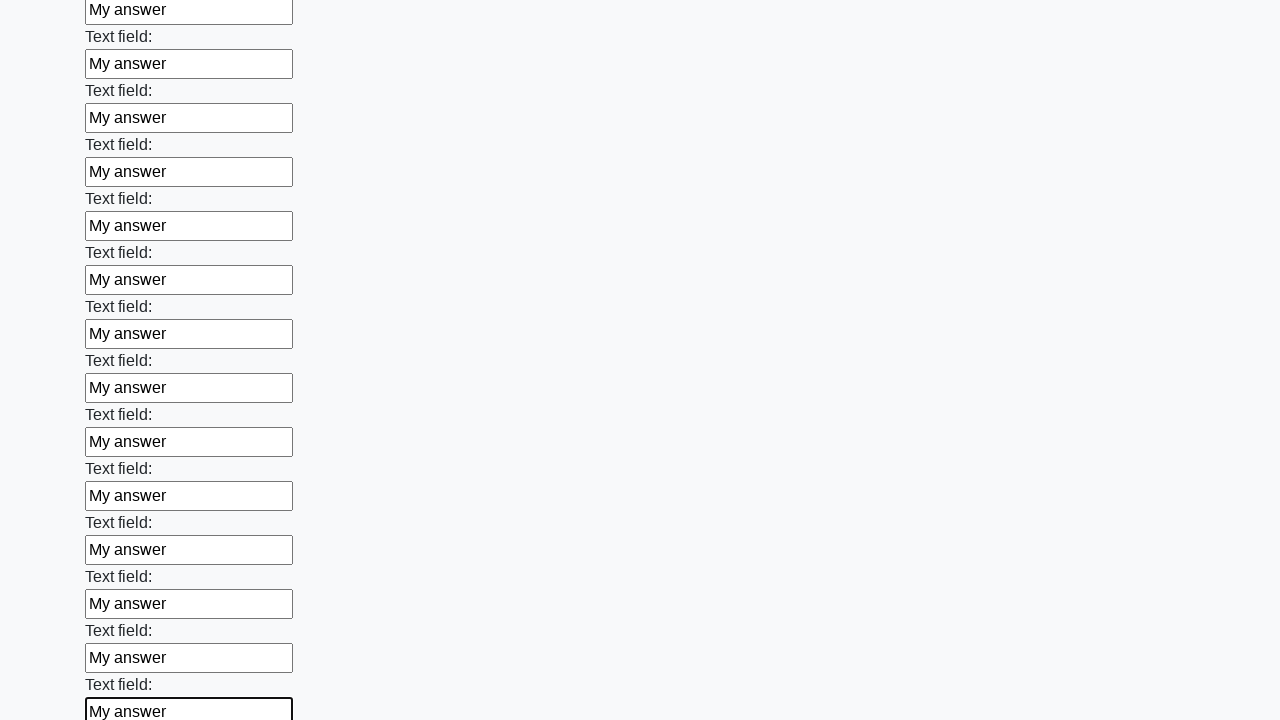

Filled input field with 'My answer' on input >> nth=43
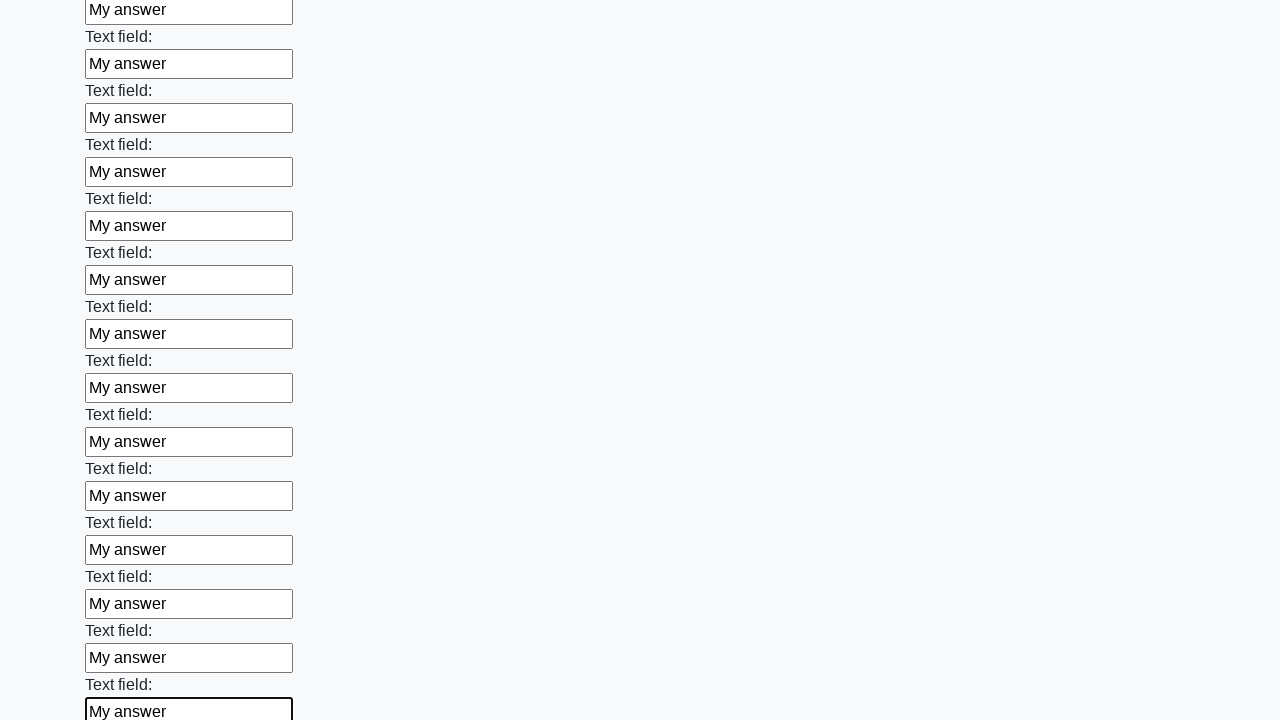

Filled input field with 'My answer' on input >> nth=44
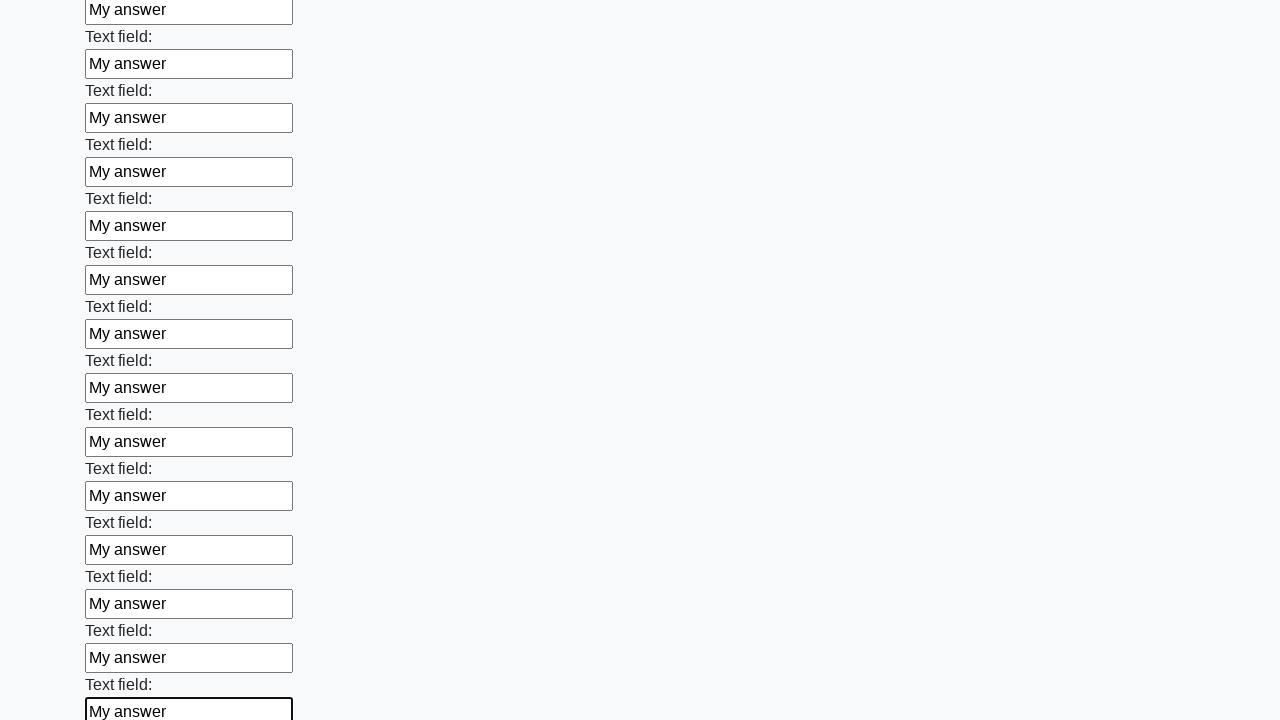

Filled input field with 'My answer' on input >> nth=45
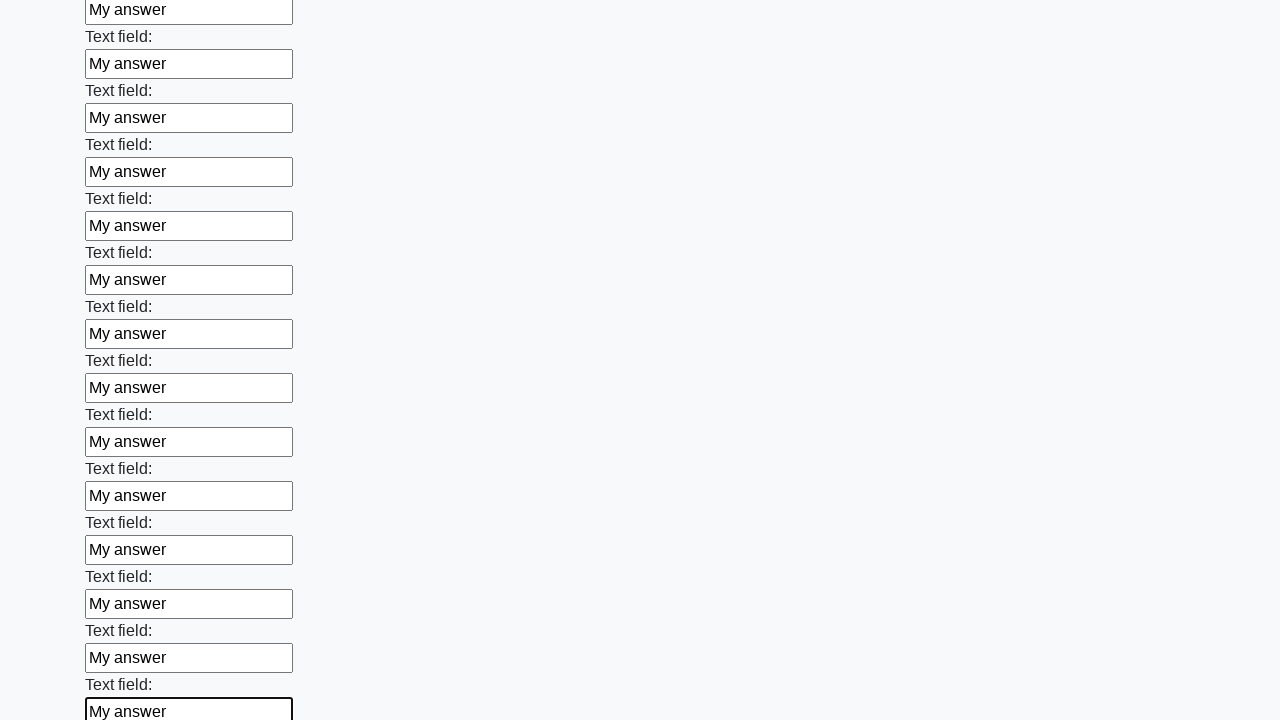

Filled input field with 'My answer' on input >> nth=46
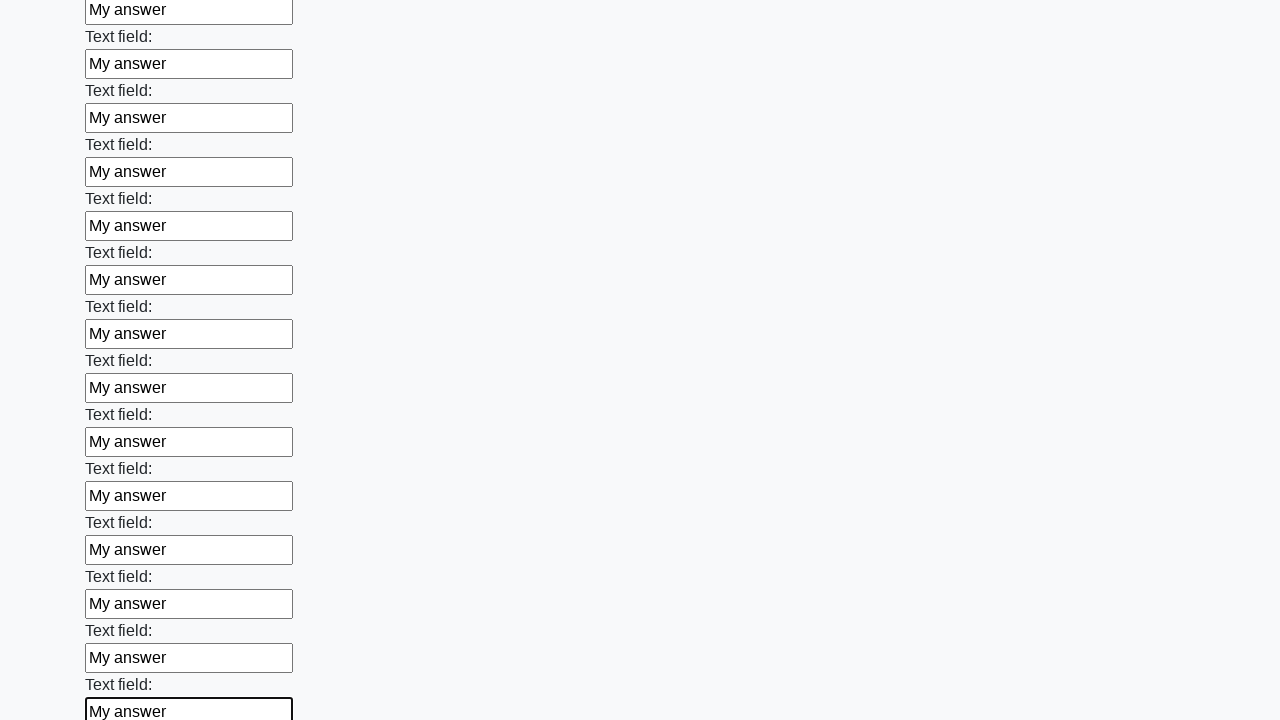

Filled input field with 'My answer' on input >> nth=47
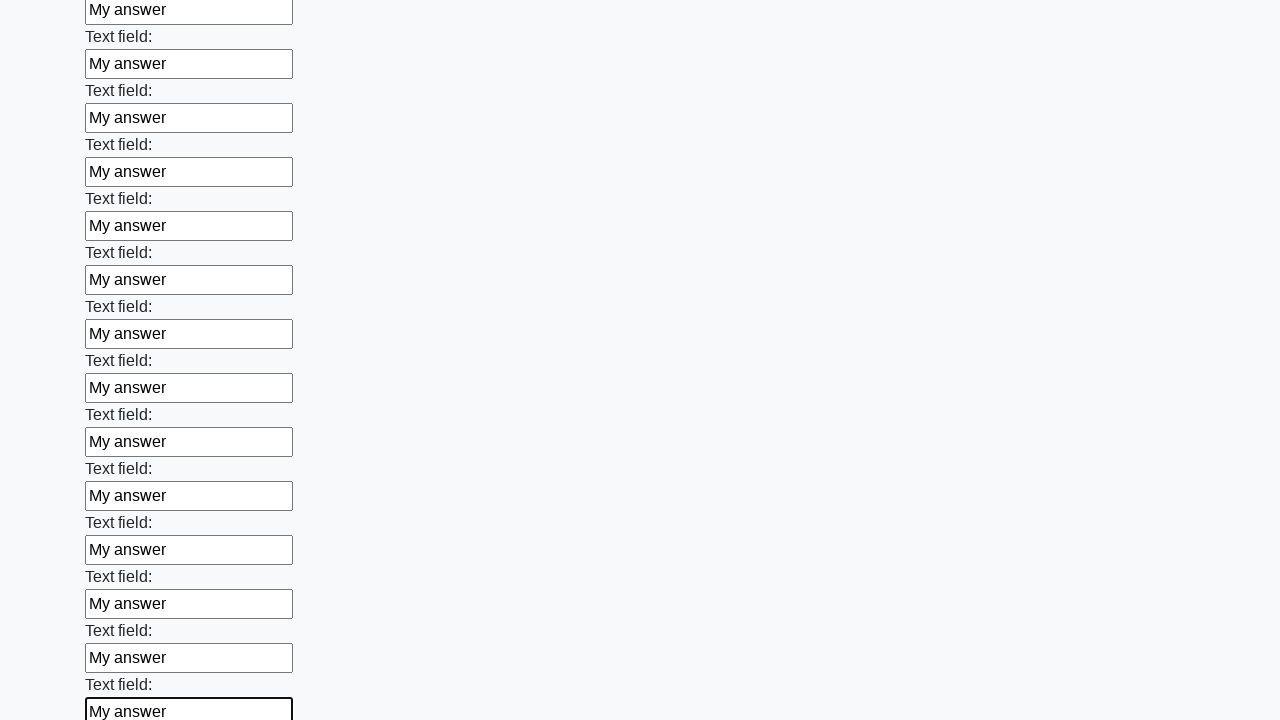

Filled input field with 'My answer' on input >> nth=48
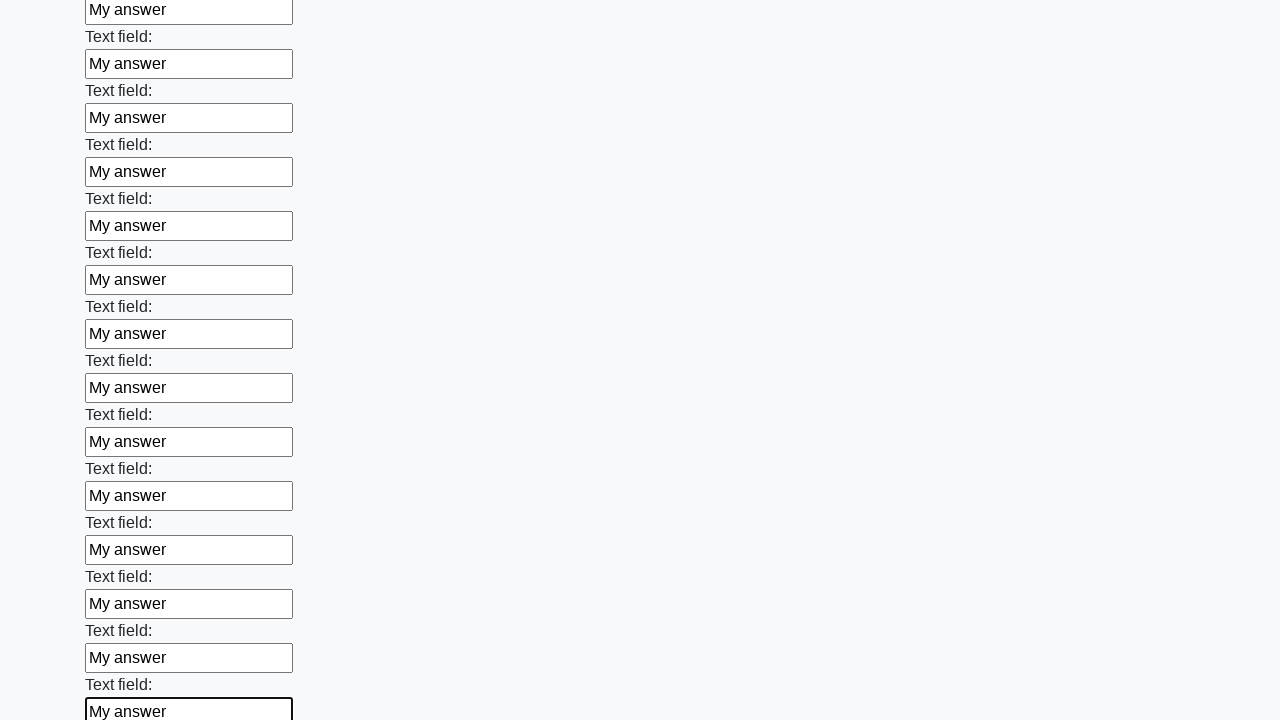

Filled input field with 'My answer' on input >> nth=49
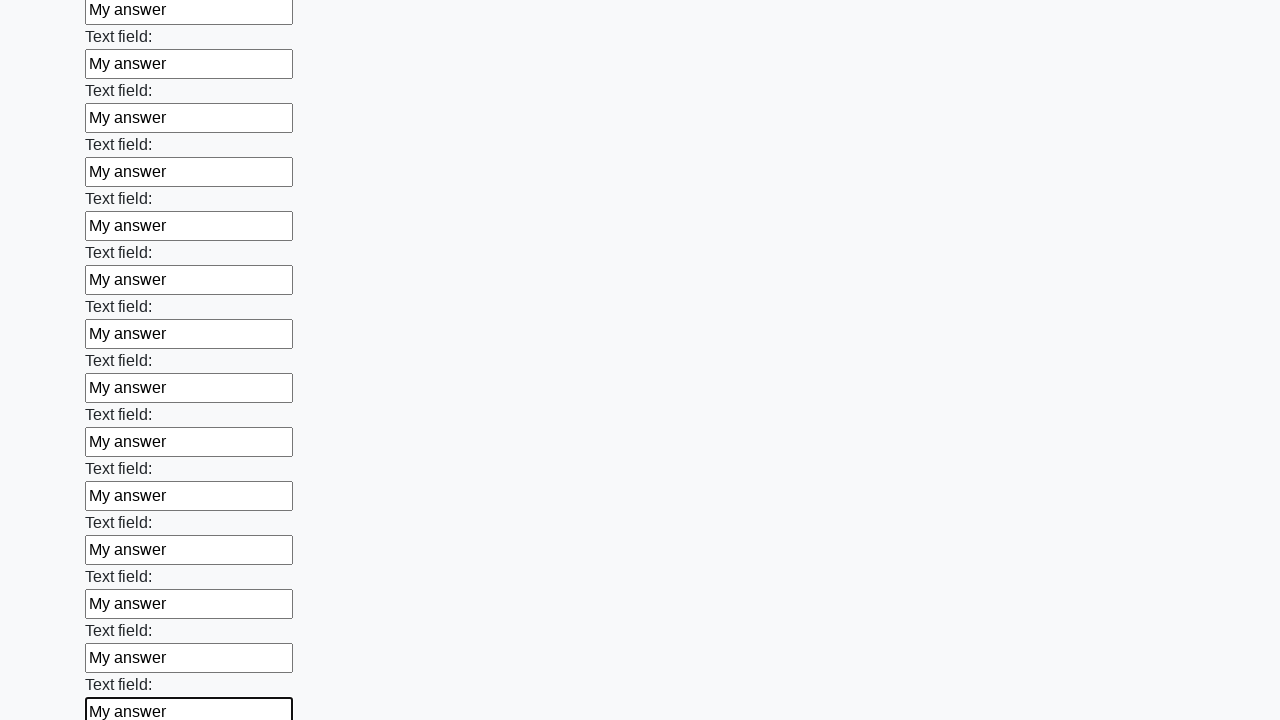

Filled input field with 'My answer' on input >> nth=50
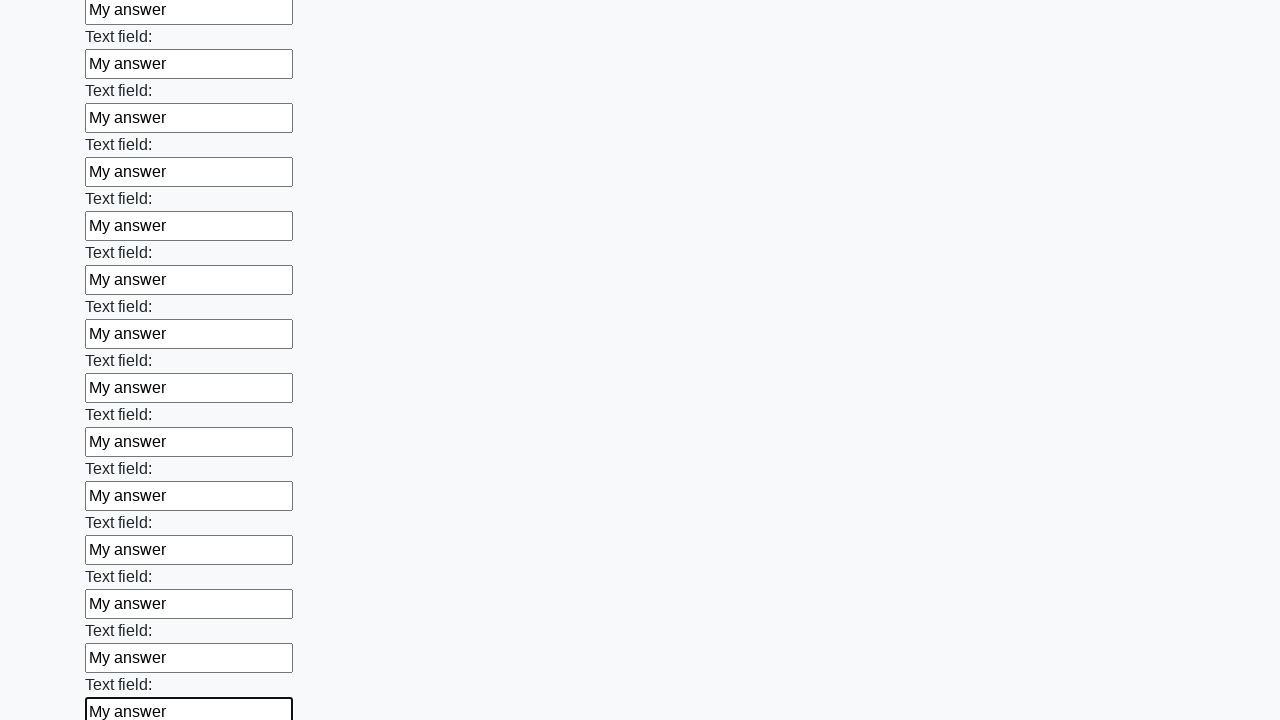

Filled input field with 'My answer' on input >> nth=51
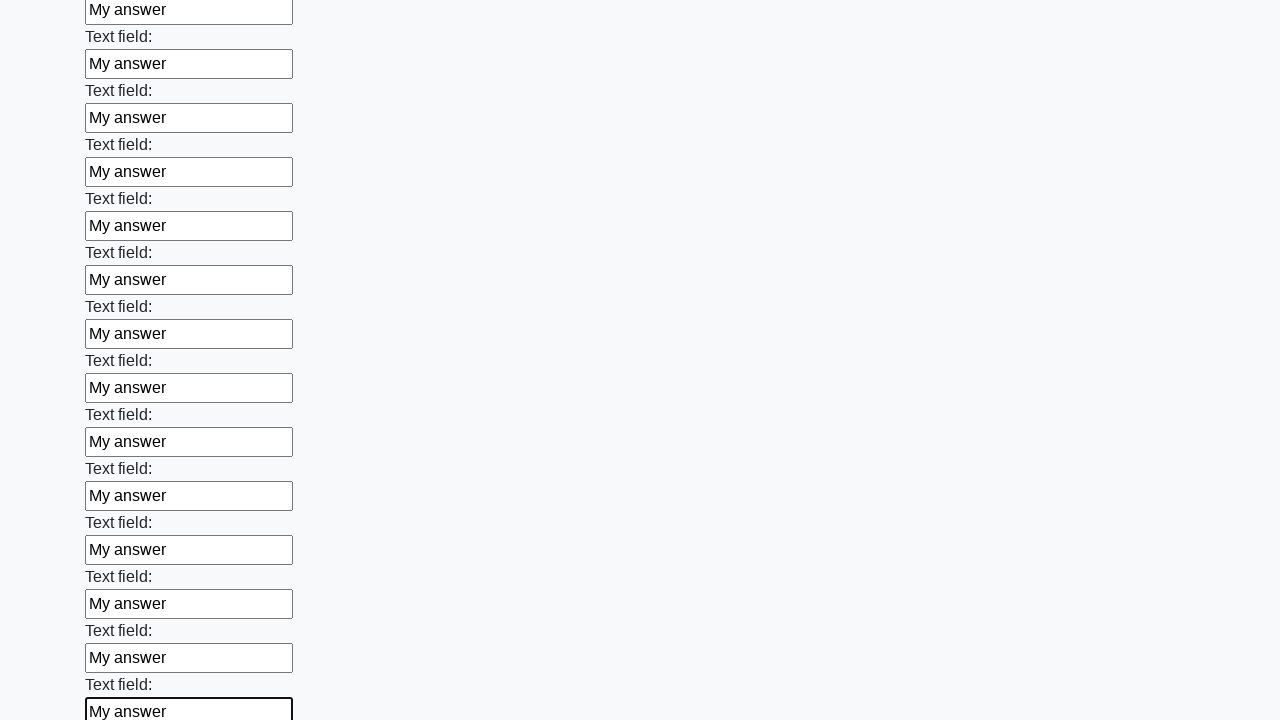

Filled input field with 'My answer' on input >> nth=52
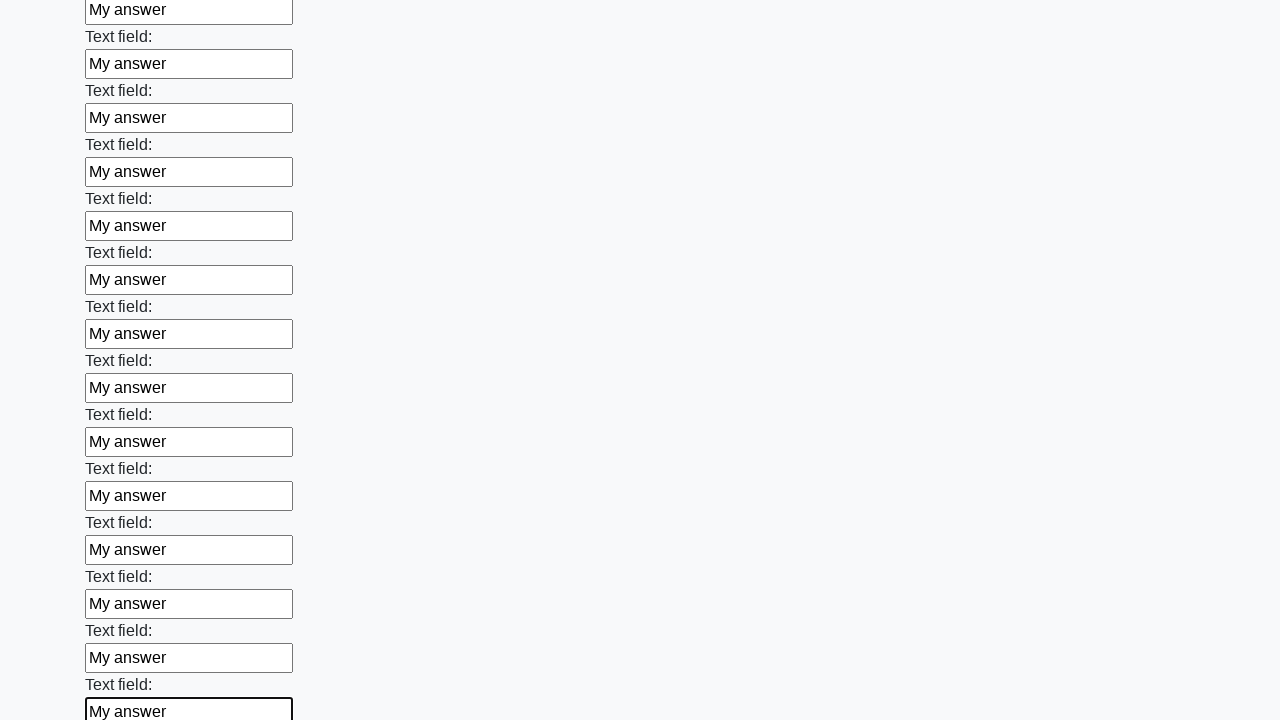

Filled input field with 'My answer' on input >> nth=53
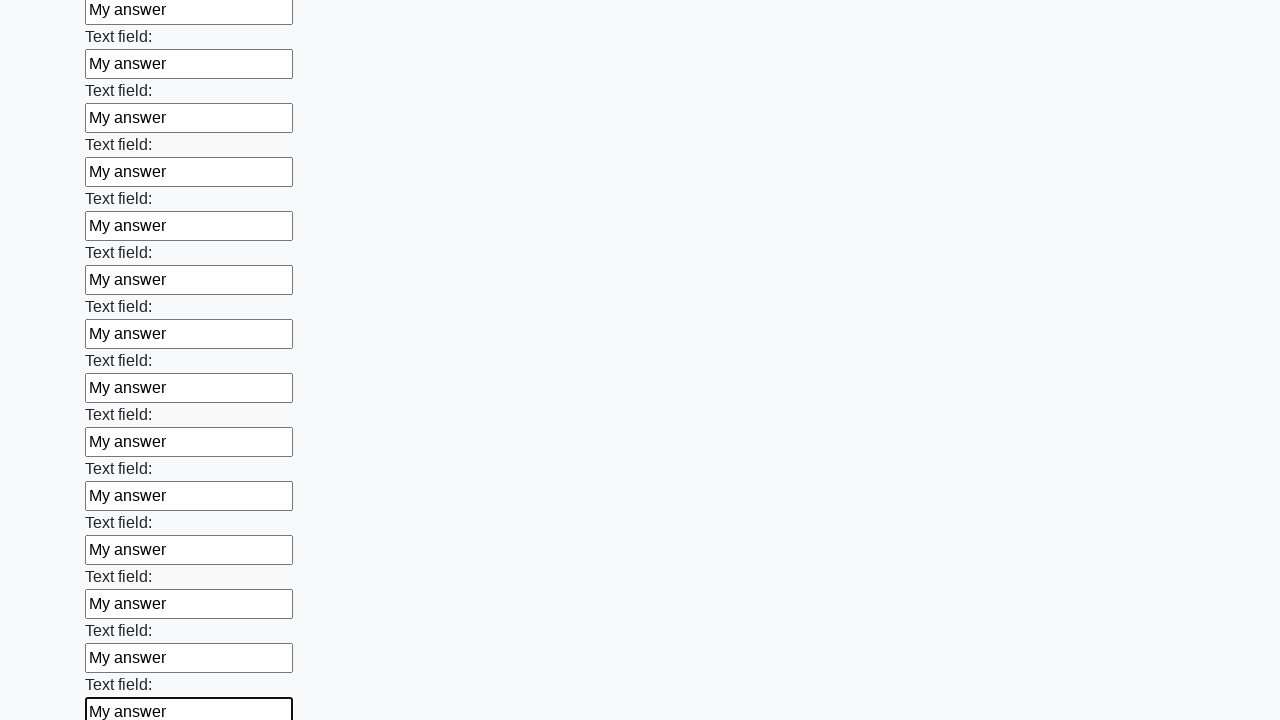

Filled input field with 'My answer' on input >> nth=54
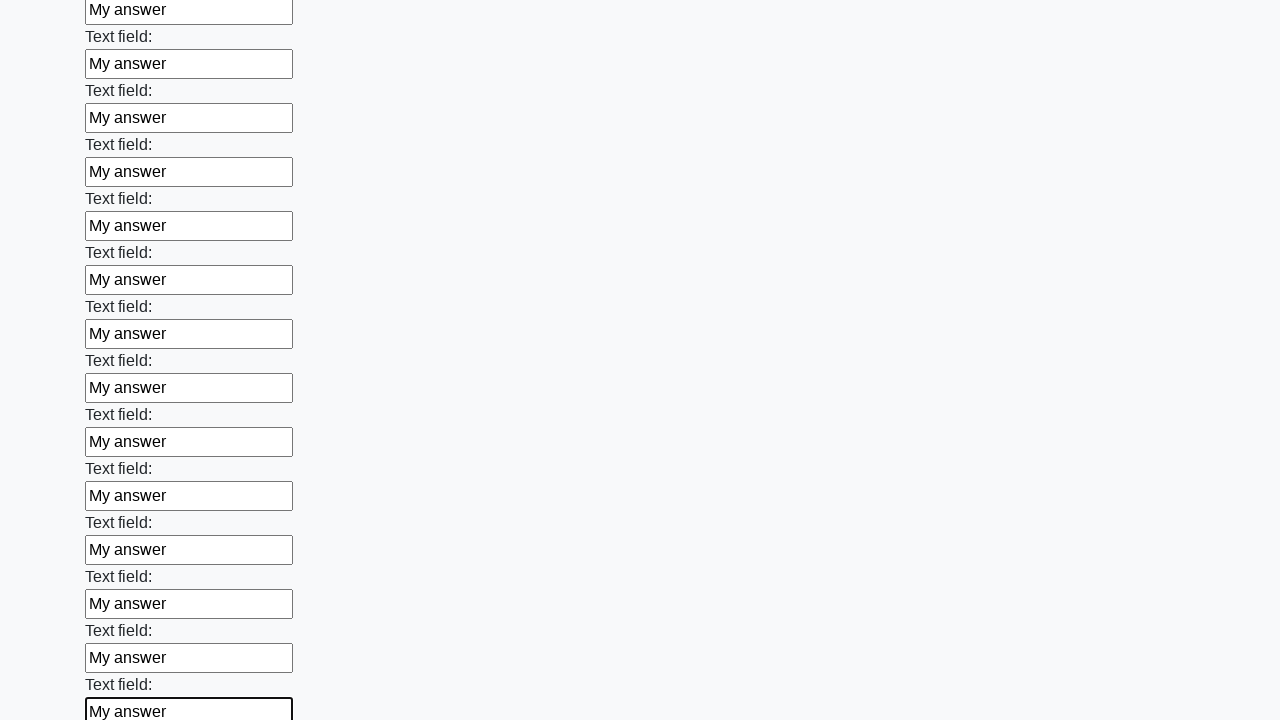

Filled input field with 'My answer' on input >> nth=55
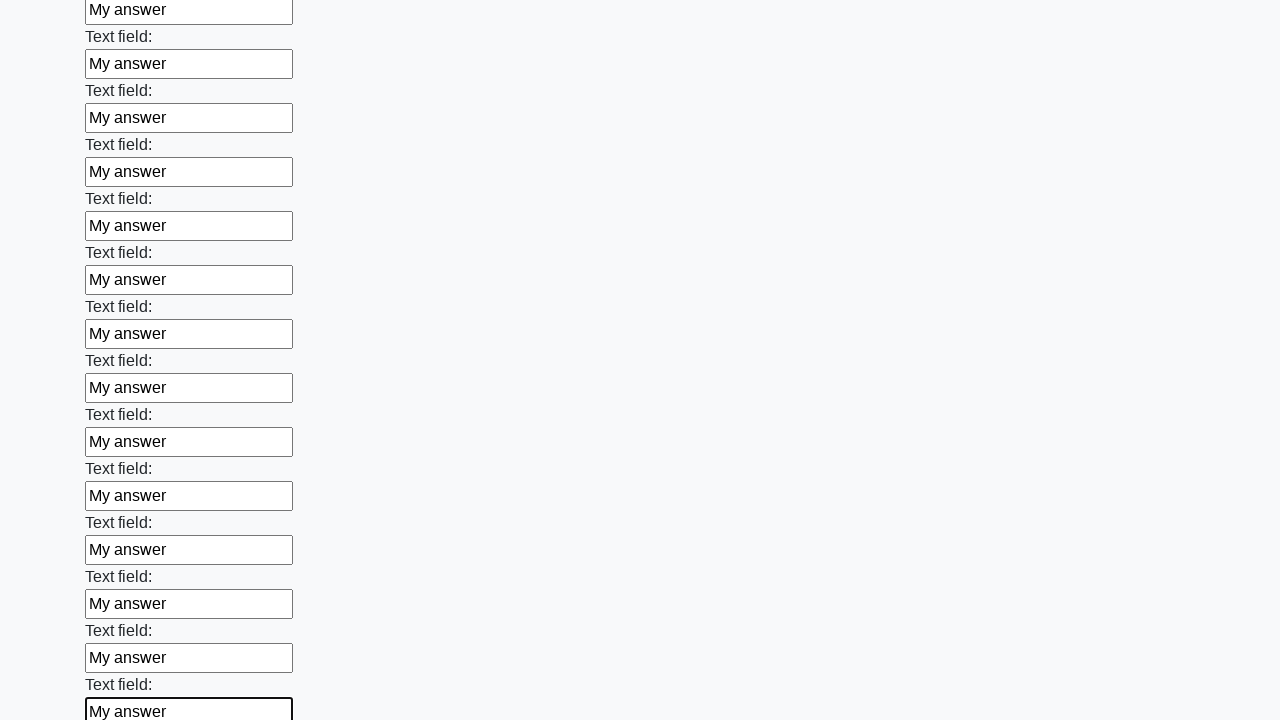

Filled input field with 'My answer' on input >> nth=56
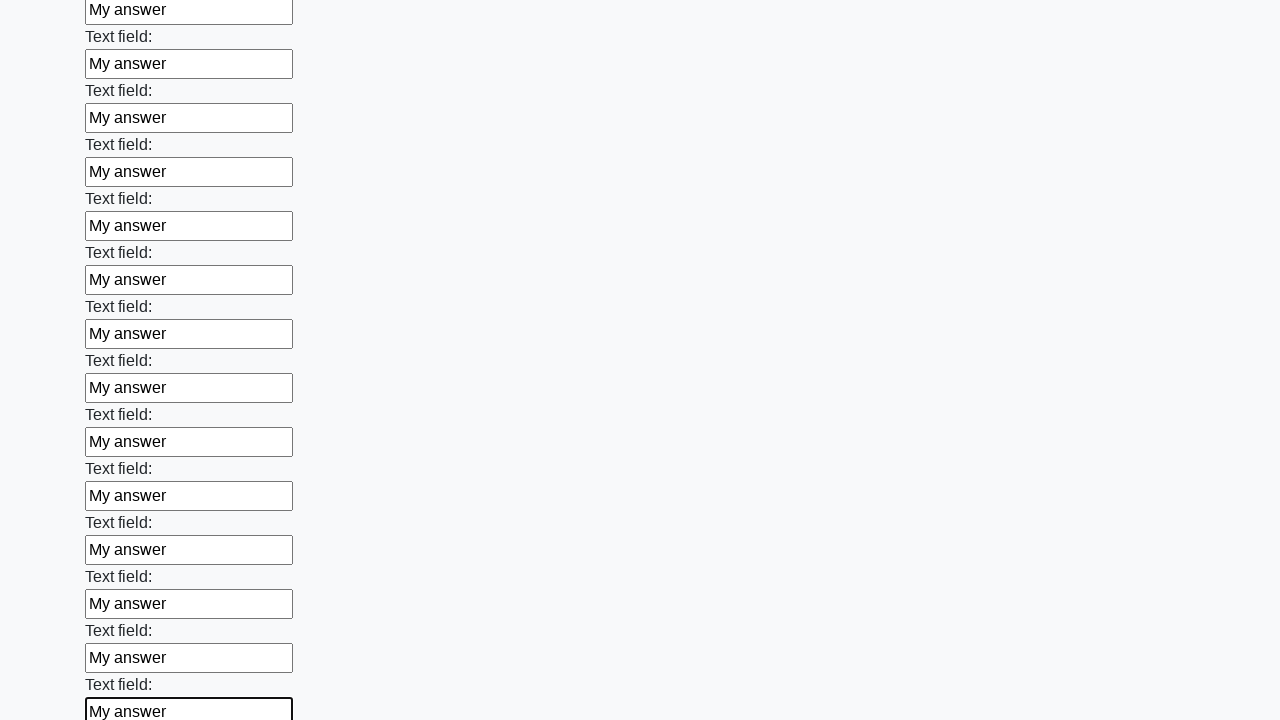

Filled input field with 'My answer' on input >> nth=57
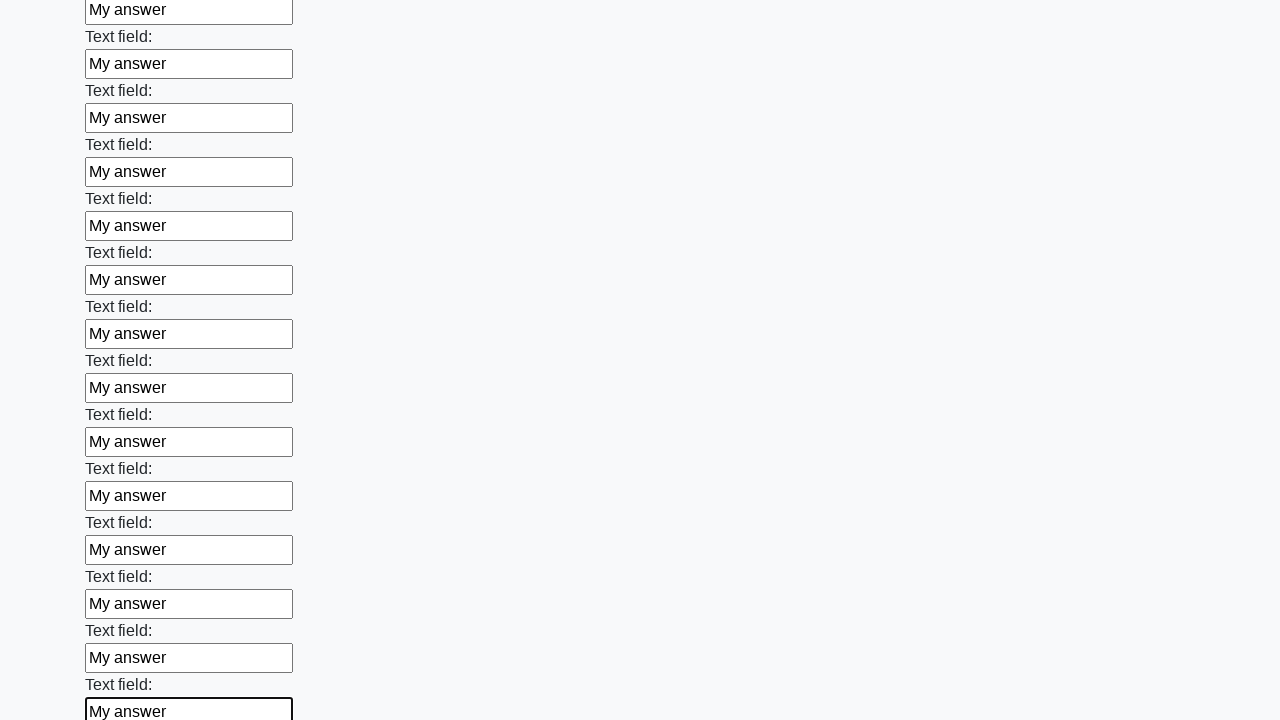

Filled input field with 'My answer' on input >> nth=58
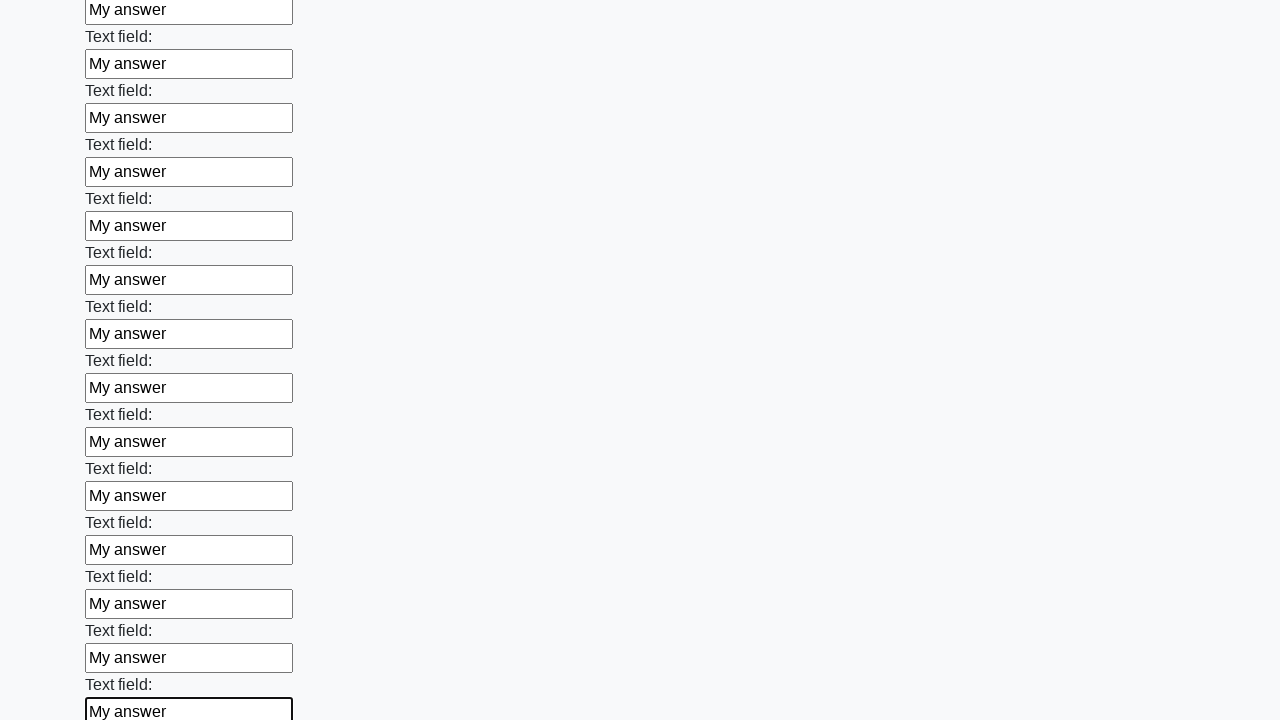

Filled input field with 'My answer' on input >> nth=59
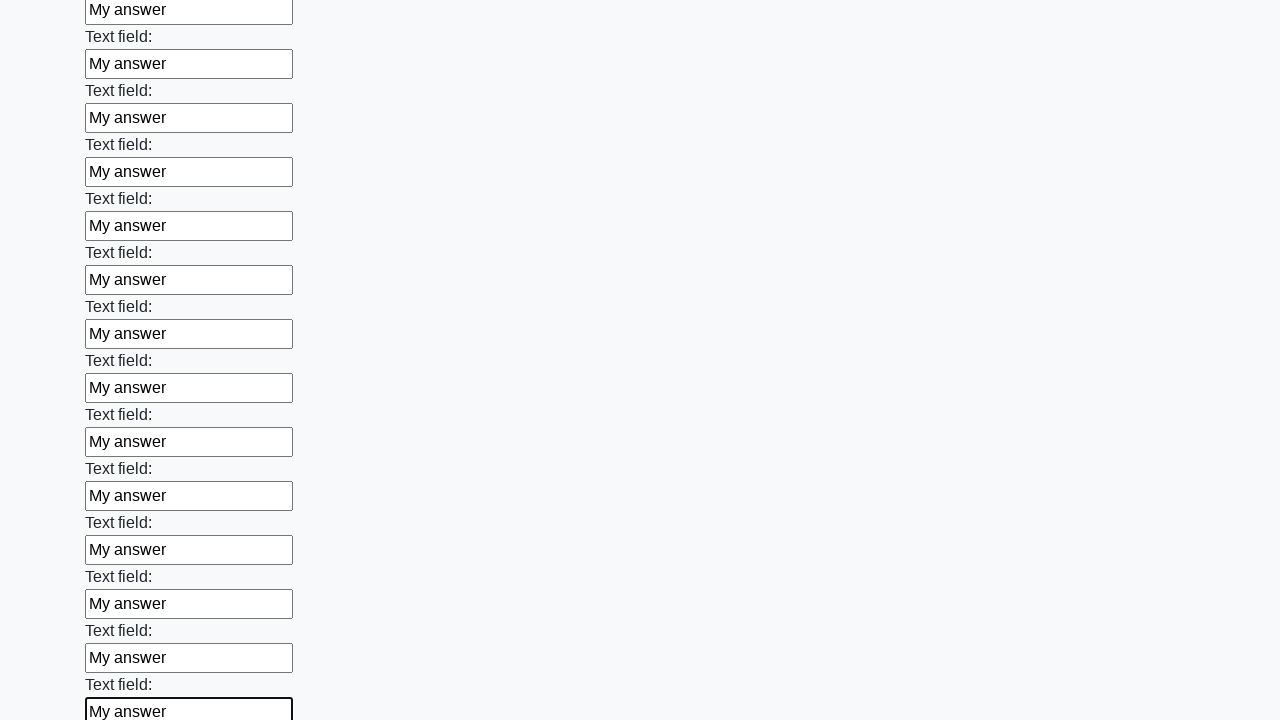

Filled input field with 'My answer' on input >> nth=60
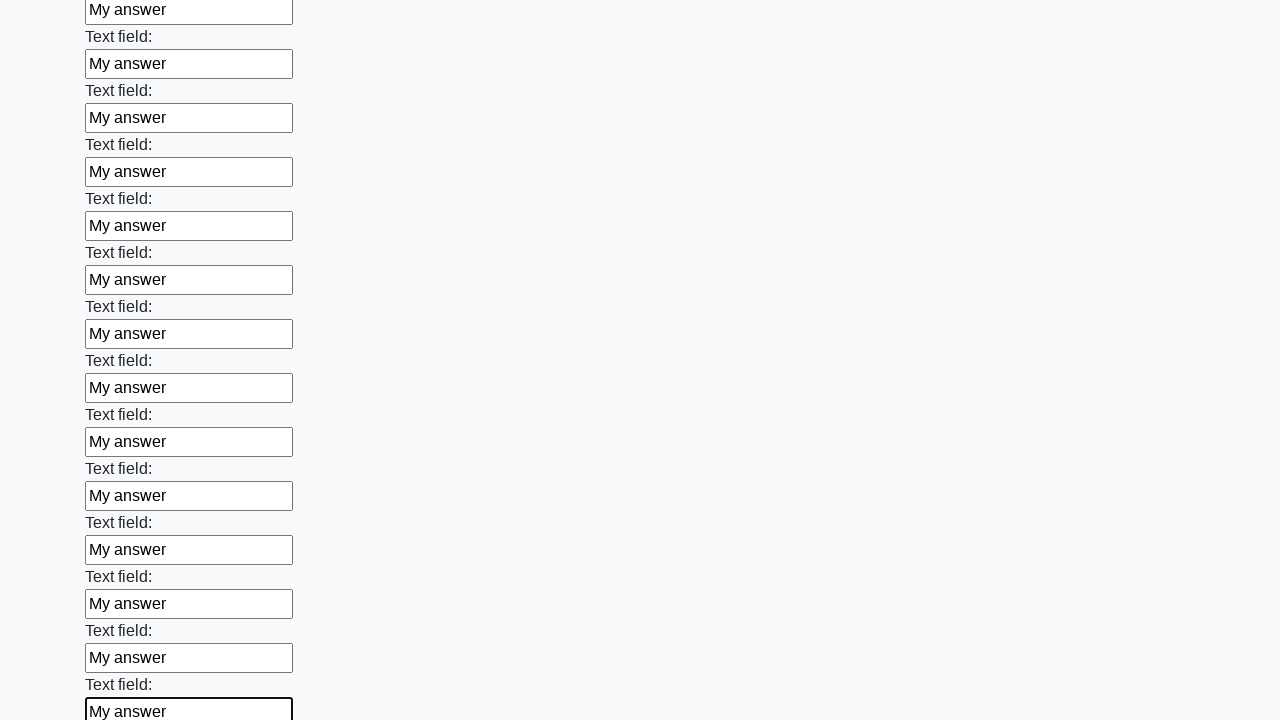

Filled input field with 'My answer' on input >> nth=61
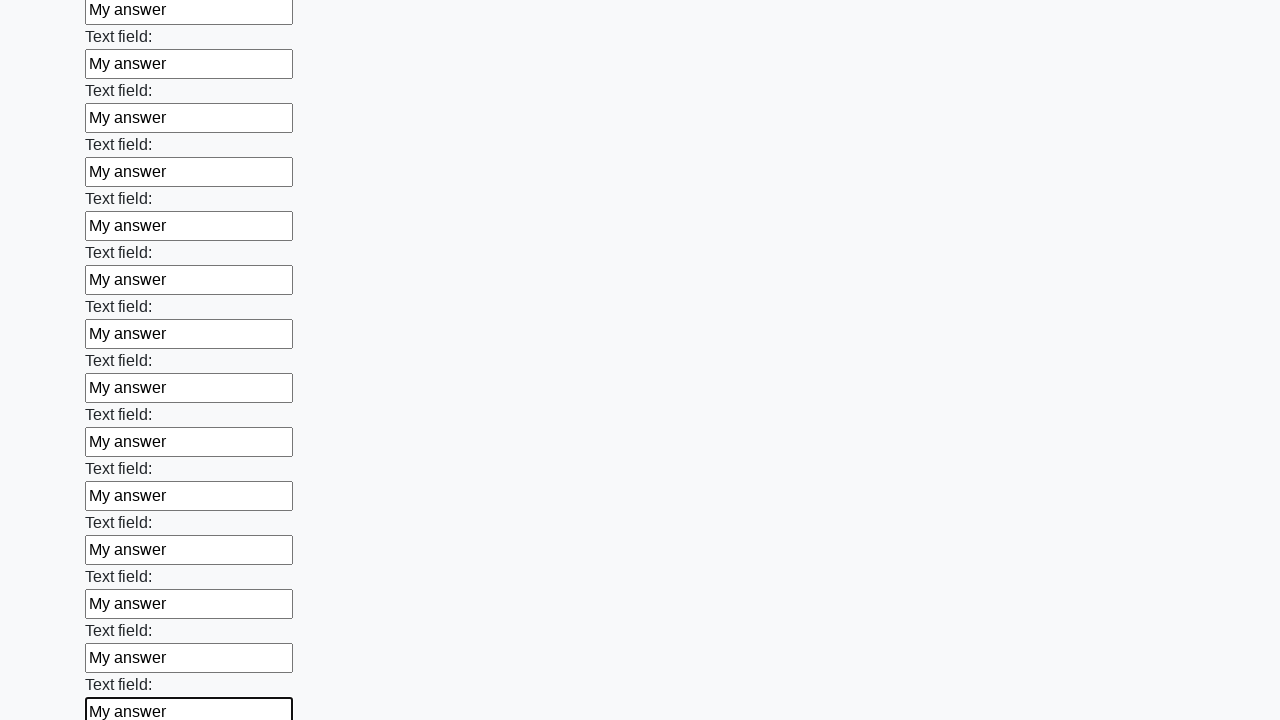

Filled input field with 'My answer' on input >> nth=62
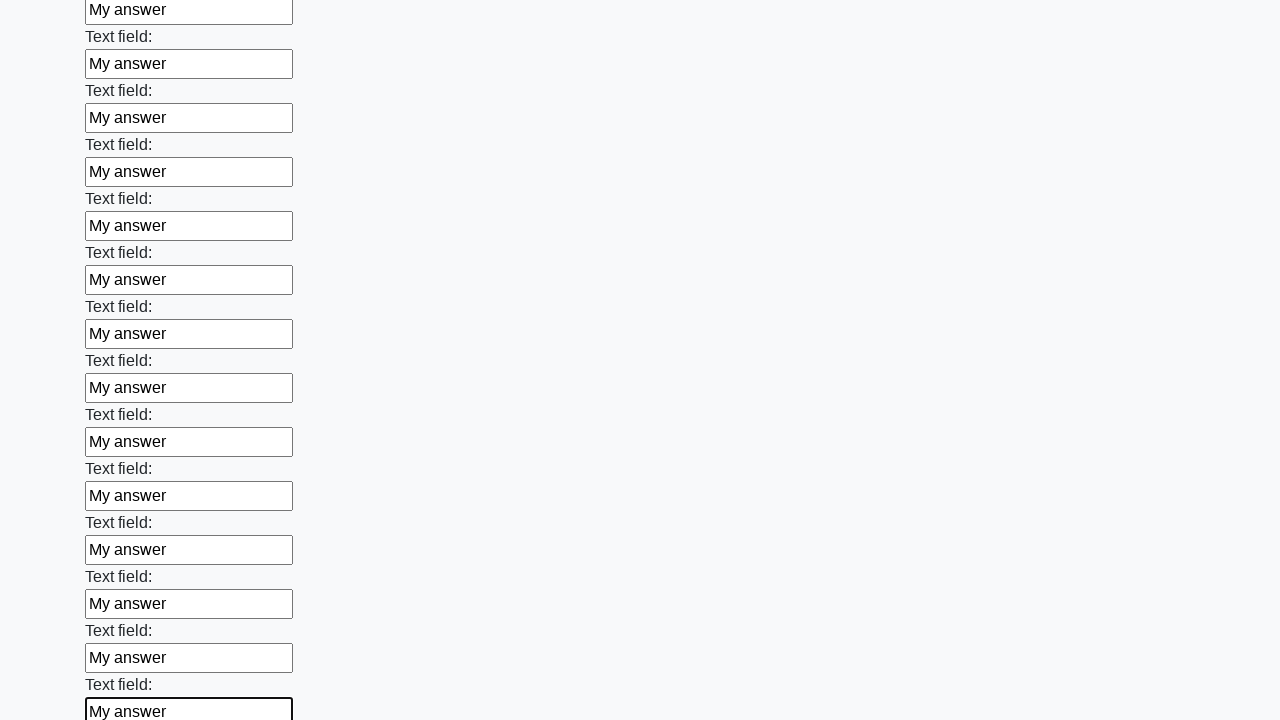

Filled input field with 'My answer' on input >> nth=63
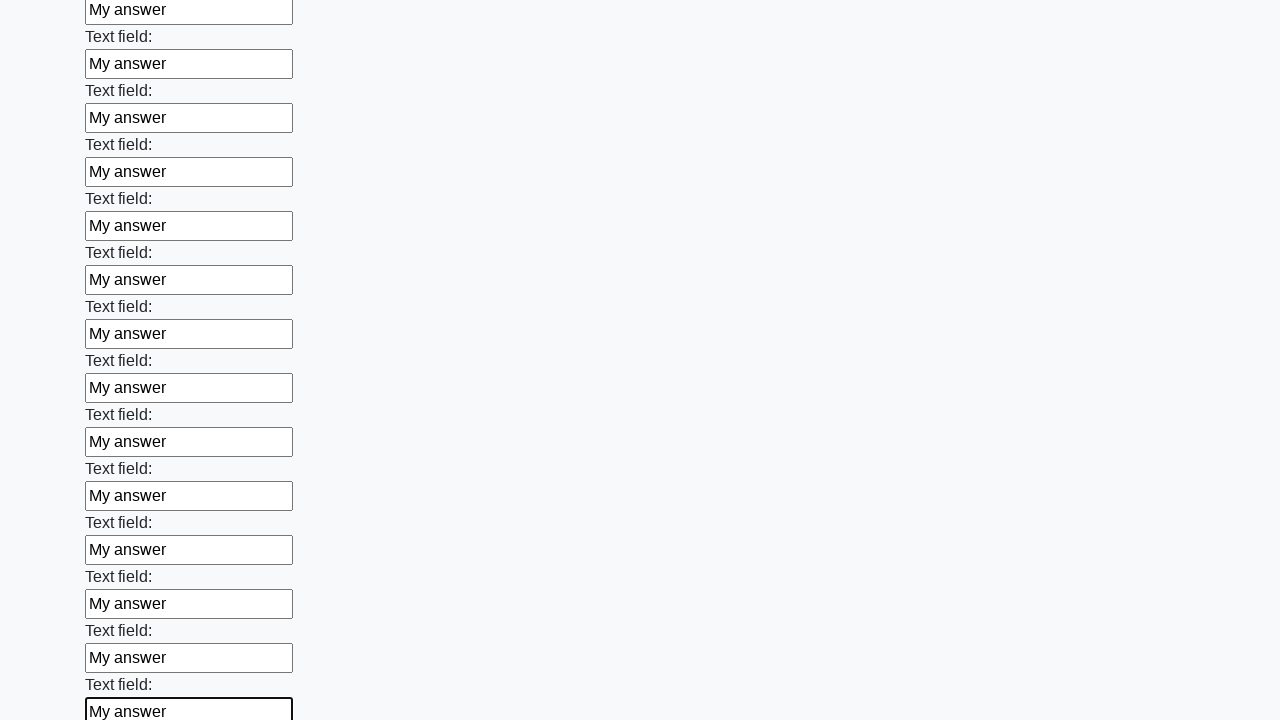

Filled input field with 'My answer' on input >> nth=64
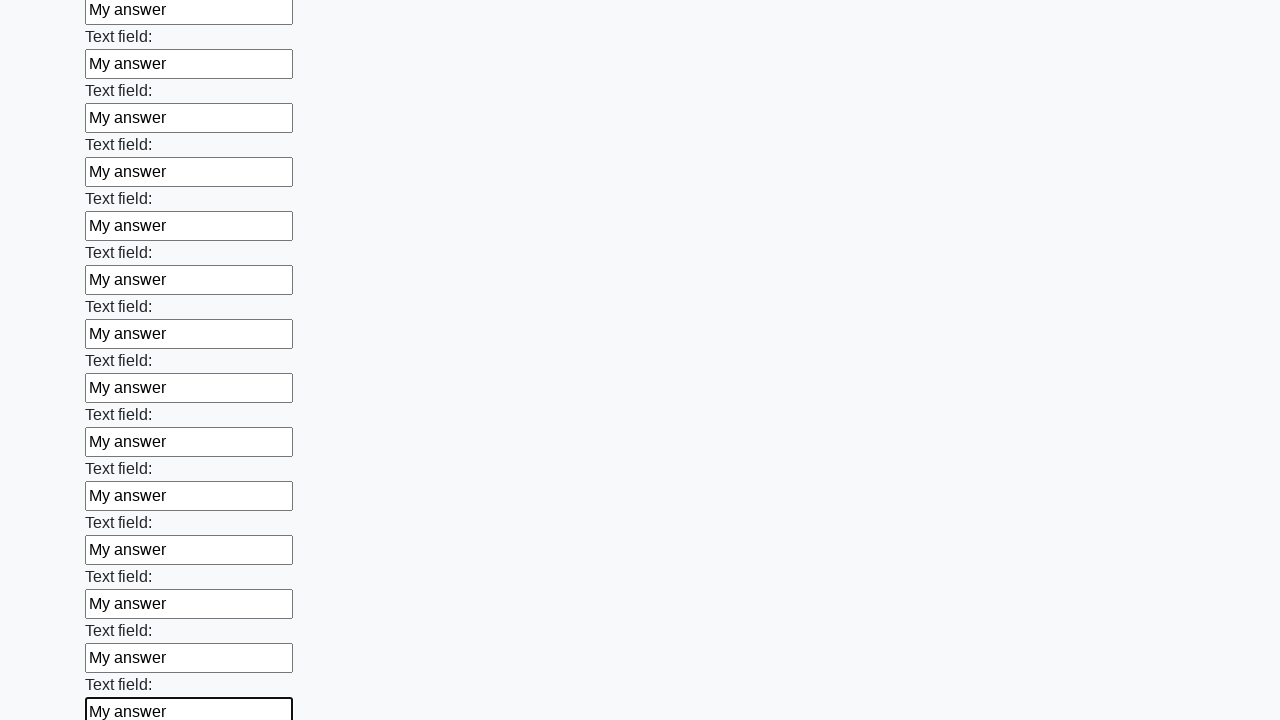

Filled input field with 'My answer' on input >> nth=65
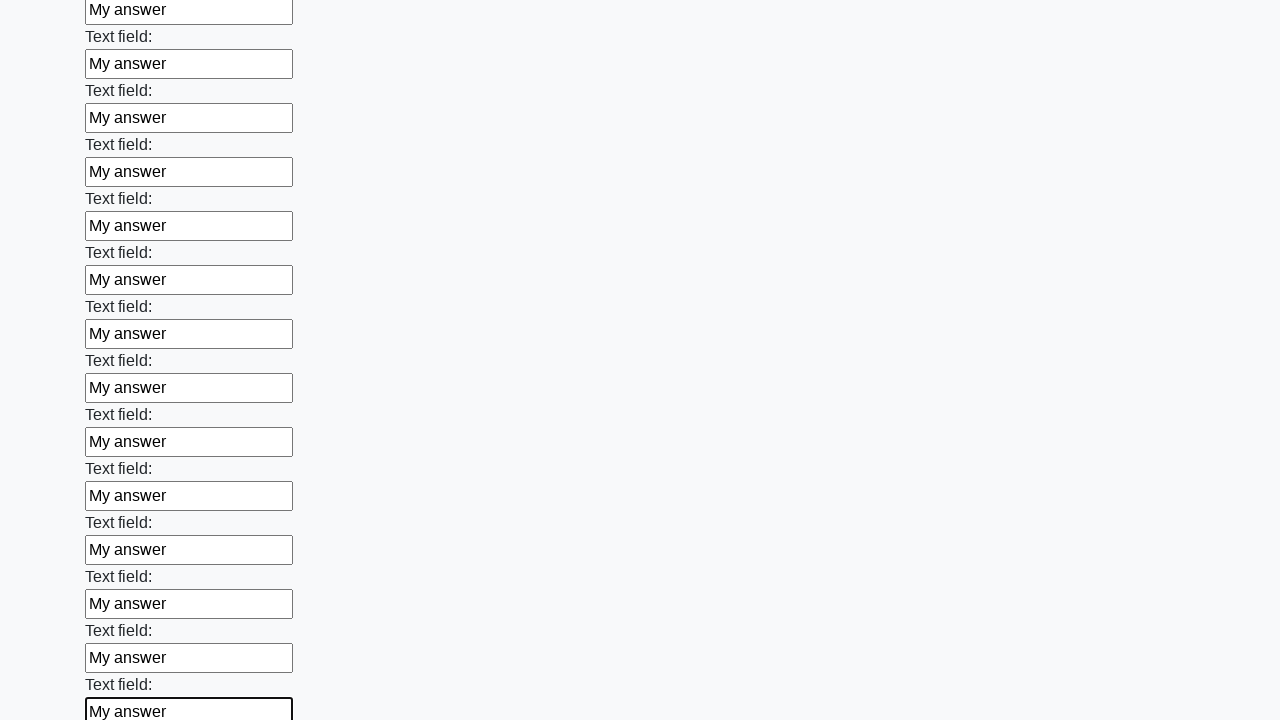

Filled input field with 'My answer' on input >> nth=66
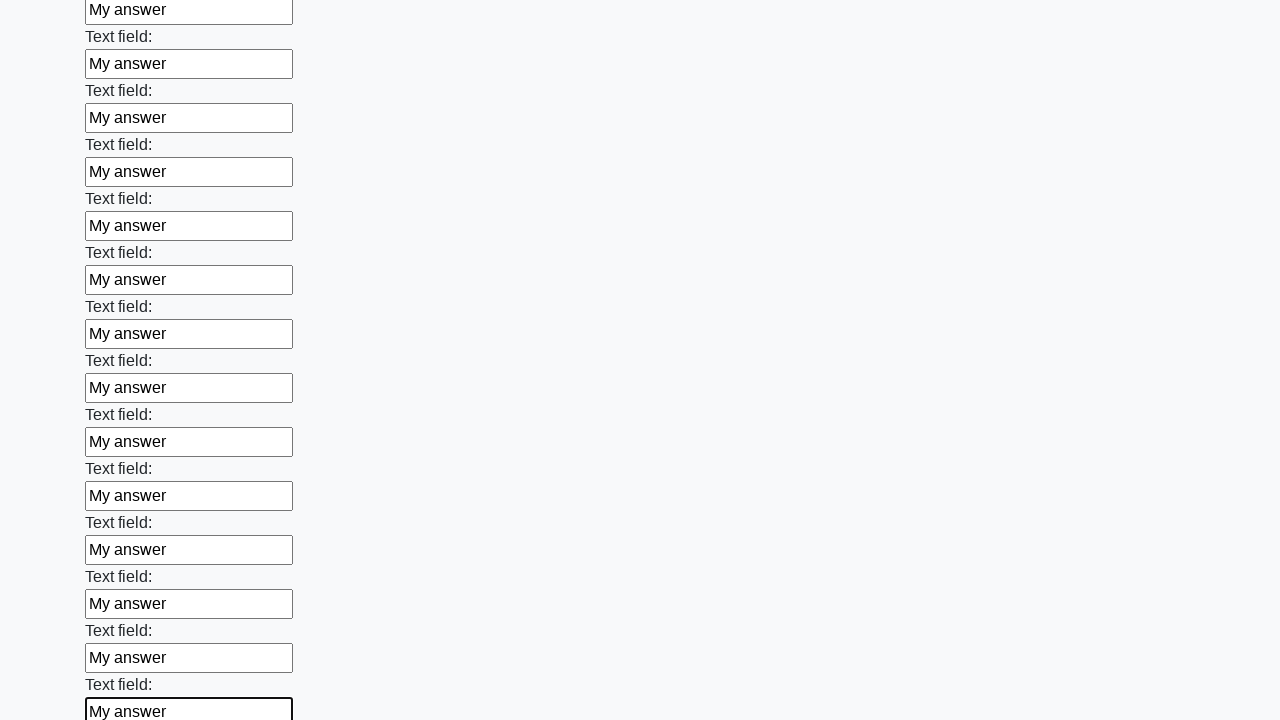

Filled input field with 'My answer' on input >> nth=67
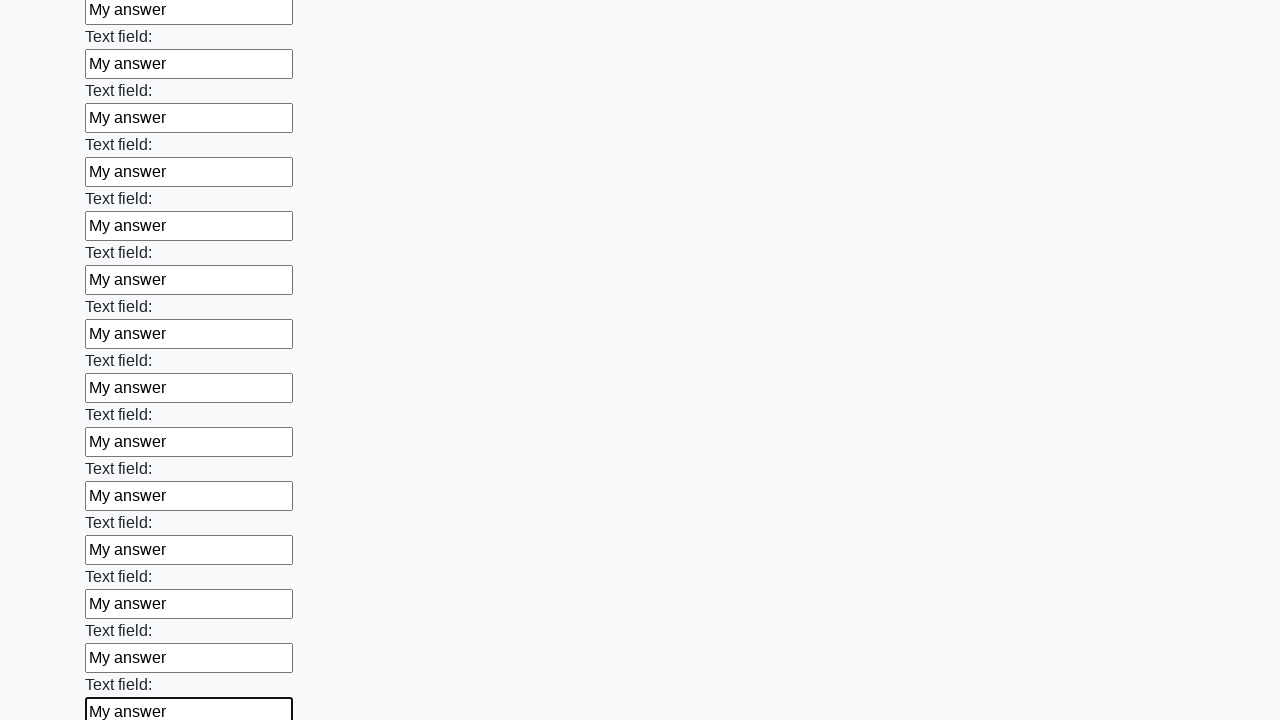

Filled input field with 'My answer' on input >> nth=68
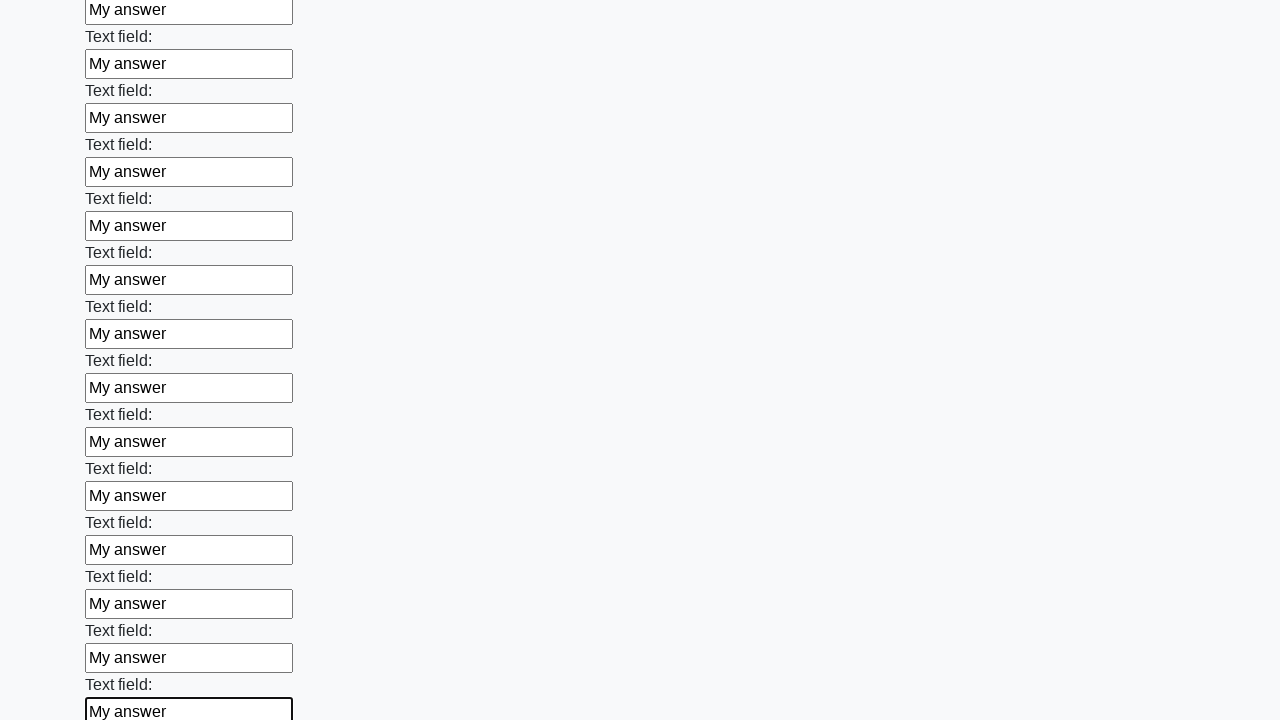

Filled input field with 'My answer' on input >> nth=69
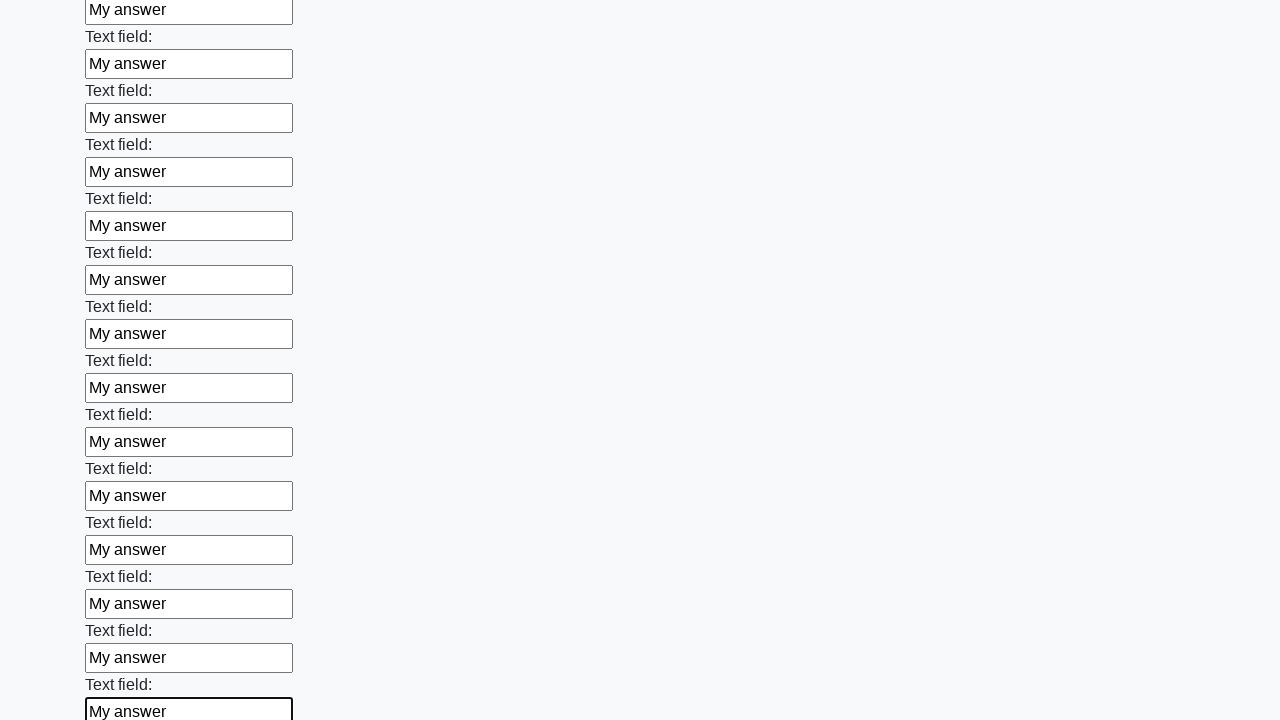

Filled input field with 'My answer' on input >> nth=70
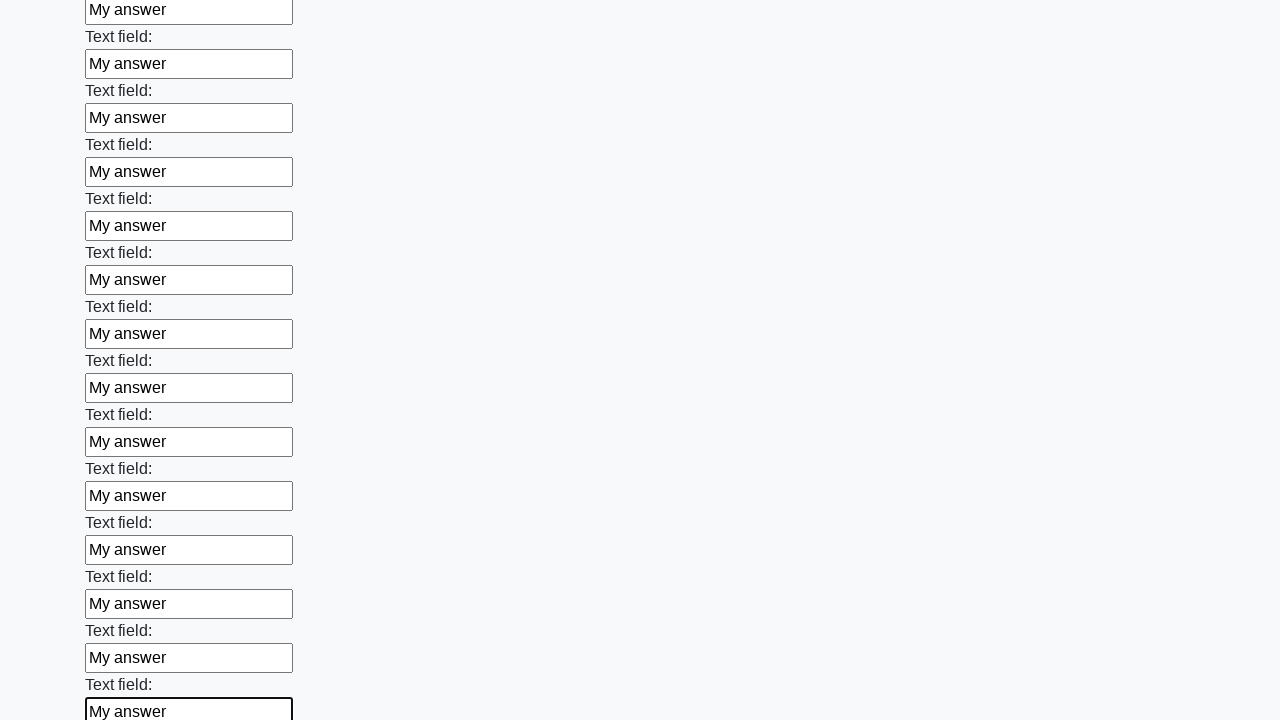

Filled input field with 'My answer' on input >> nth=71
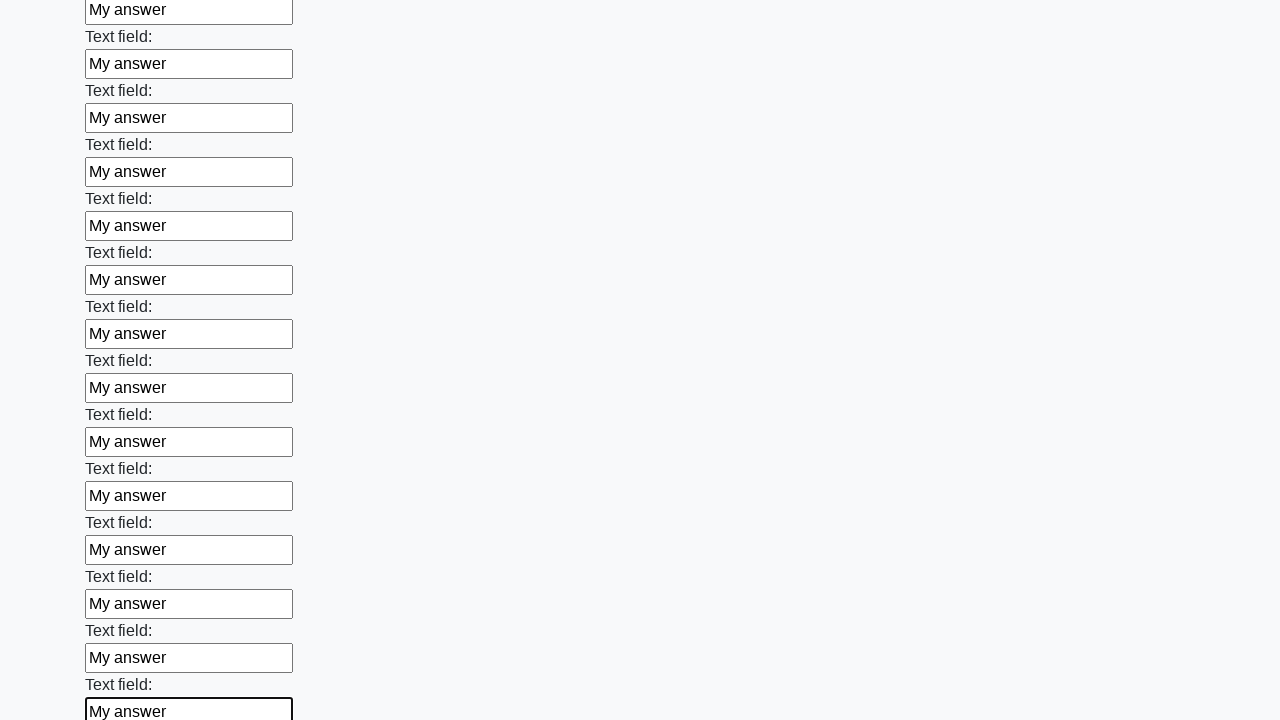

Filled input field with 'My answer' on input >> nth=72
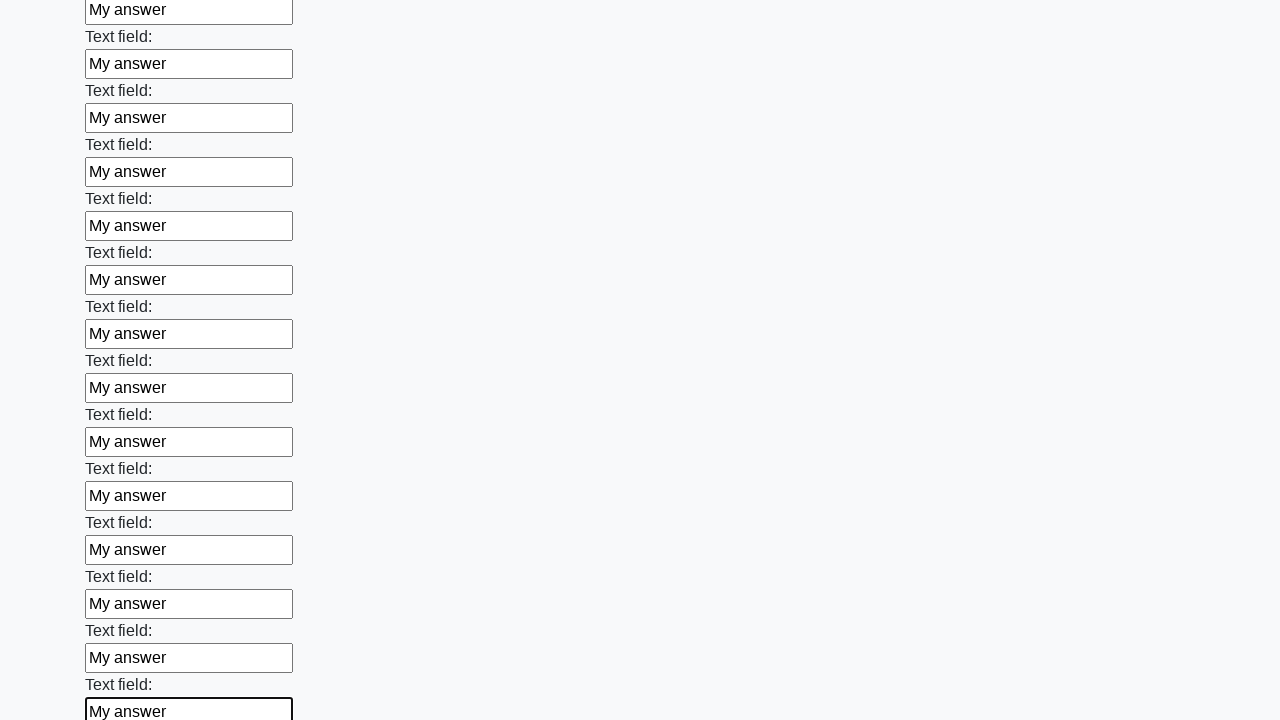

Filled input field with 'My answer' on input >> nth=73
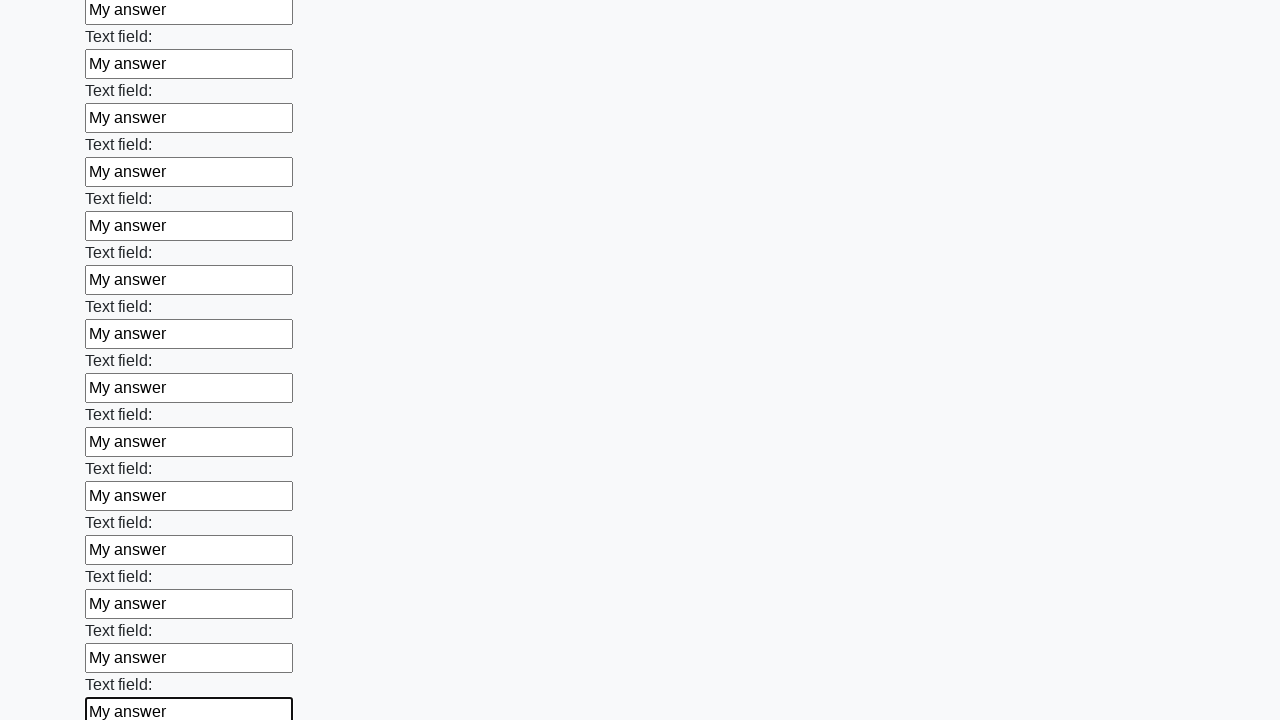

Filled input field with 'My answer' on input >> nth=74
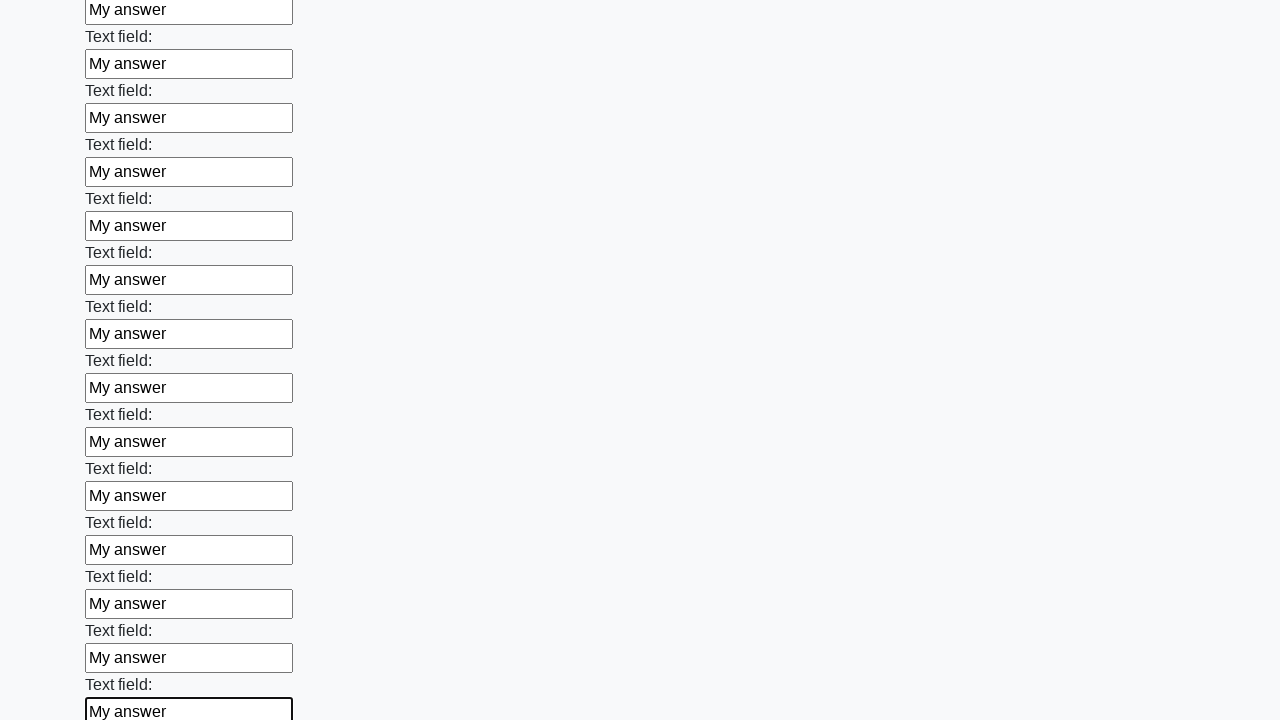

Filled input field with 'My answer' on input >> nth=75
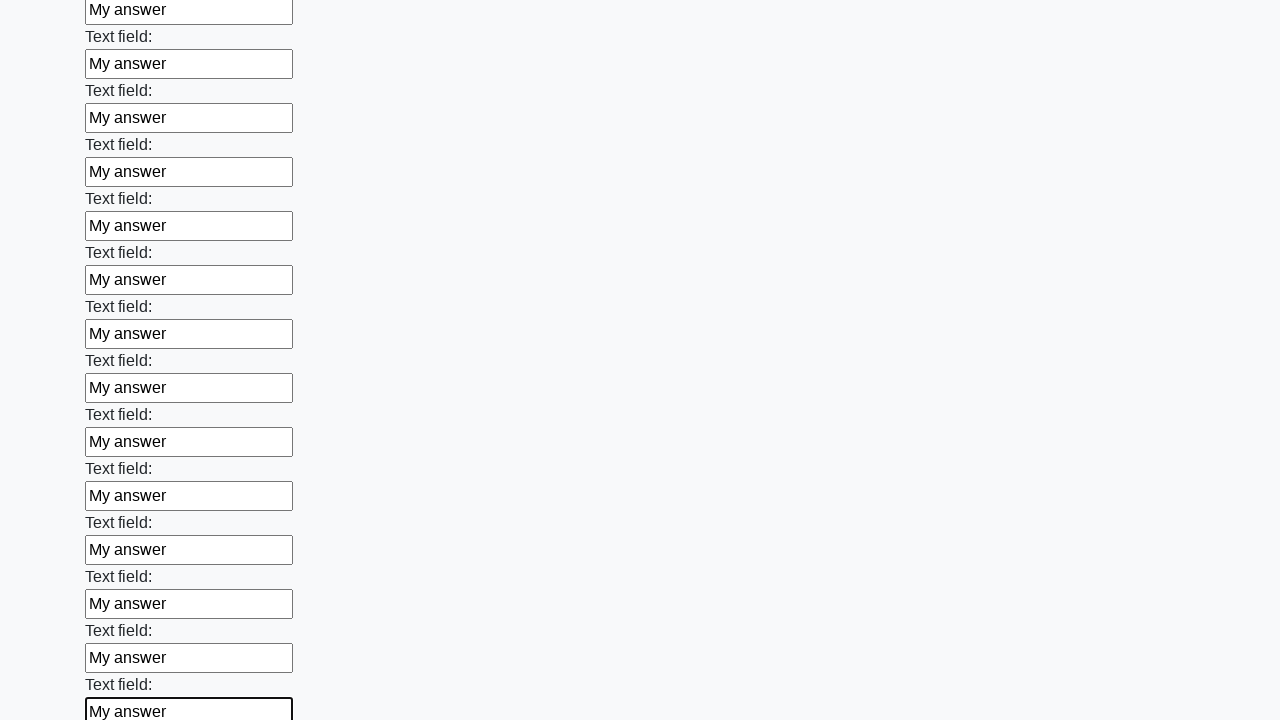

Filled input field with 'My answer' on input >> nth=76
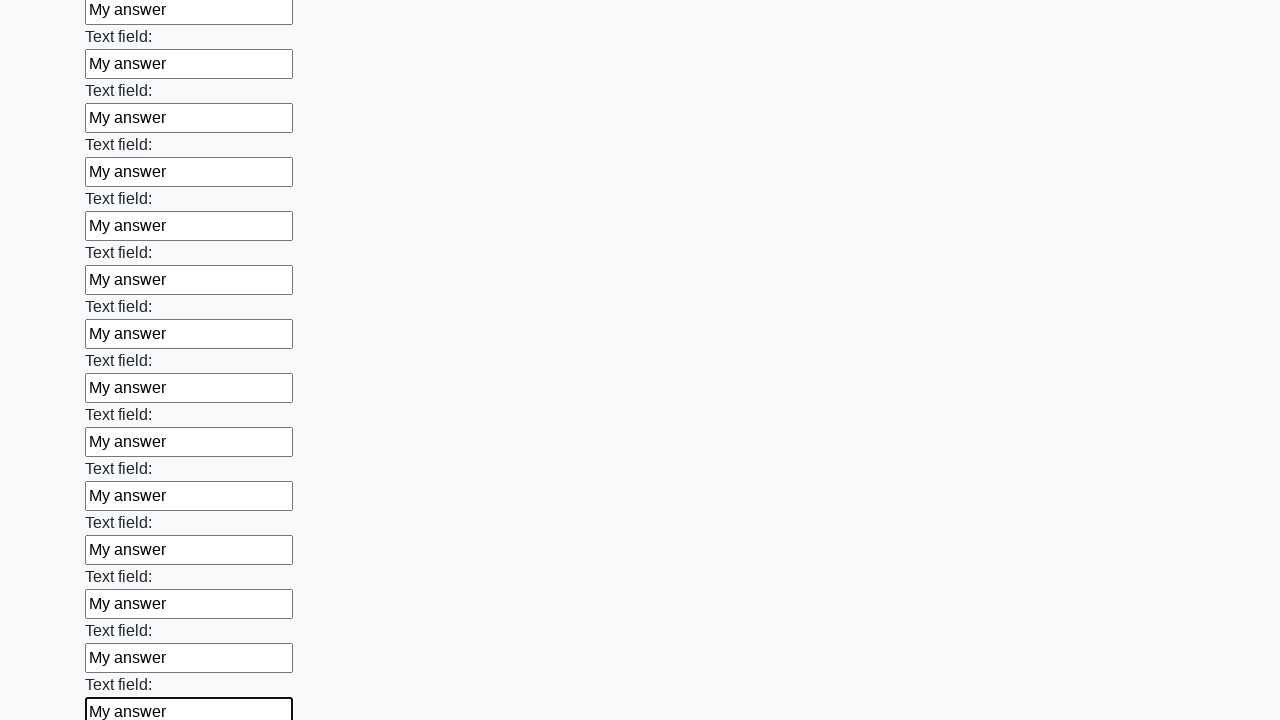

Filled input field with 'My answer' on input >> nth=77
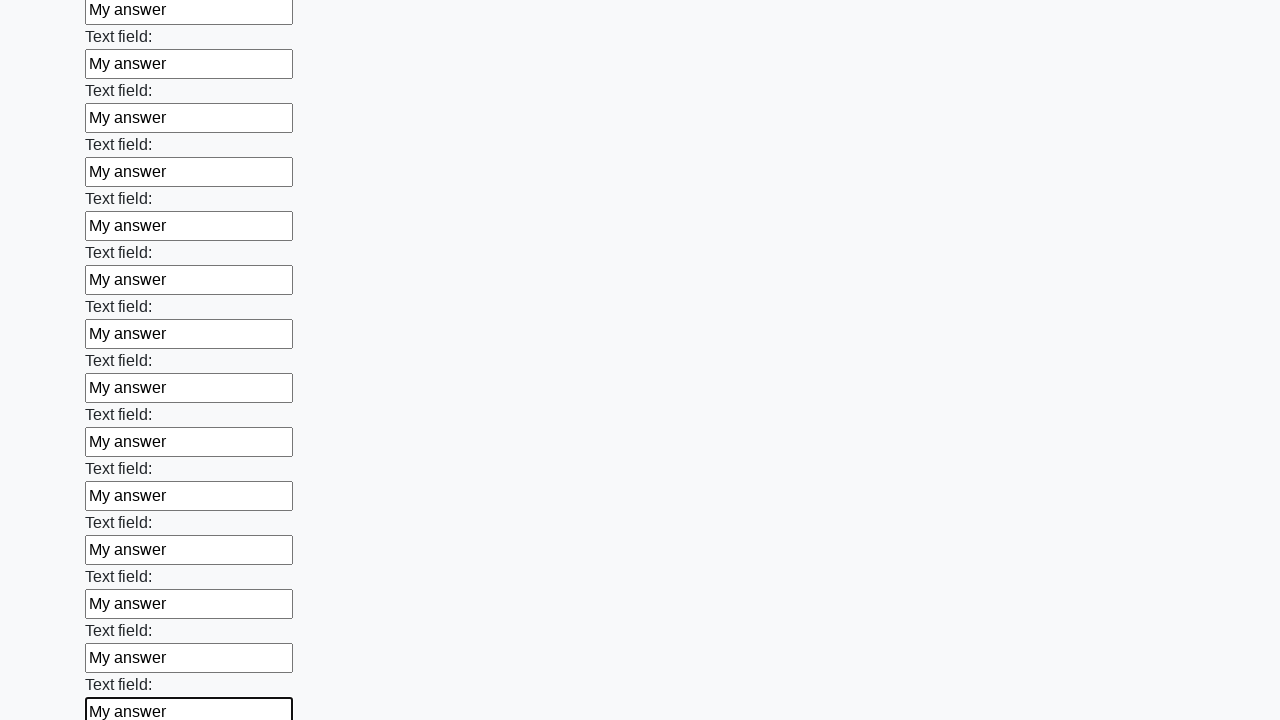

Filled input field with 'My answer' on input >> nth=78
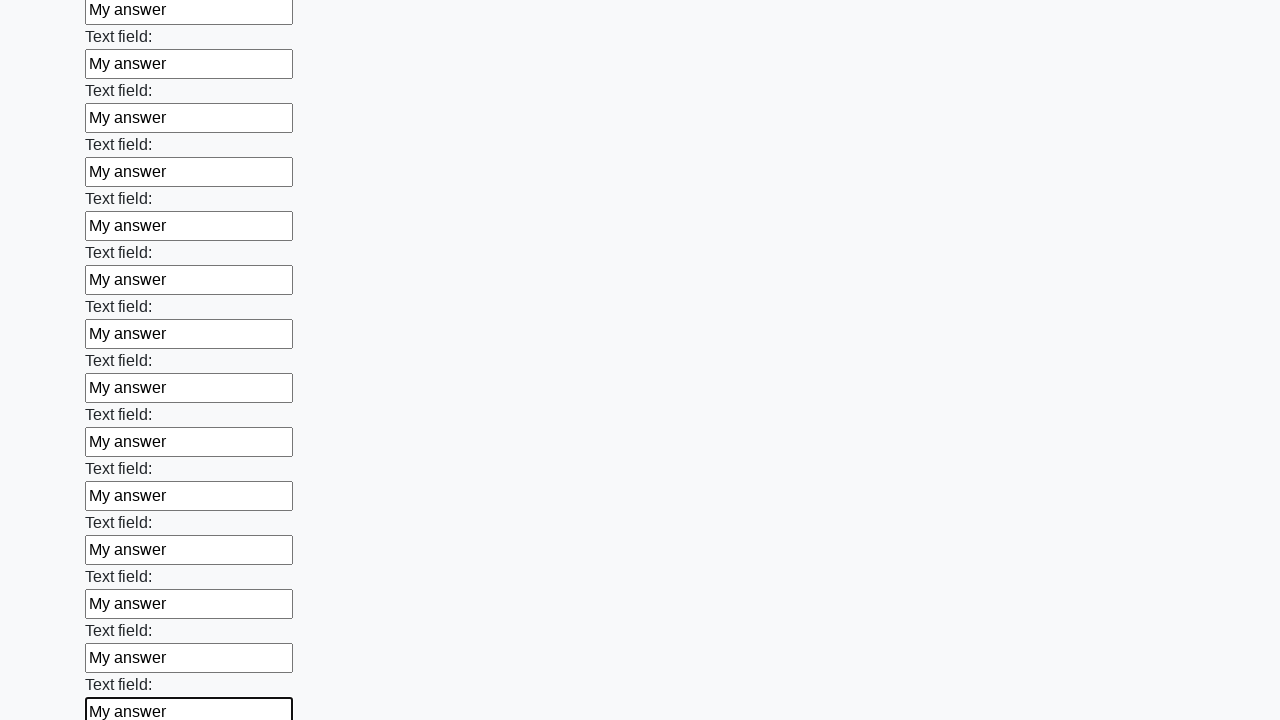

Filled input field with 'My answer' on input >> nth=79
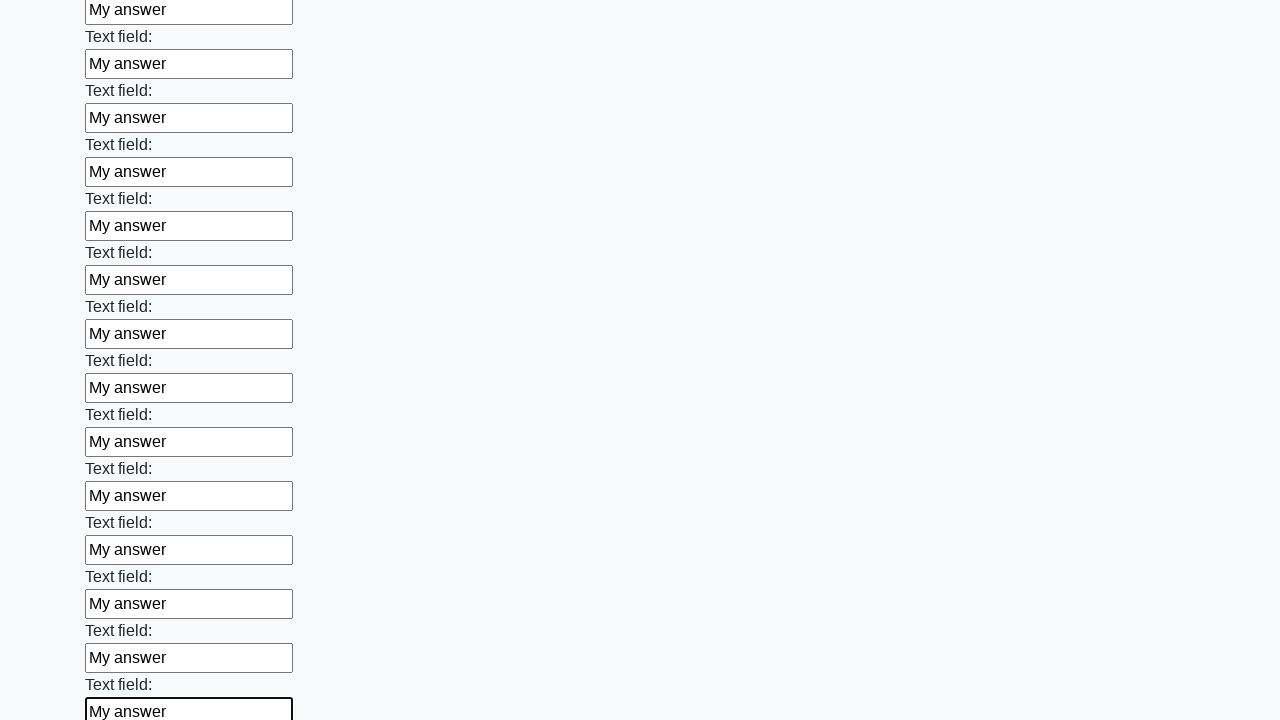

Filled input field with 'My answer' on input >> nth=80
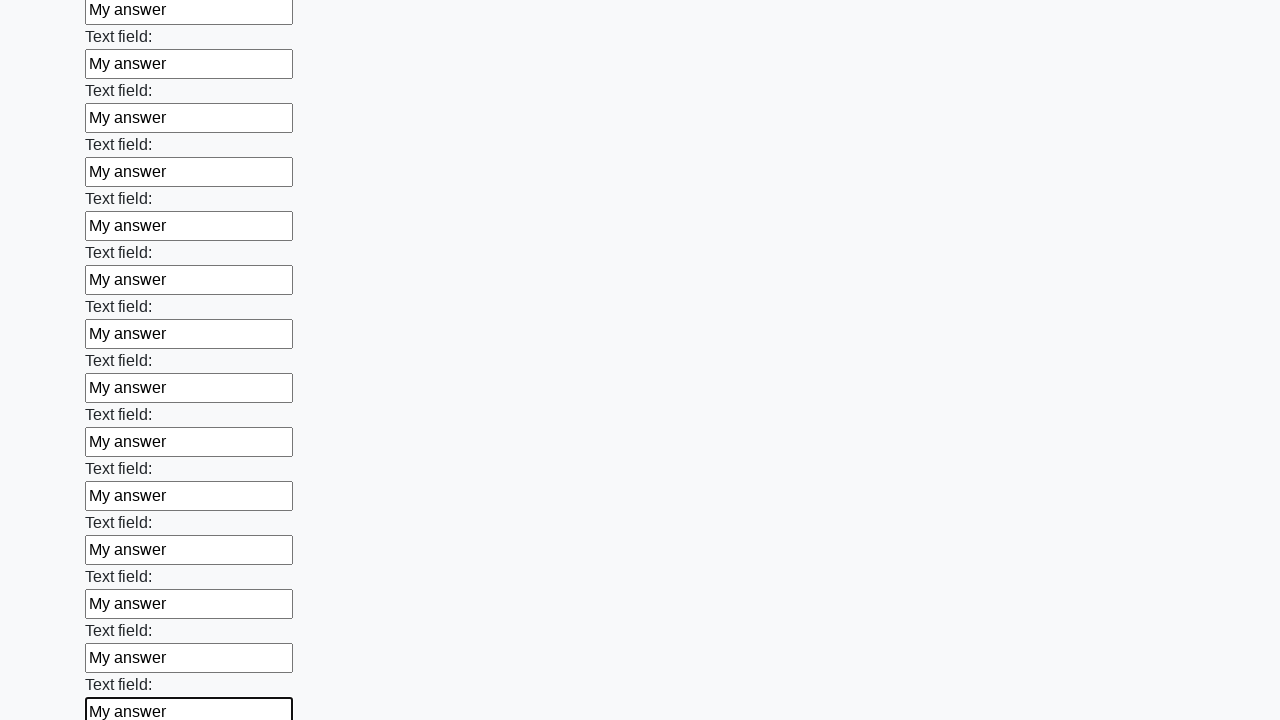

Filled input field with 'My answer' on input >> nth=81
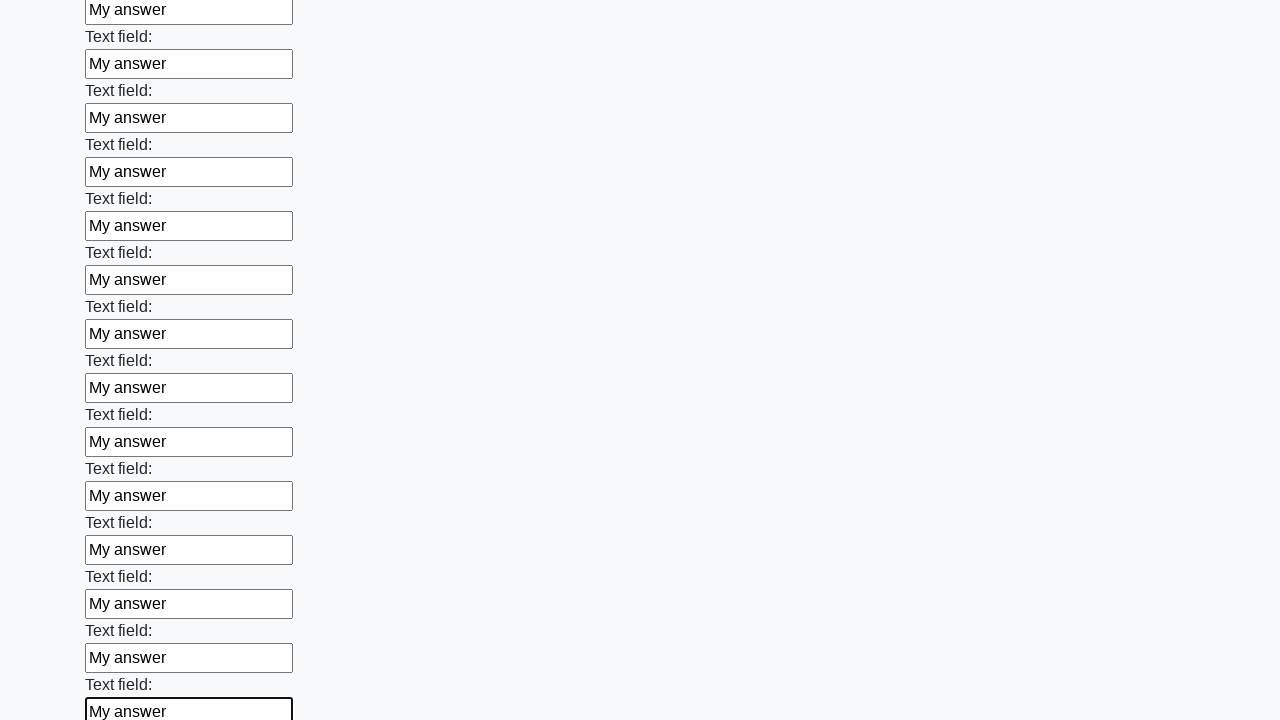

Filled input field with 'My answer' on input >> nth=82
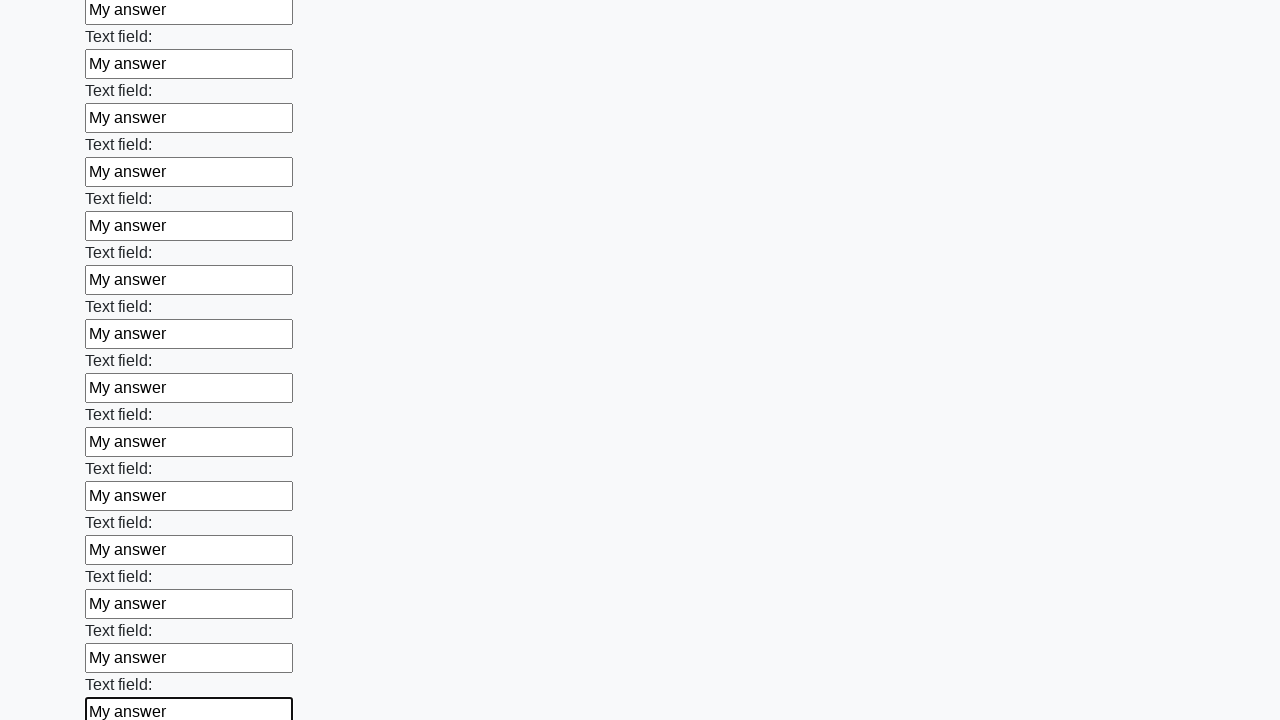

Filled input field with 'My answer' on input >> nth=83
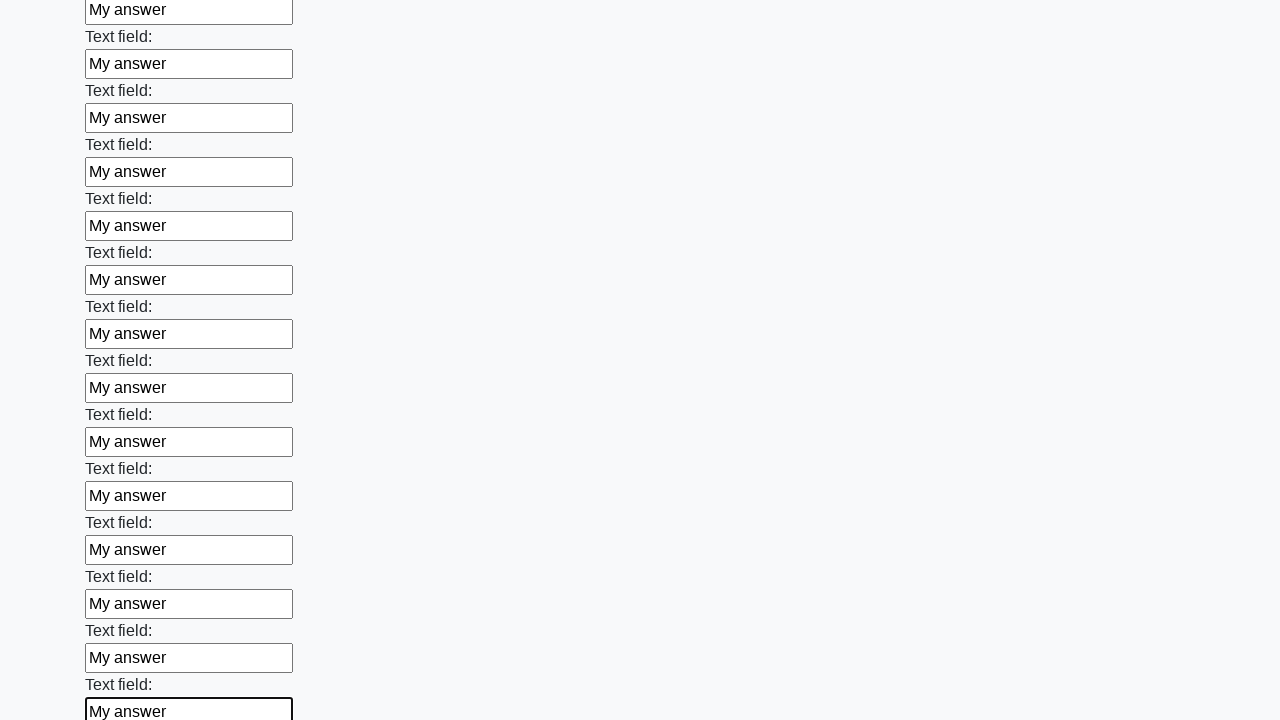

Filled input field with 'My answer' on input >> nth=84
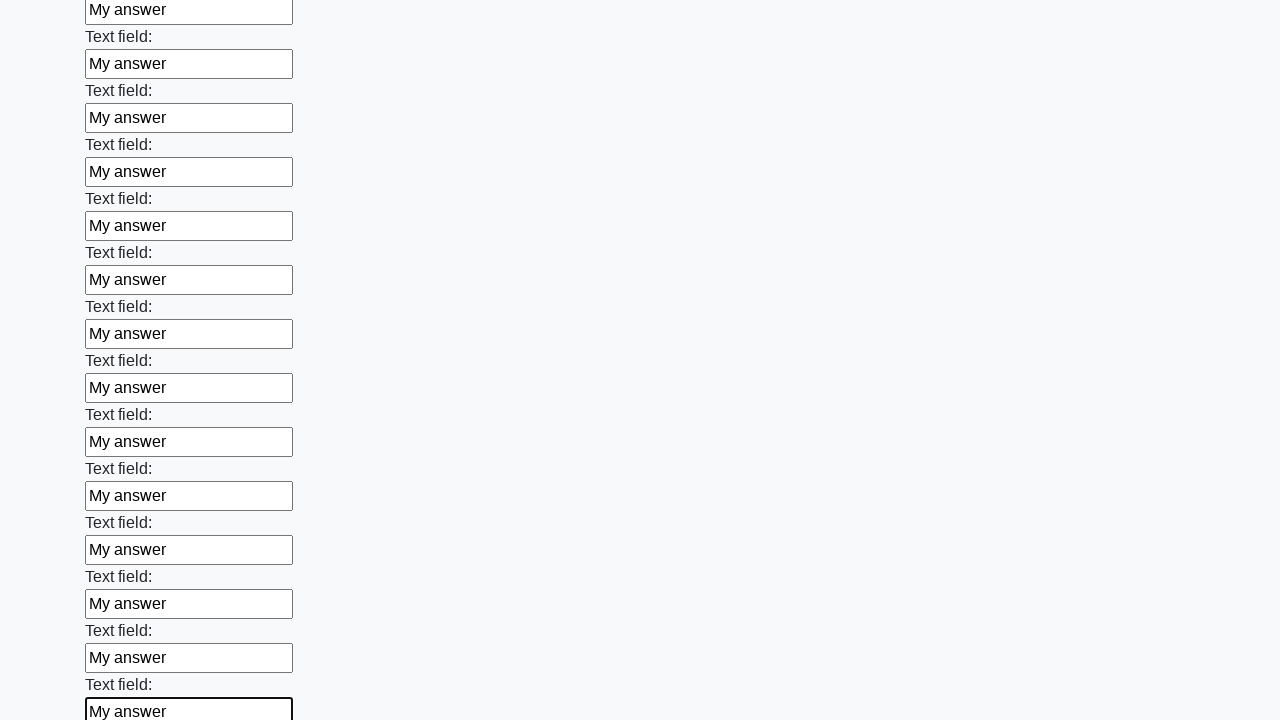

Filled input field with 'My answer' on input >> nth=85
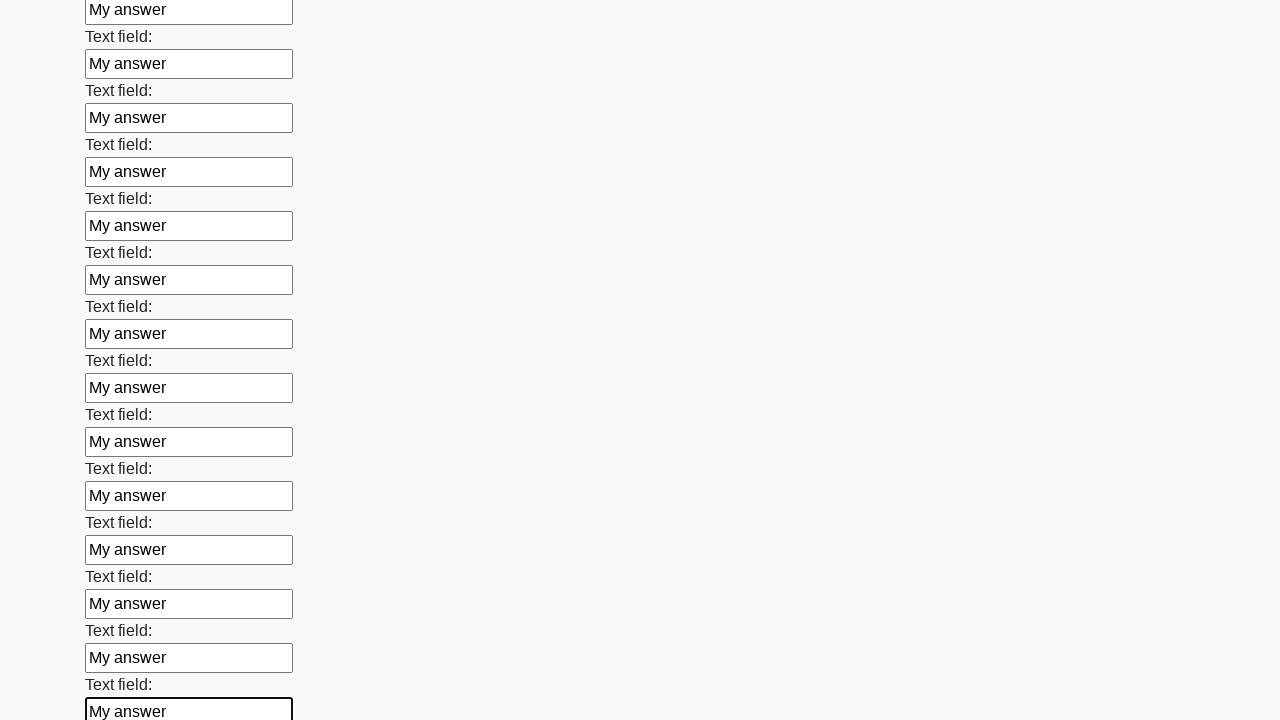

Filled input field with 'My answer' on input >> nth=86
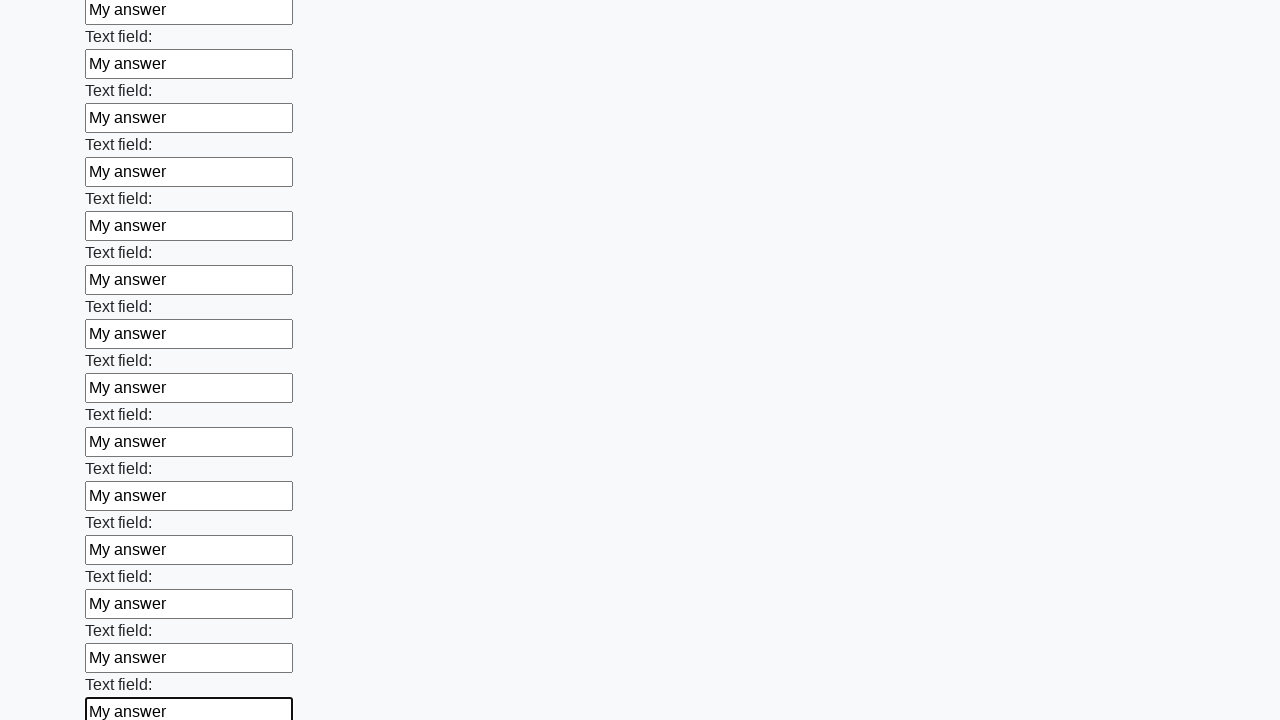

Filled input field with 'My answer' on input >> nth=87
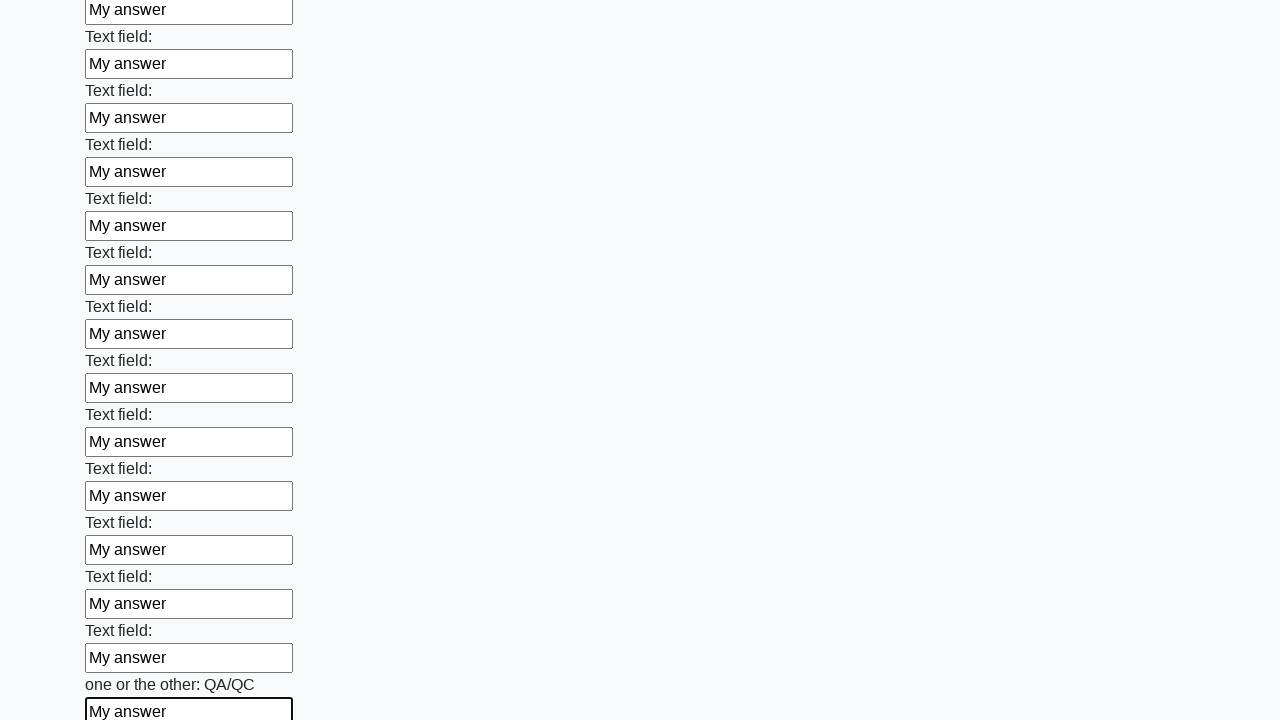

Filled input field with 'My answer' on input >> nth=88
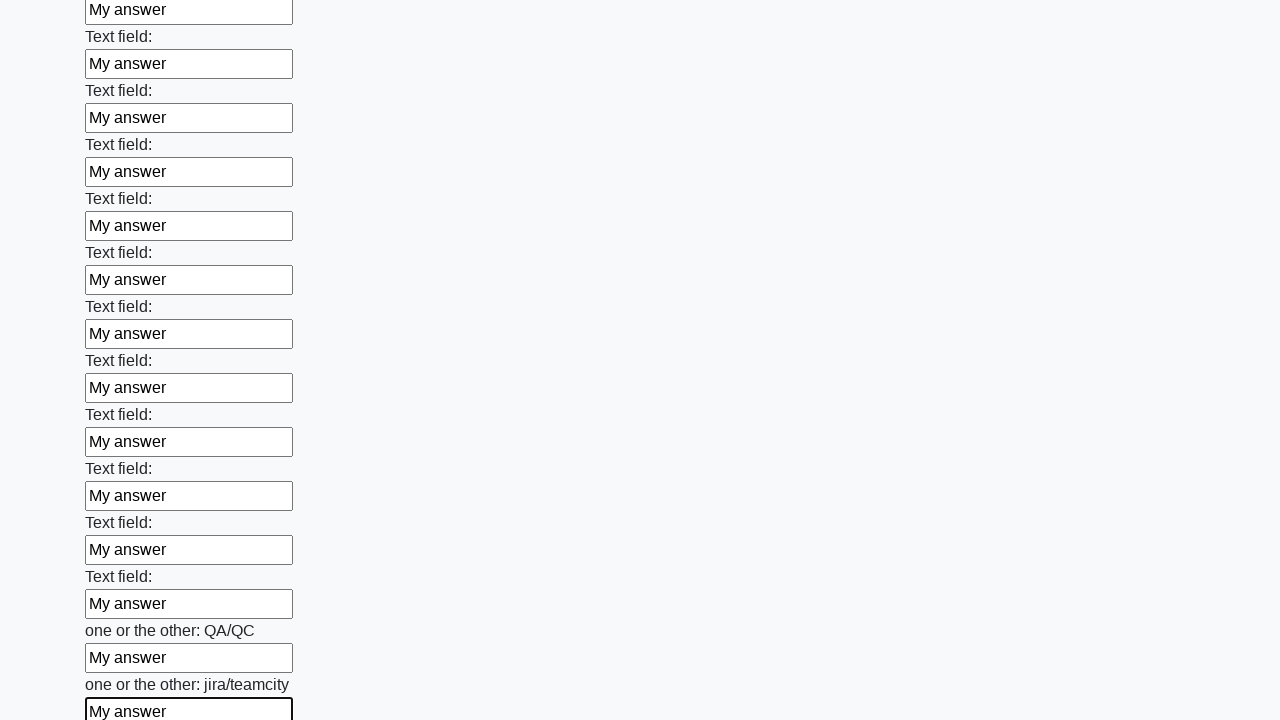

Filled input field with 'My answer' on input >> nth=89
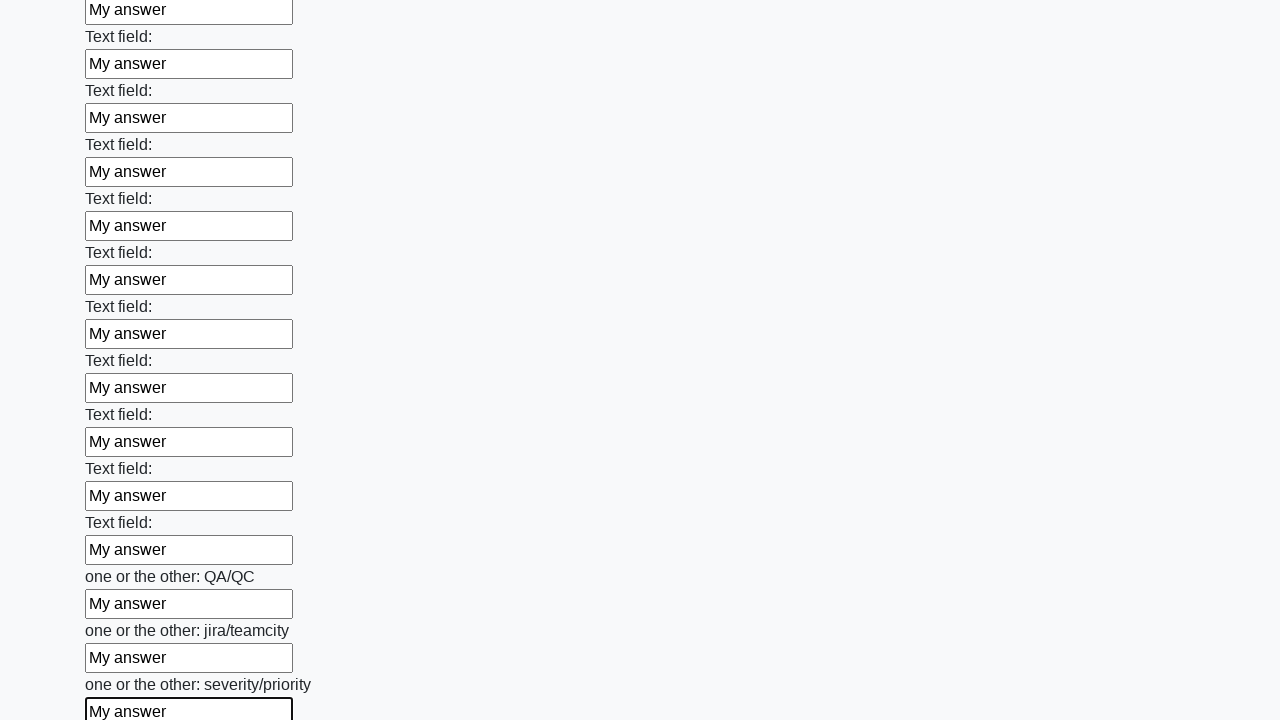

Filled input field with 'My answer' on input >> nth=90
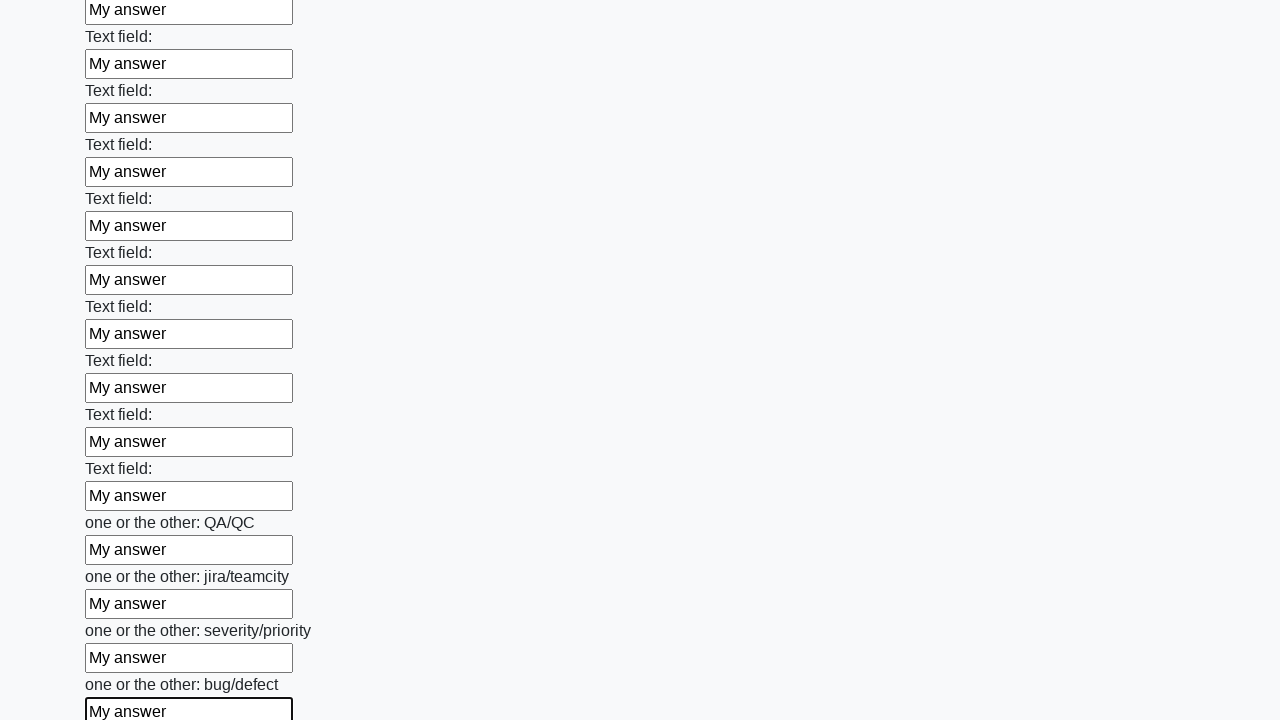

Filled input field with 'My answer' on input >> nth=91
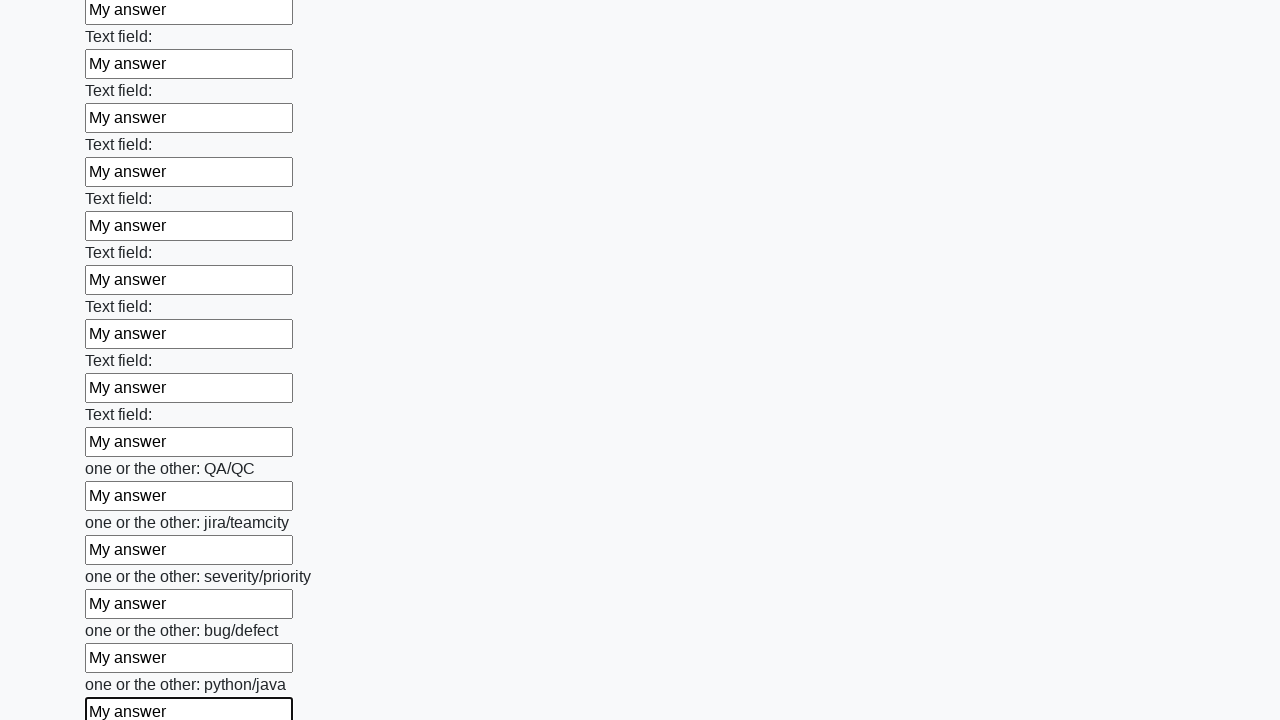

Filled input field with 'My answer' on input >> nth=92
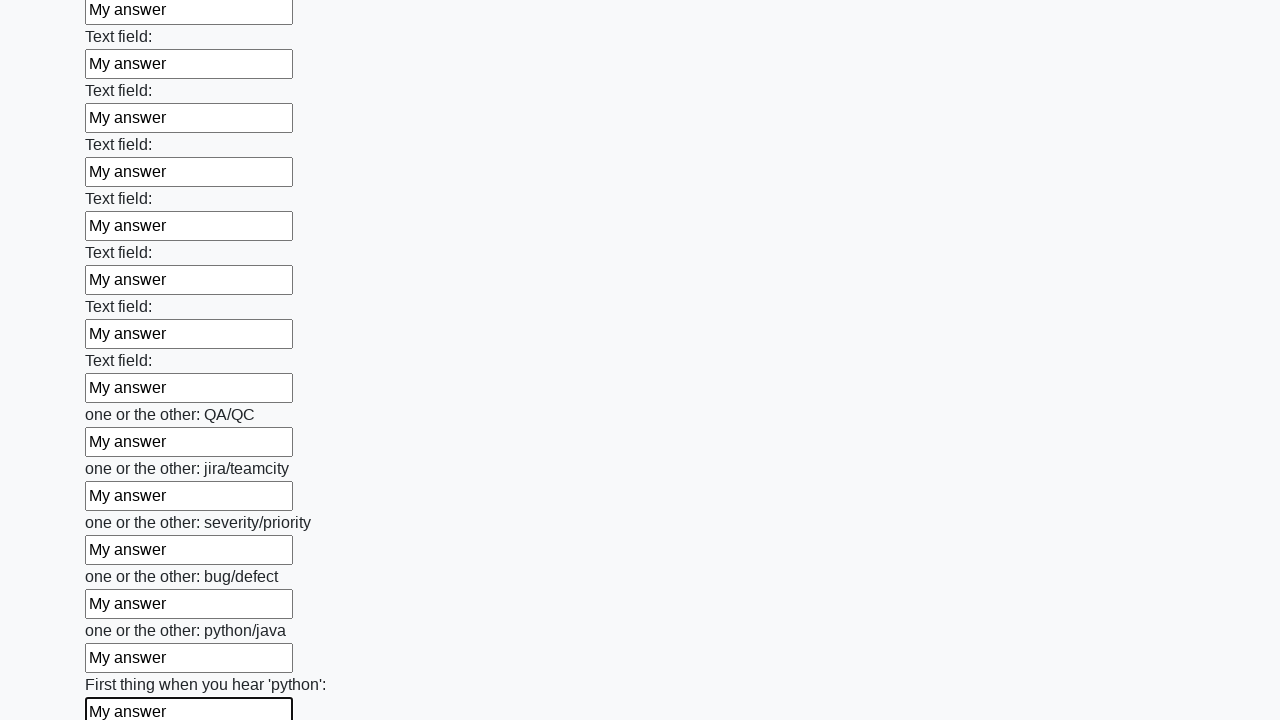

Filled input field with 'My answer' on input >> nth=93
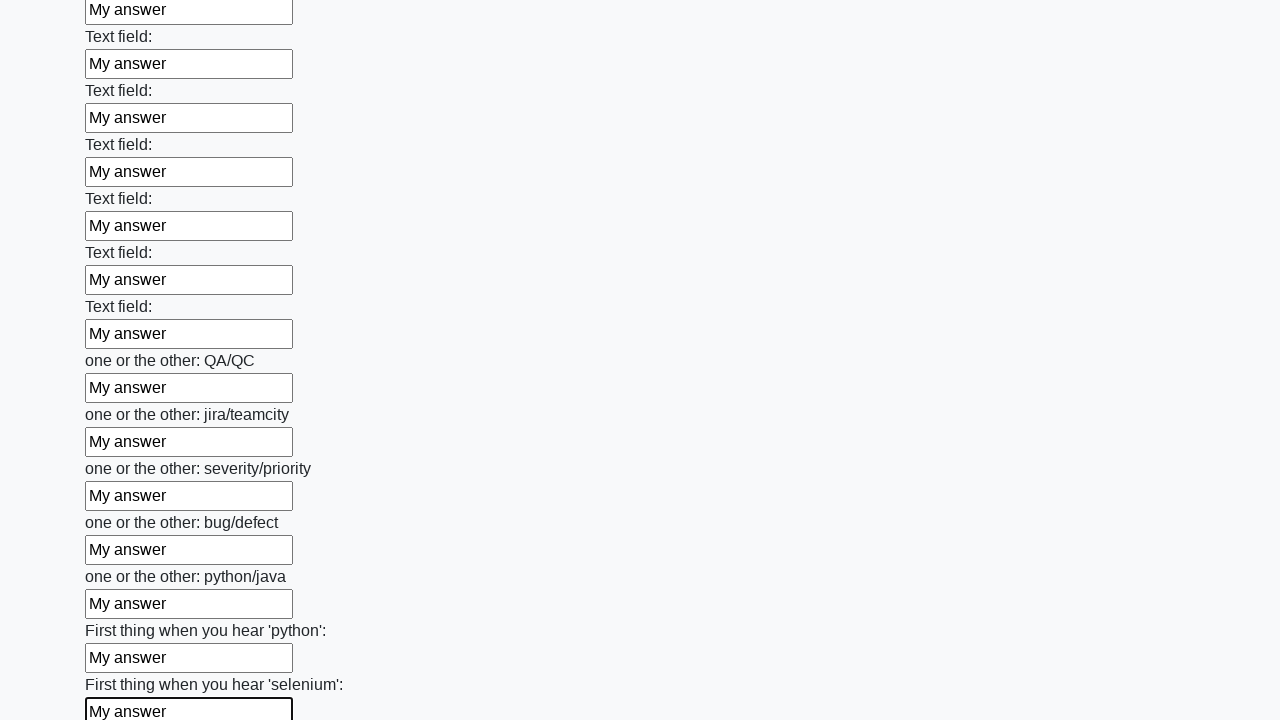

Filled input field with 'My answer' on input >> nth=94
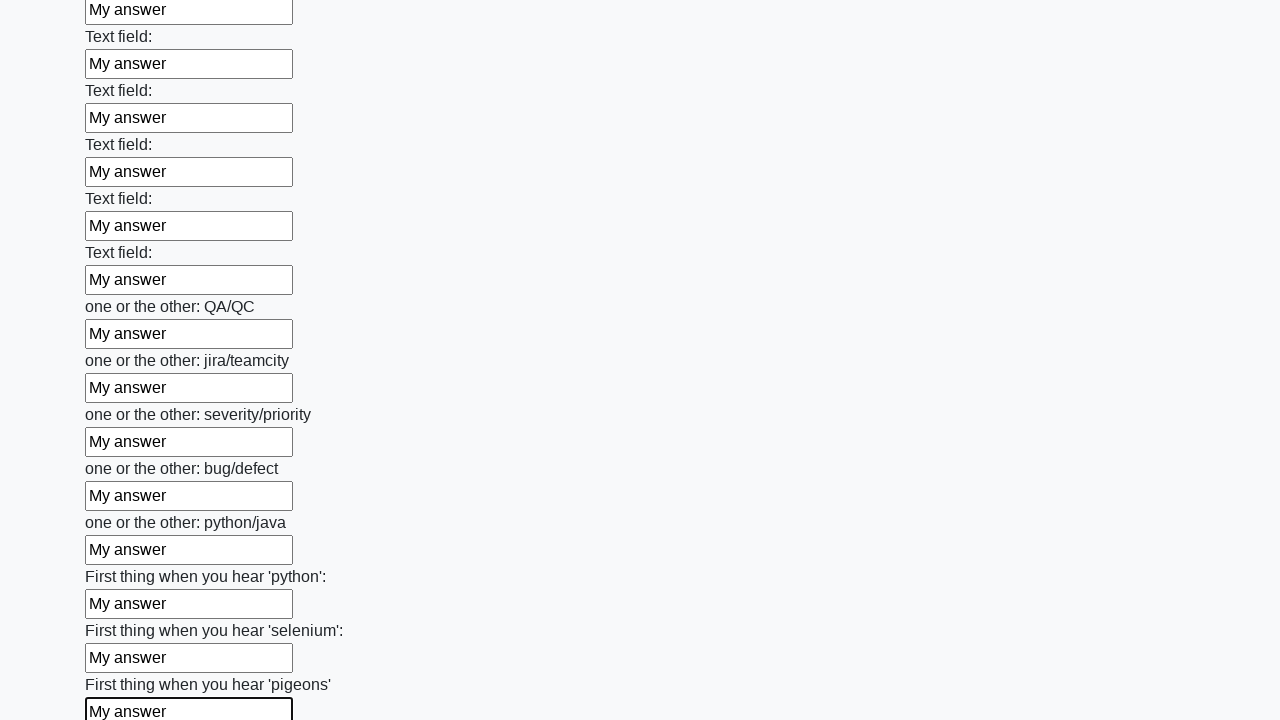

Filled input field with 'My answer' on input >> nth=95
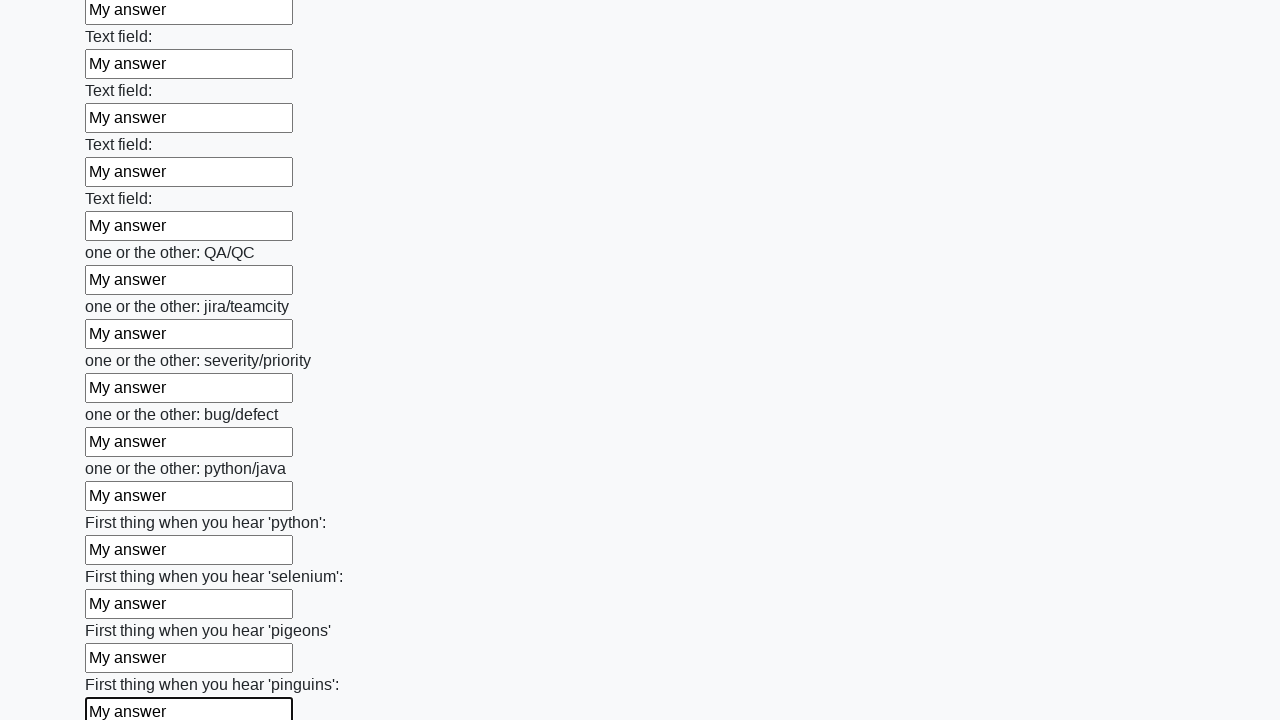

Filled input field with 'My answer' on input >> nth=96
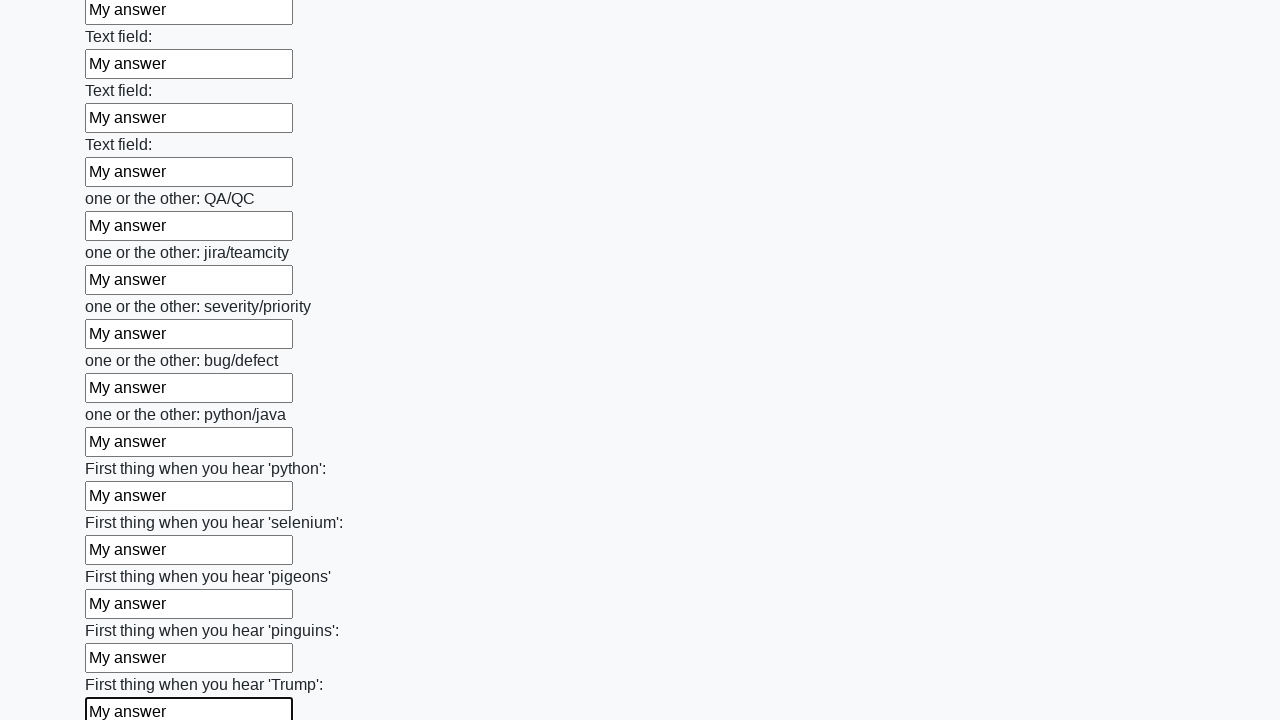

Filled input field with 'My answer' on input >> nth=97
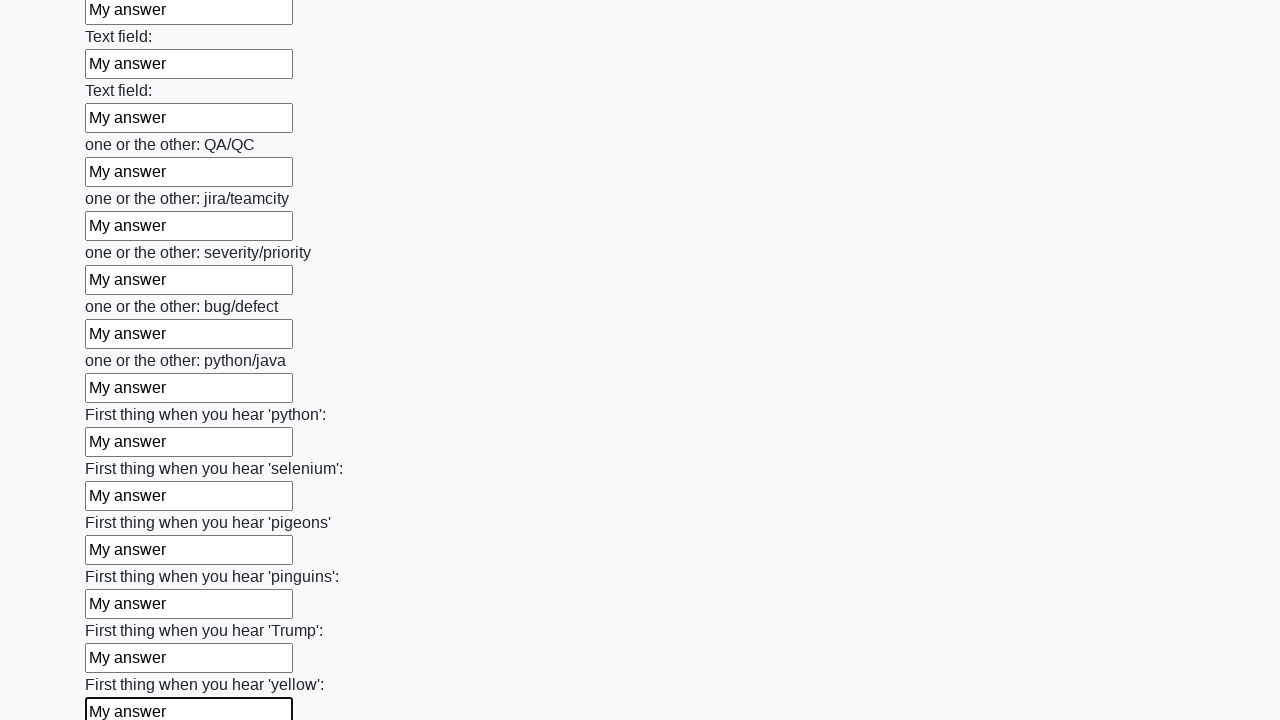

Filled input field with 'My answer' on input >> nth=98
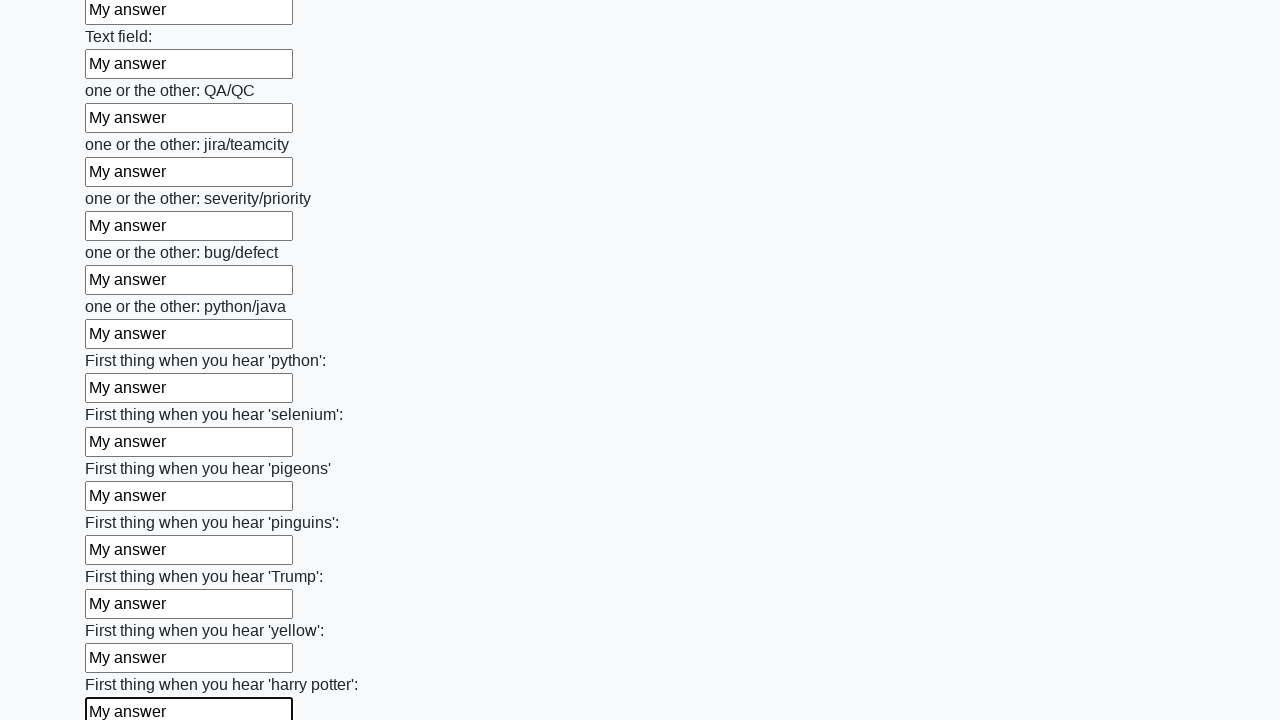

Filled input field with 'My answer' on input >> nth=99
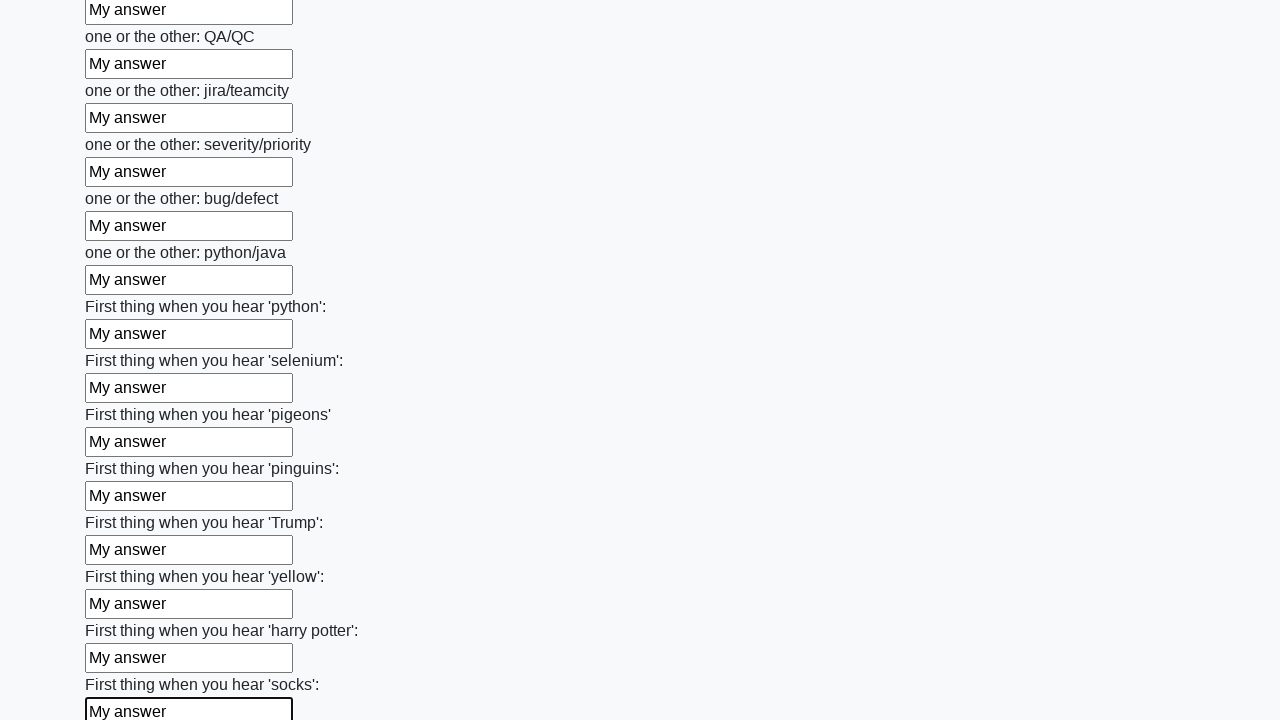

Clicked the submit button to submit the form at (123, 611) on button.btn
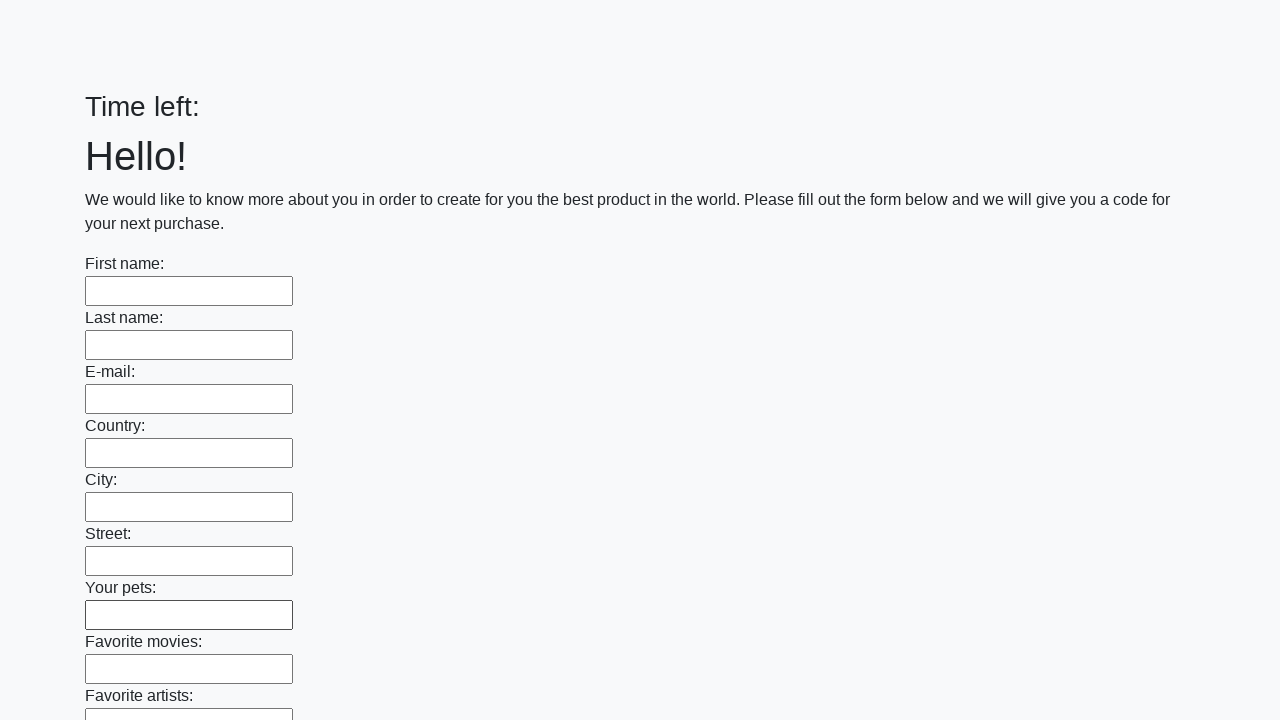

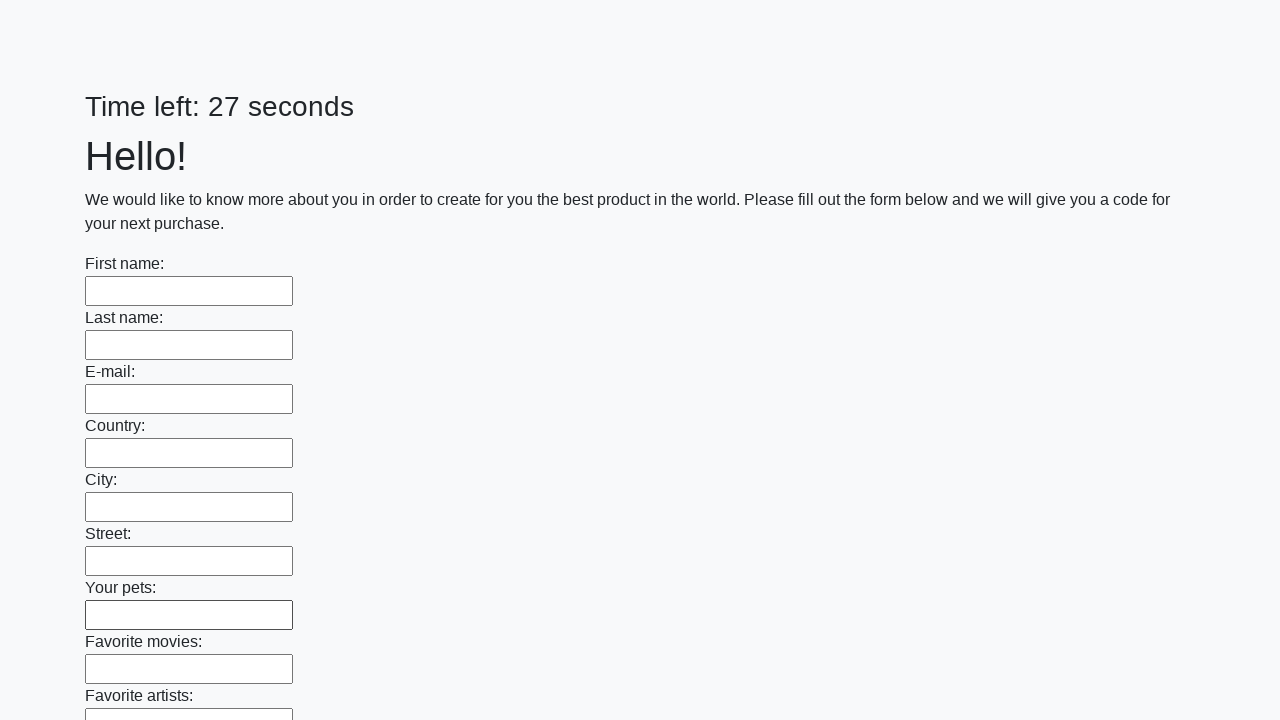